Tests search functionality by searching for an existing term "financiamento", scrolling through results, and verifying the search term appears in the returned articles

Starting URL: https://blogdoagi.com.br/

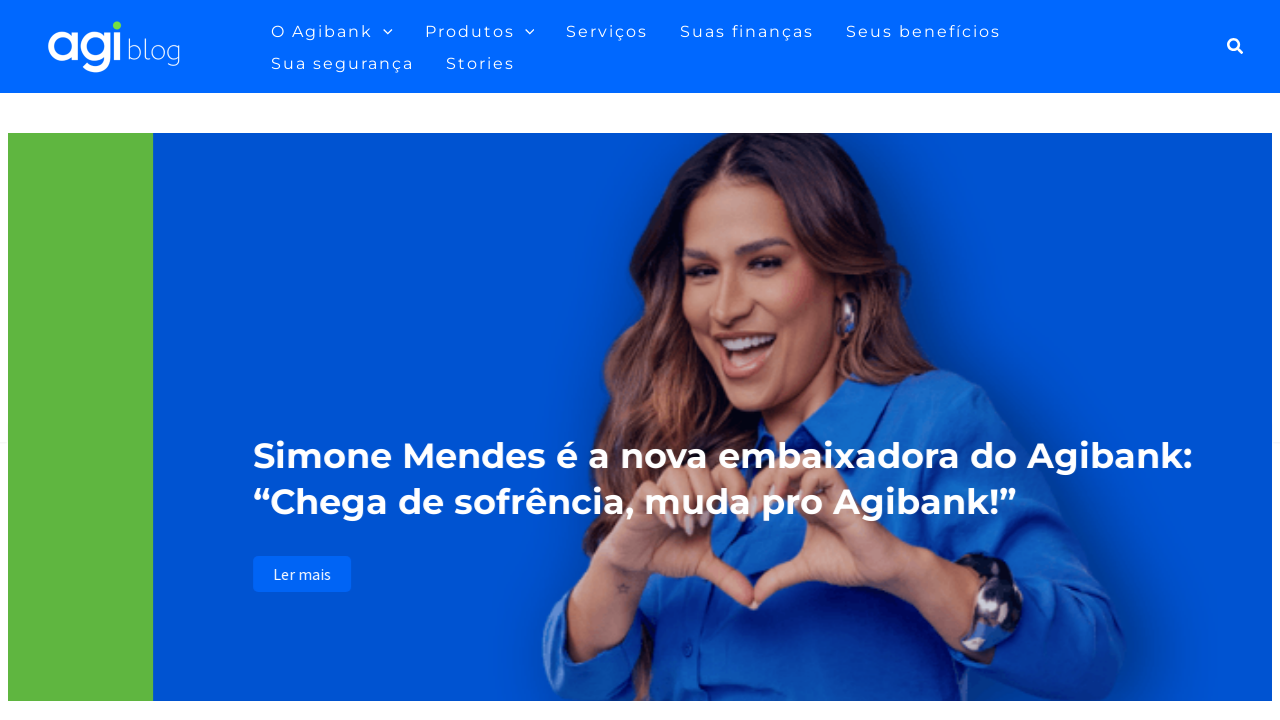

Search icon became visible
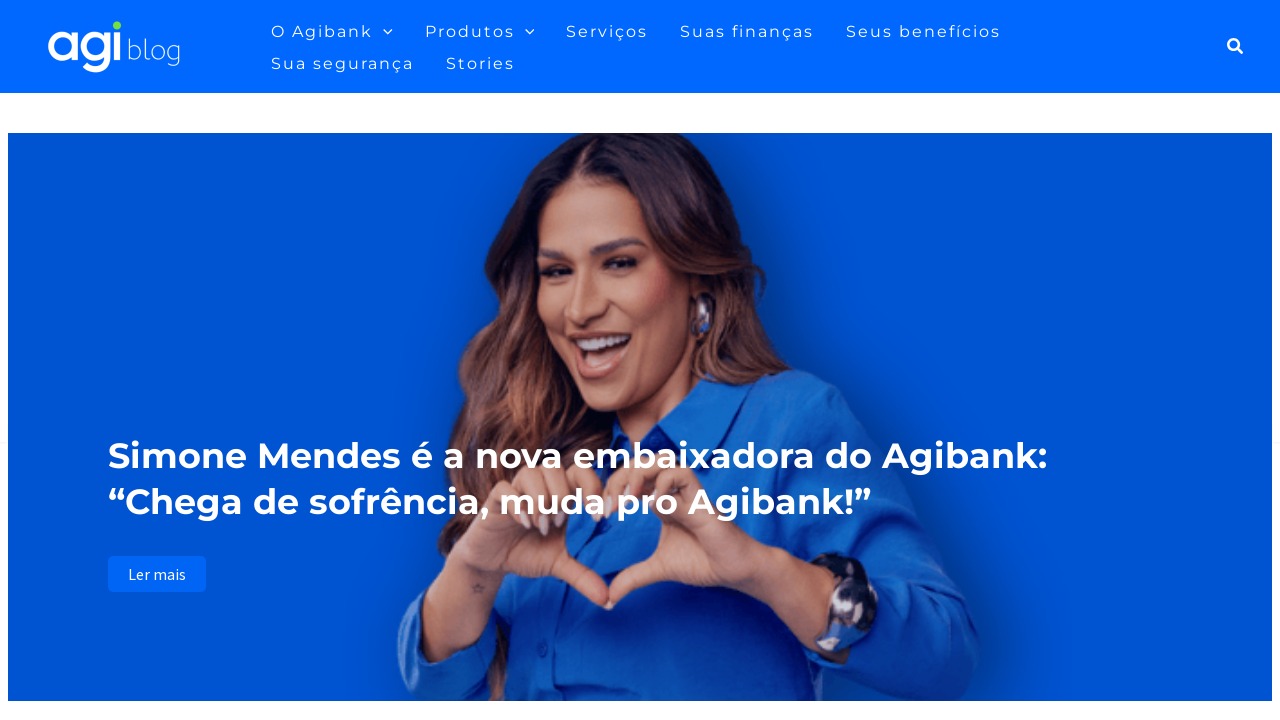

Clicked search icon to open search field at (1236, 46) on xpath=//*[@id='ast-desktop-header']/div[1]/div/div/div/div[3]/div[2]/div/div/a
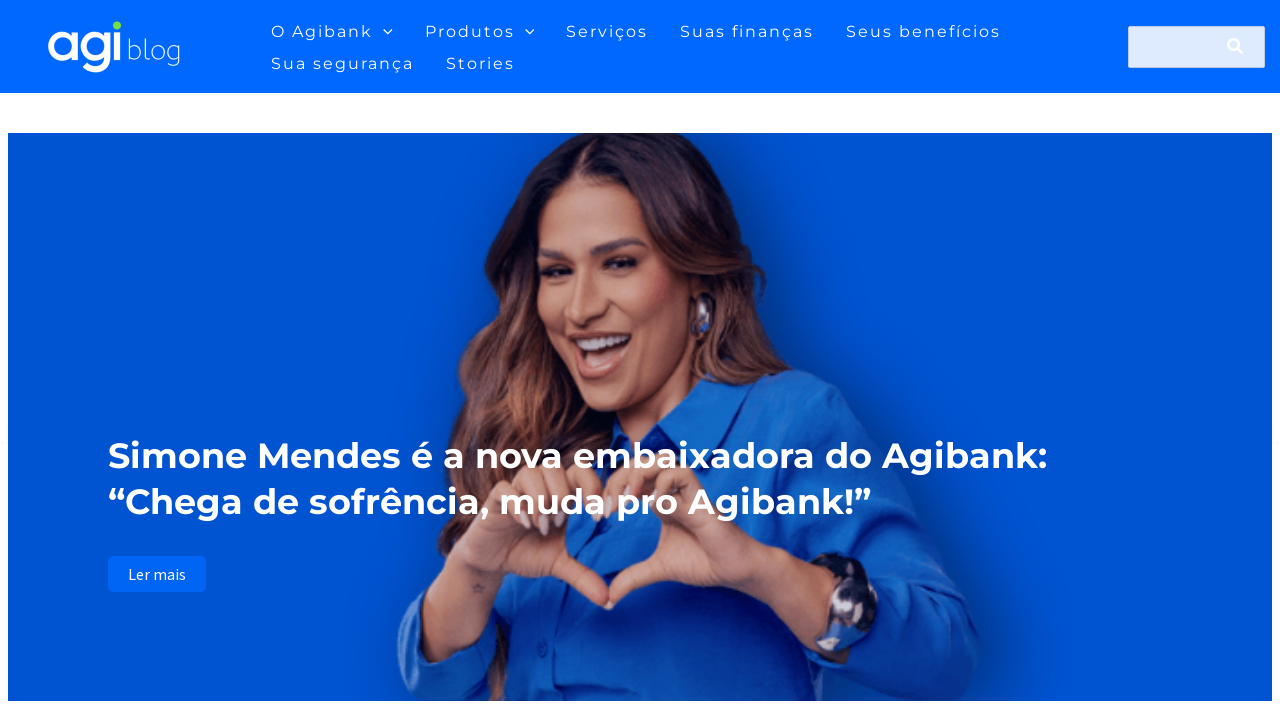

Filled search field with term 'financiamento' on xpath=//*[@id='search-field']
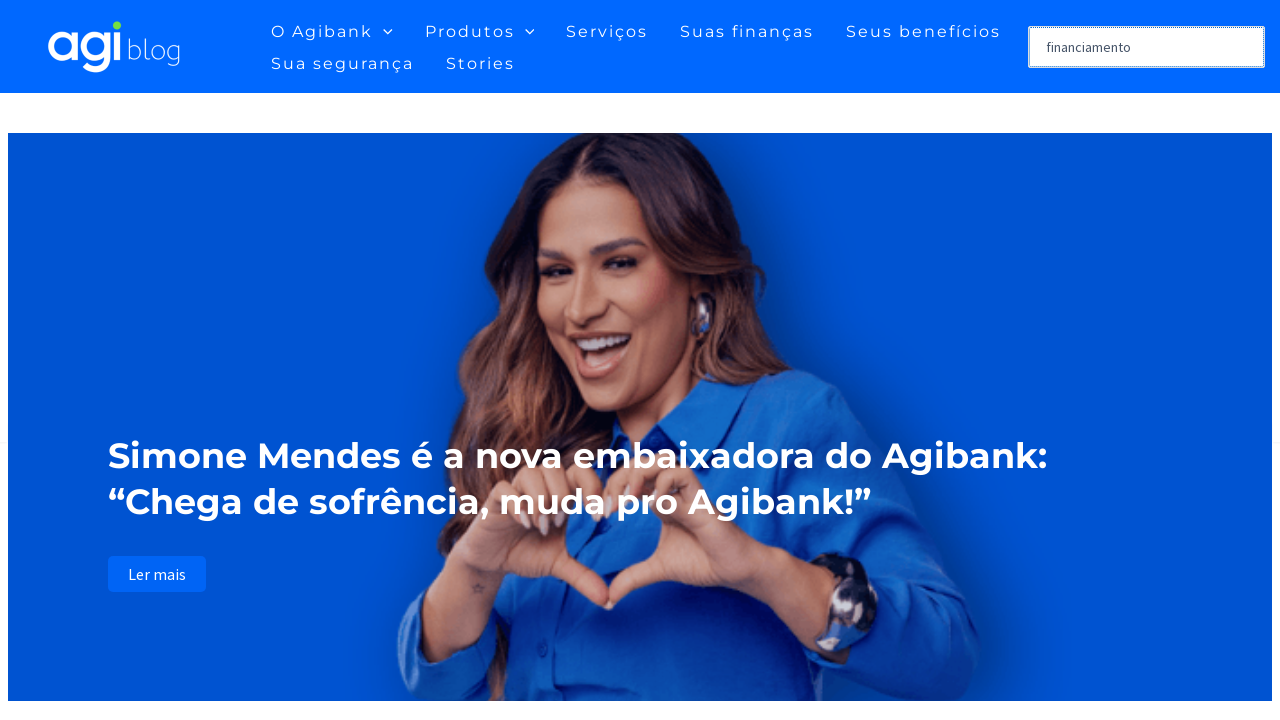

Submitted search by pressing Enter on xpath=//*[@id='search-field']
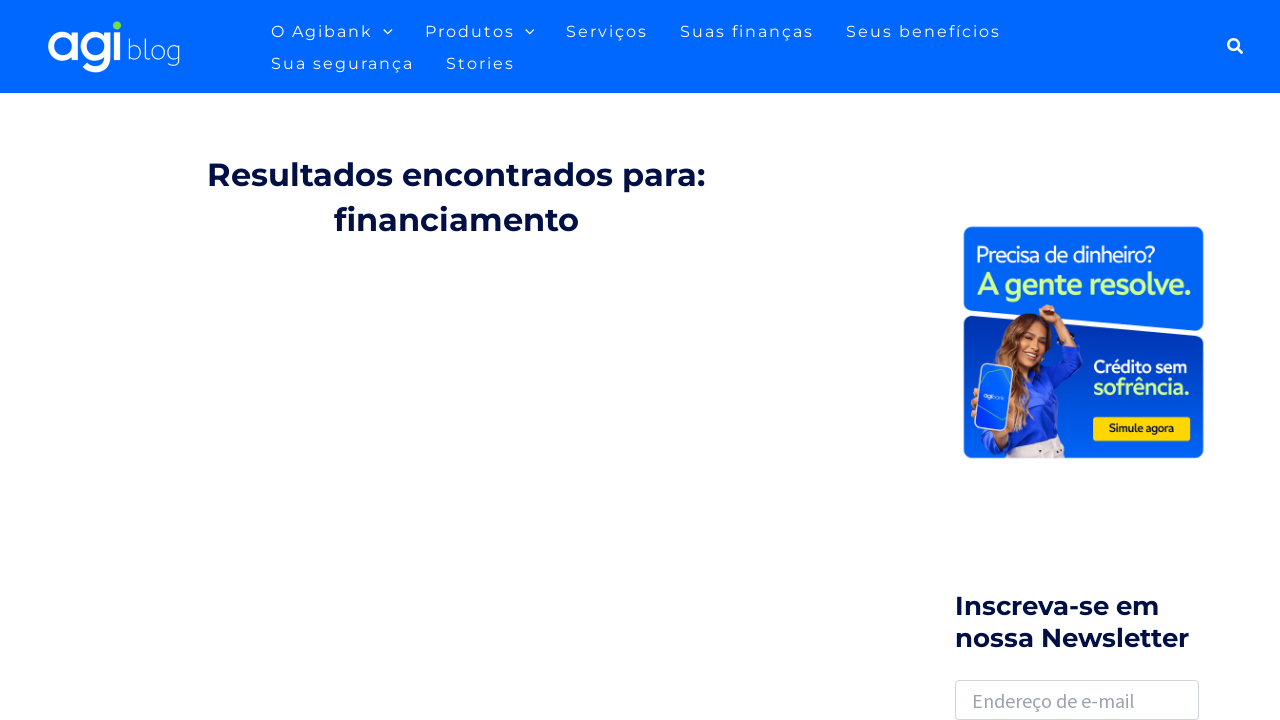

Search results page loaded with page title
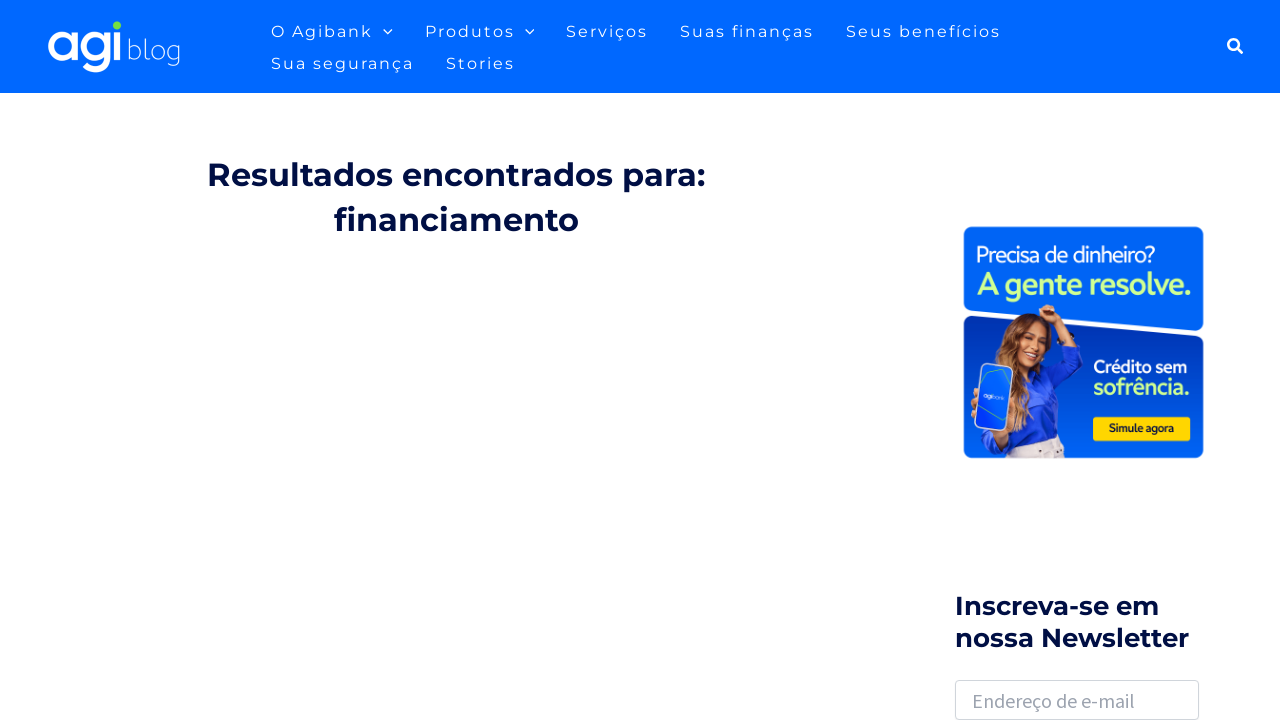

Scrolled down to load more results (scroll 1 of 50)
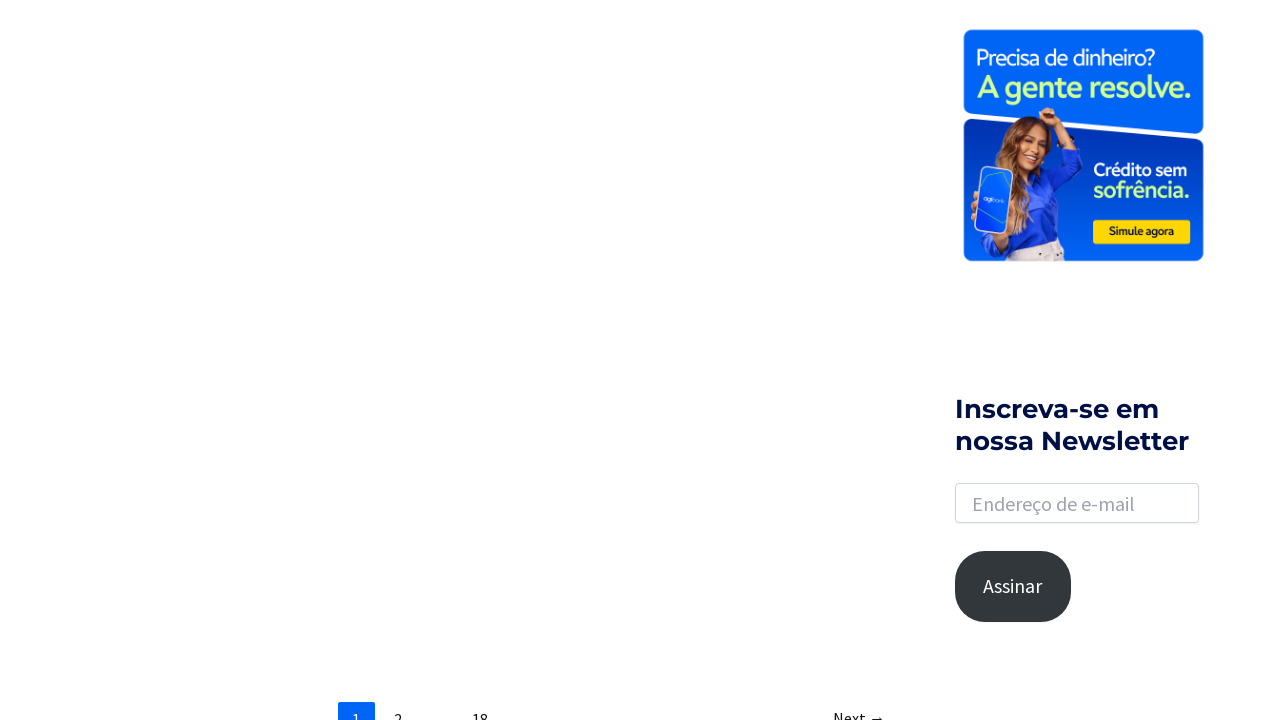

Wait timeout completed for scroll 1
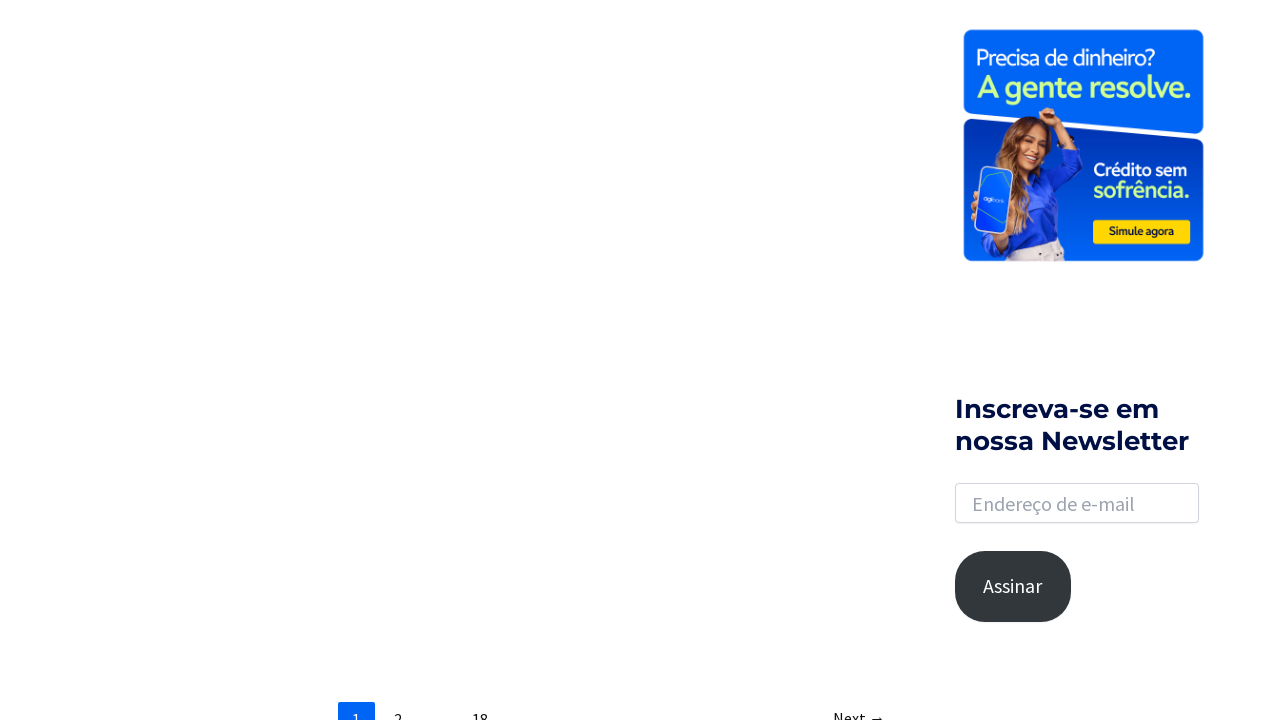

Scrolled down to load more results (scroll 2 of 50)
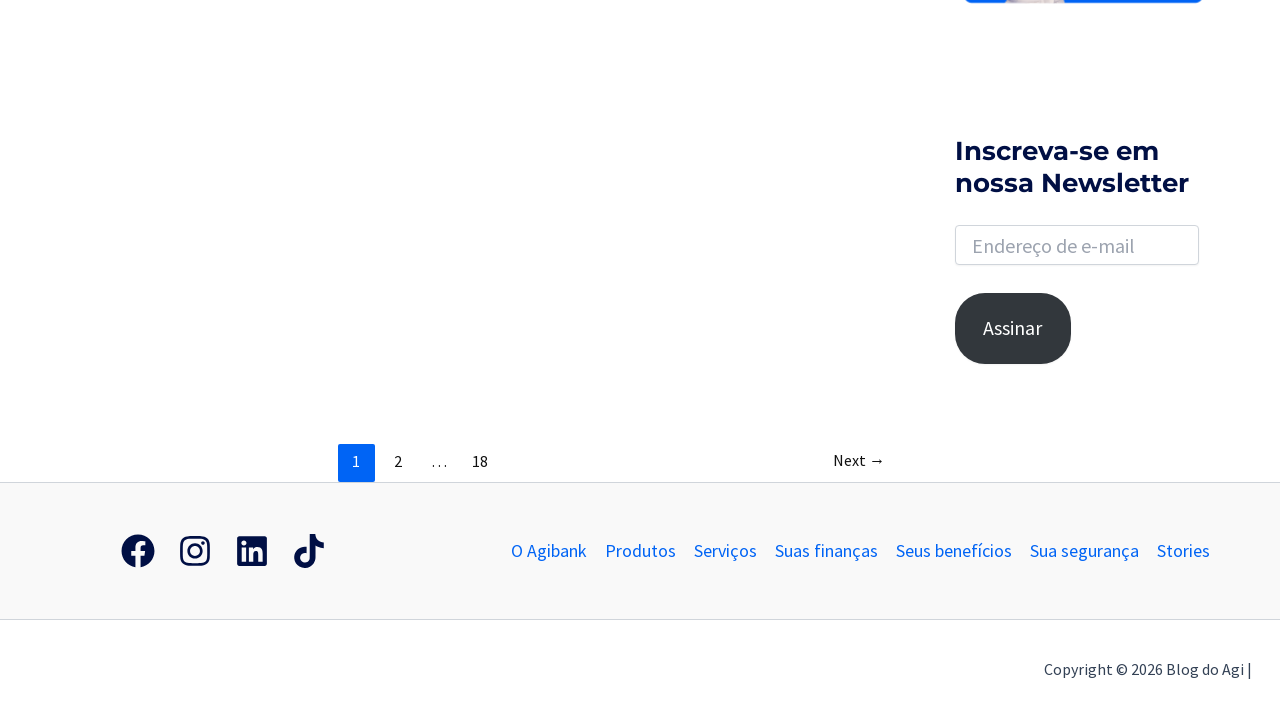

Wait timeout completed for scroll 2
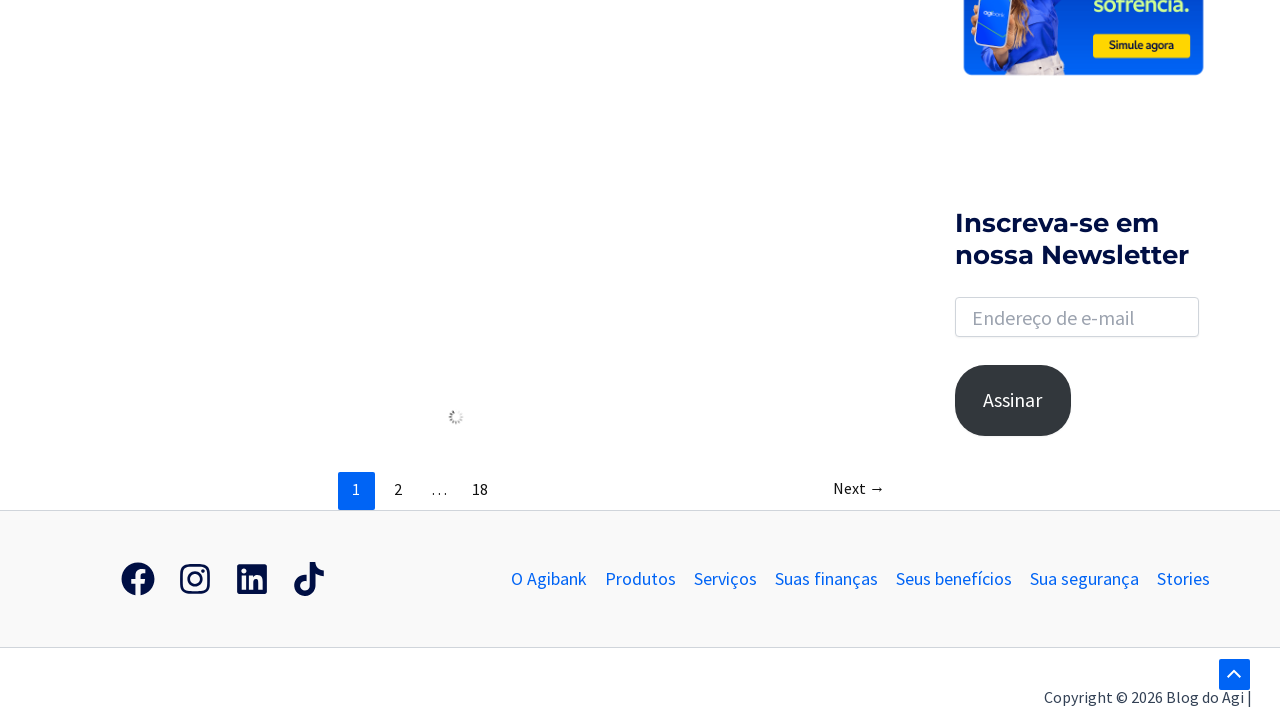

Scrolled down to load more results (scroll 3 of 50)
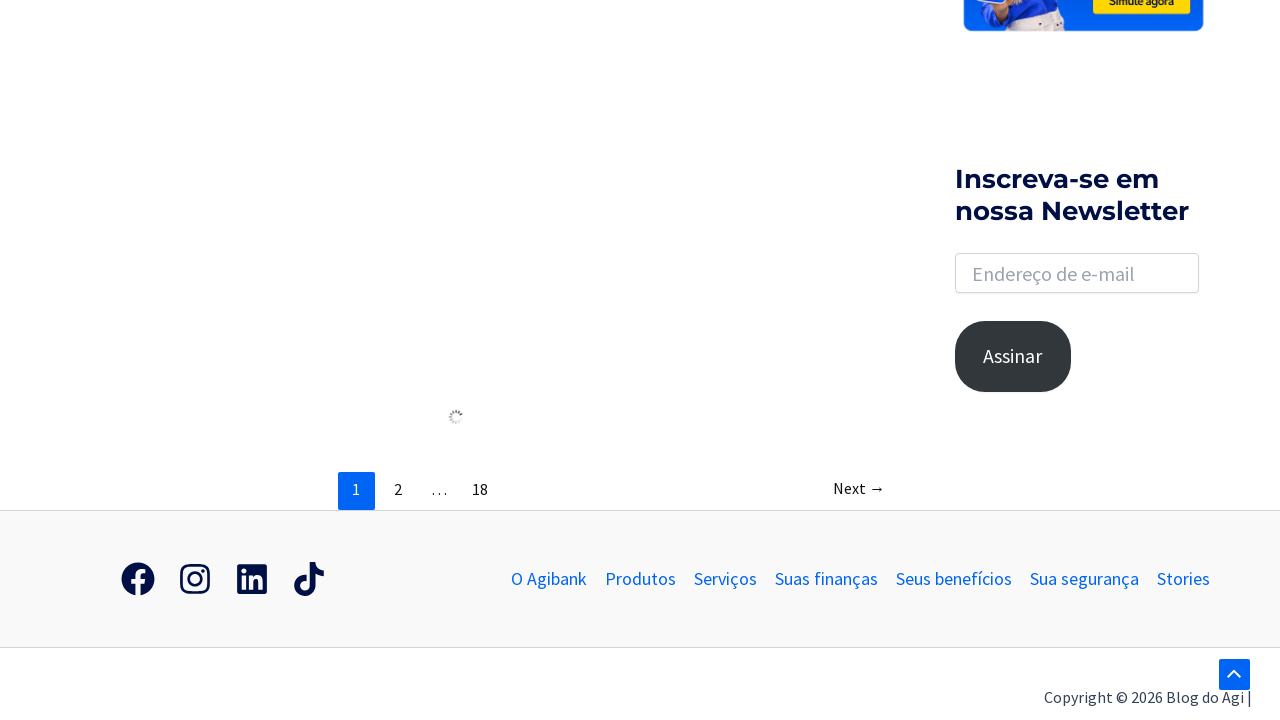

Wait timeout completed for scroll 3
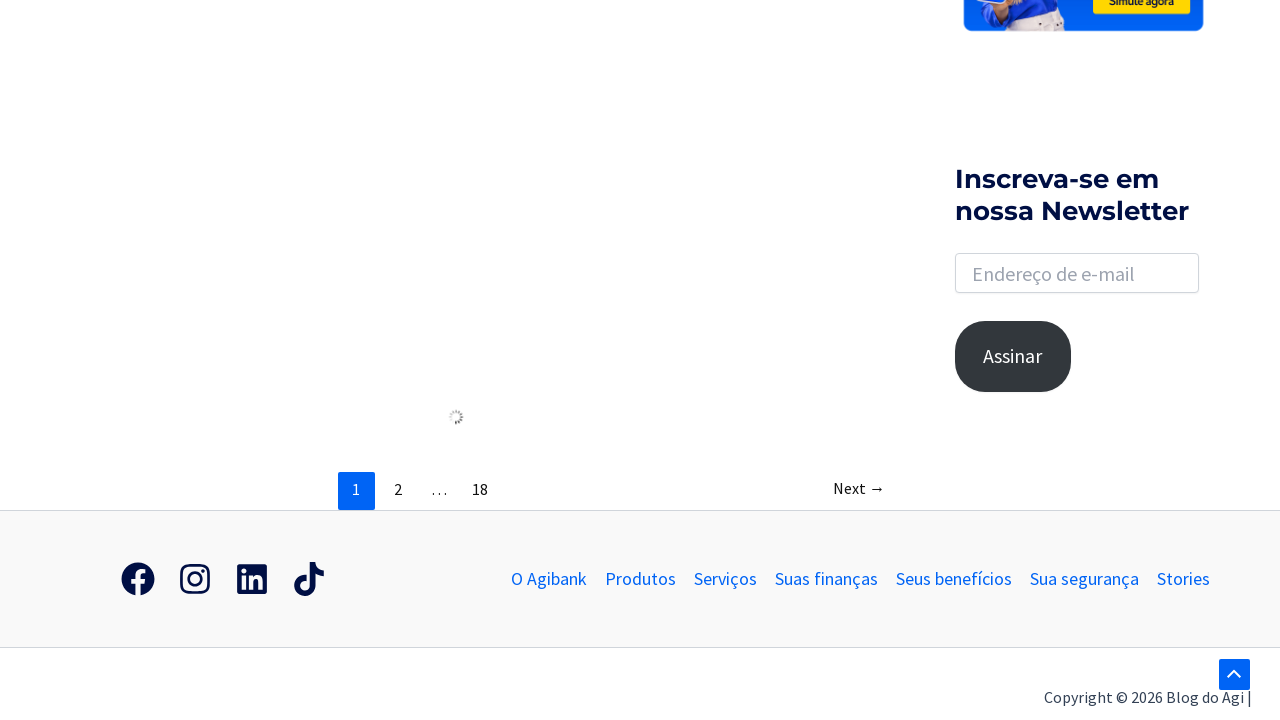

Scrolled down to load more results (scroll 4 of 50)
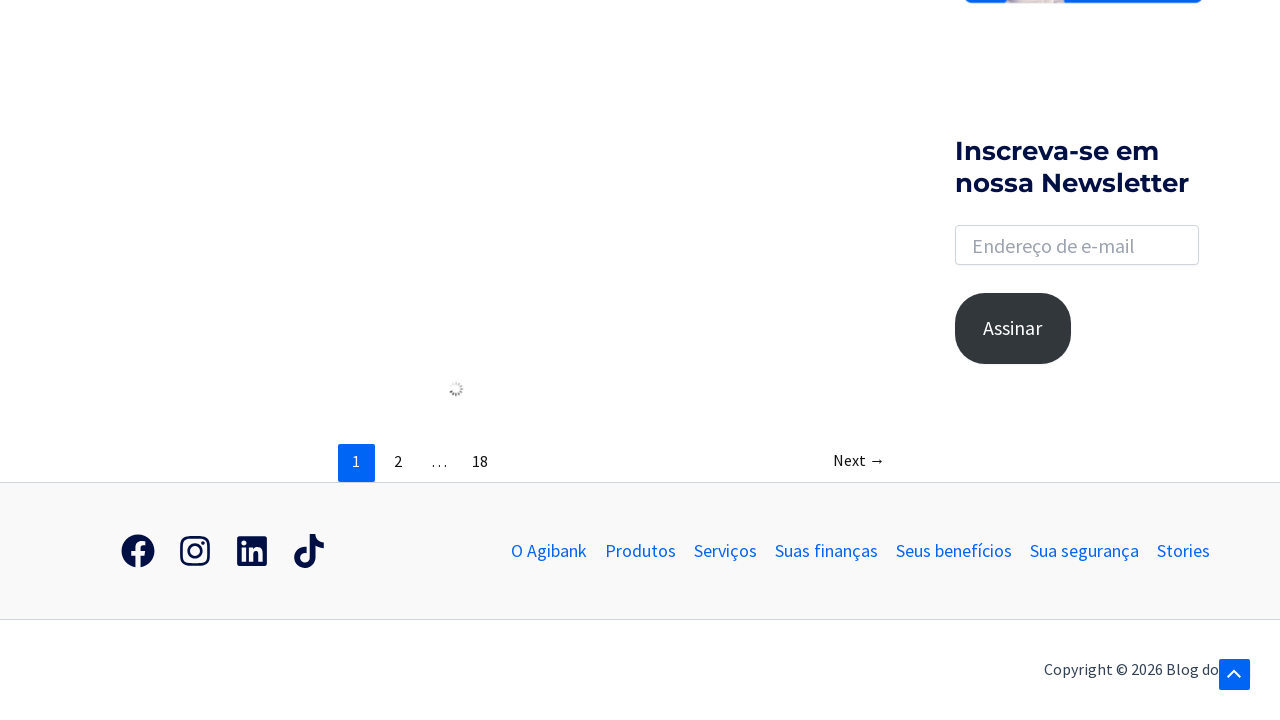

Wait timeout completed for scroll 4
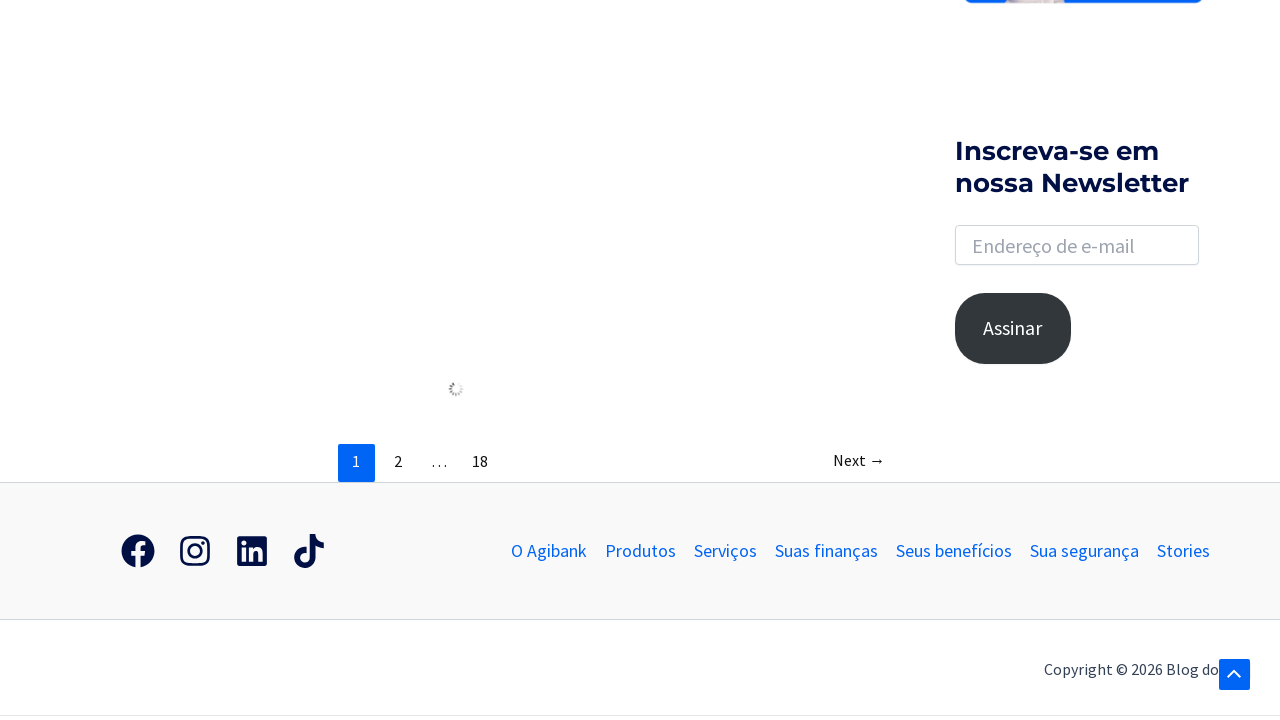

Scrolled down to load more results (scroll 5 of 50)
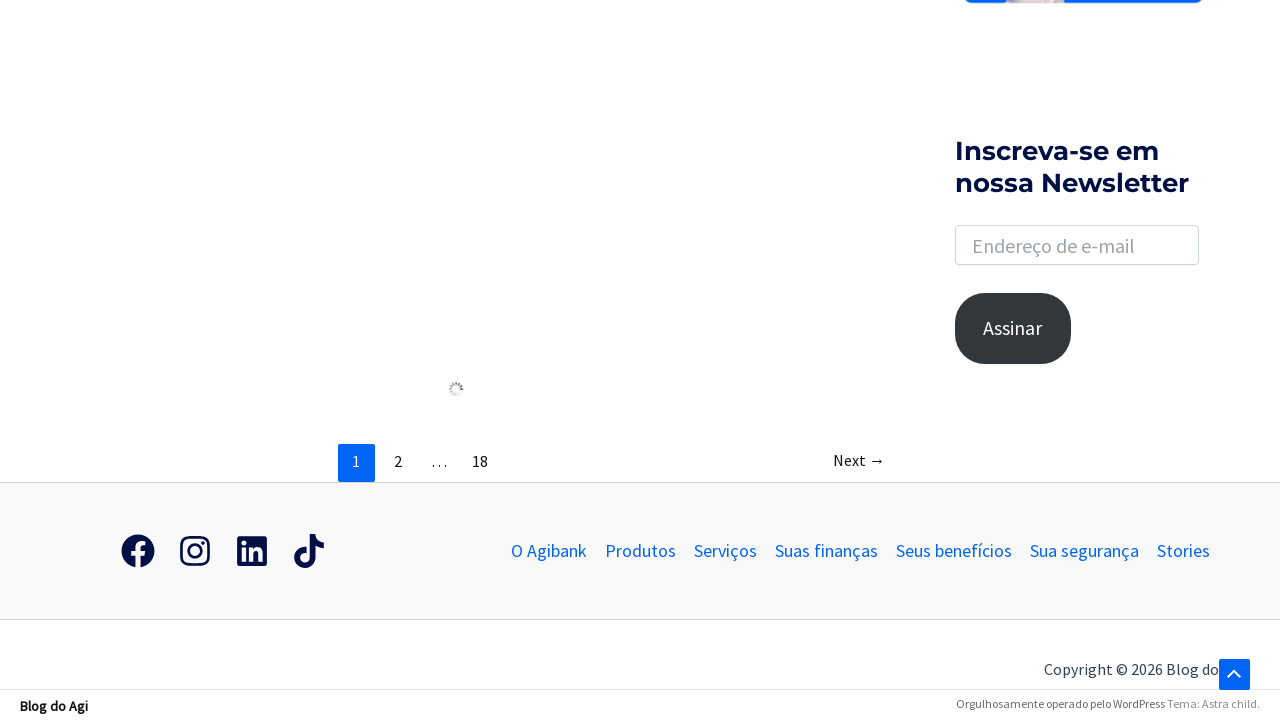

Wait timeout completed for scroll 5
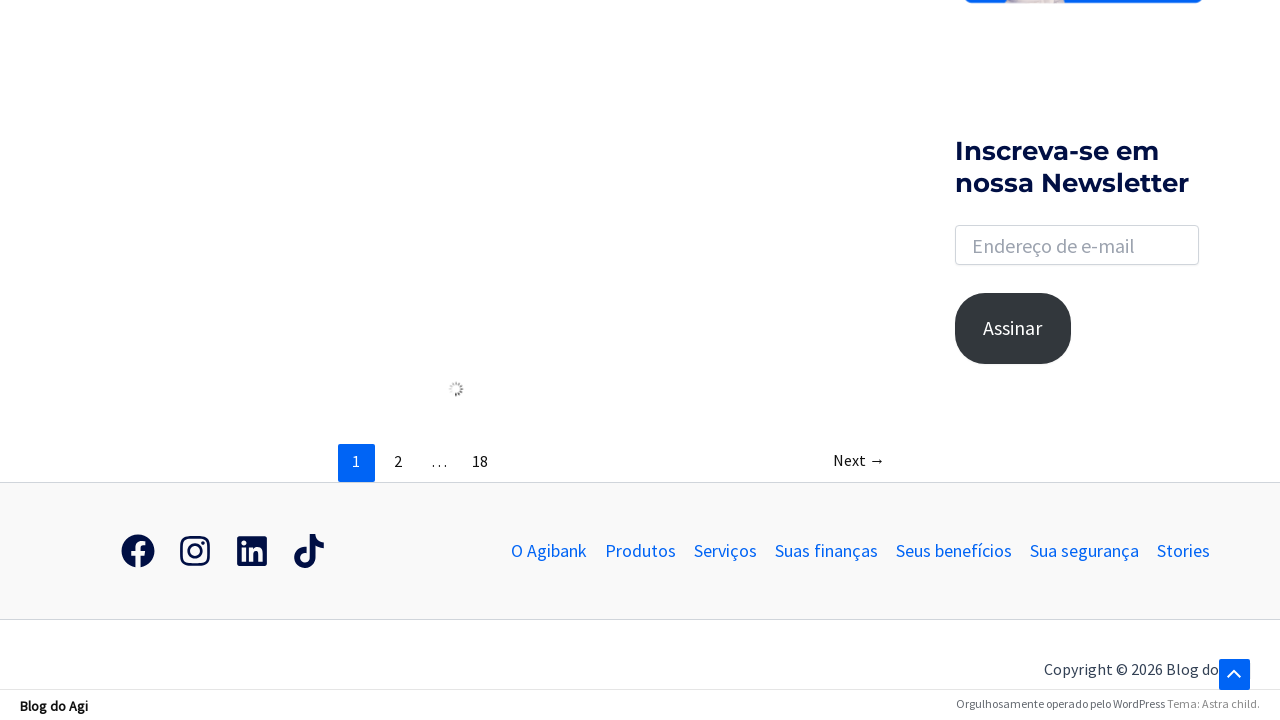

Scrolled down to load more results (scroll 6 of 50)
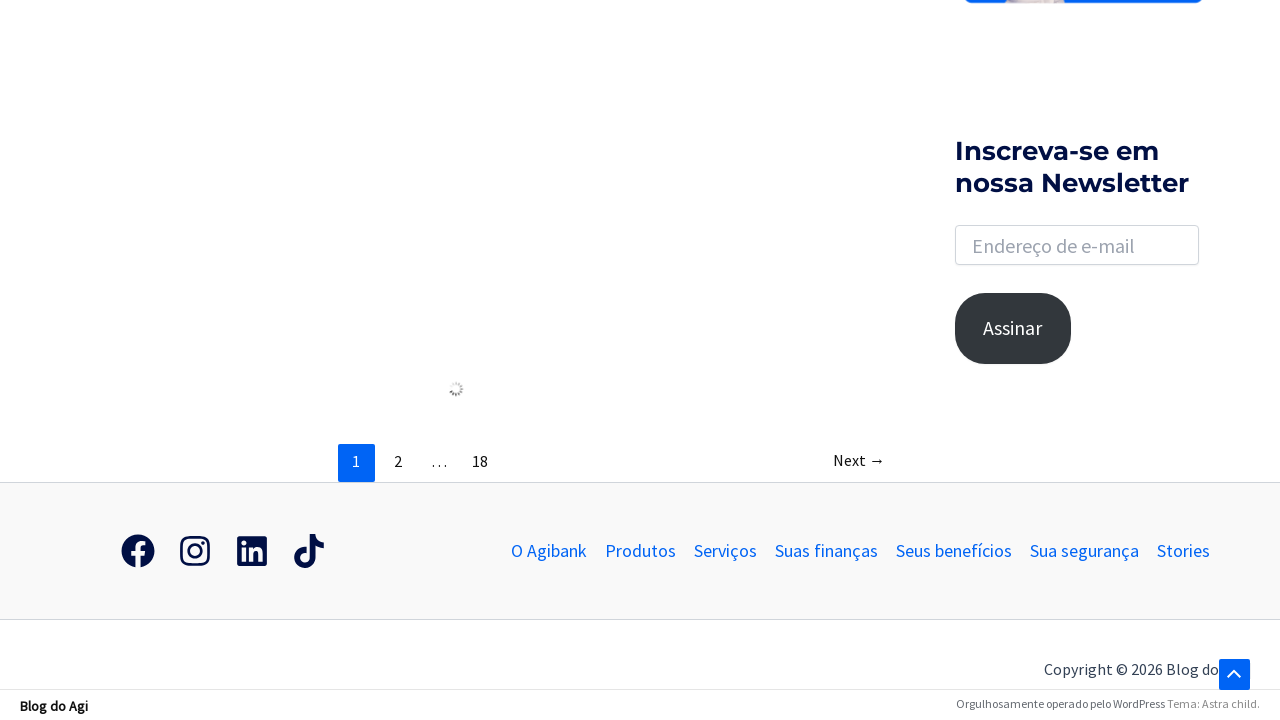

Wait timeout completed for scroll 6
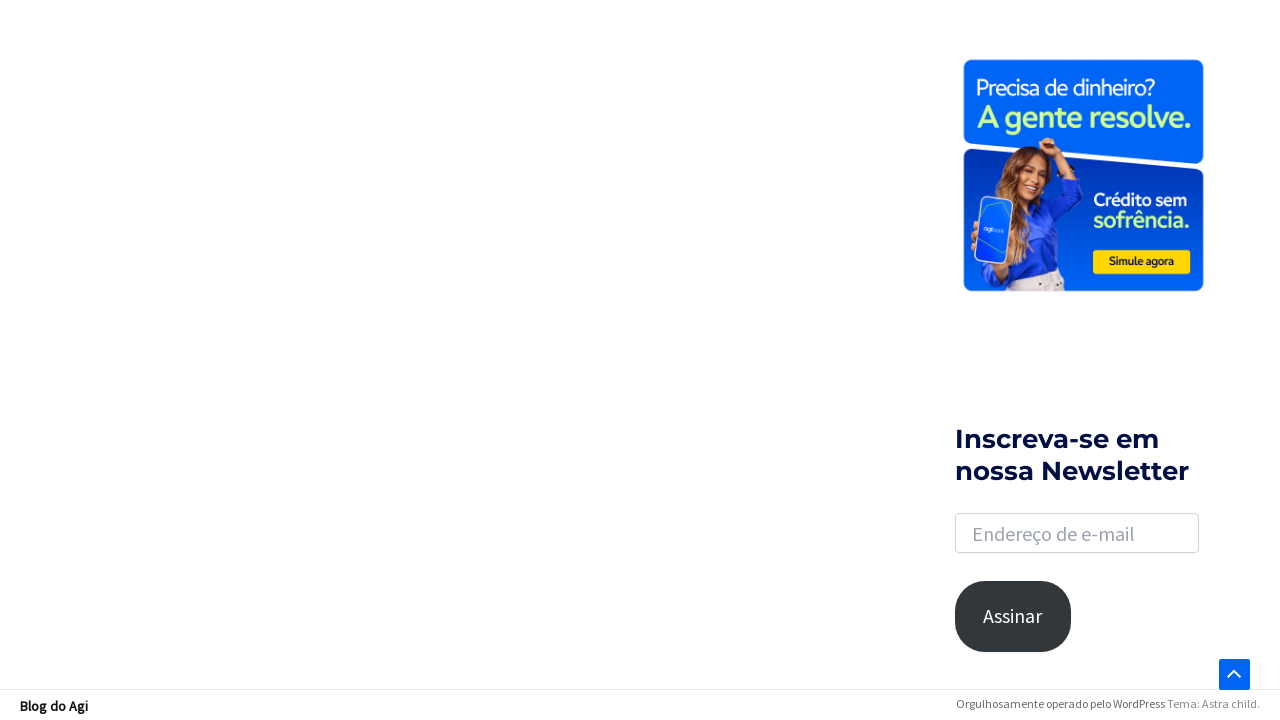

Scrolled down to load more results (scroll 7 of 50)
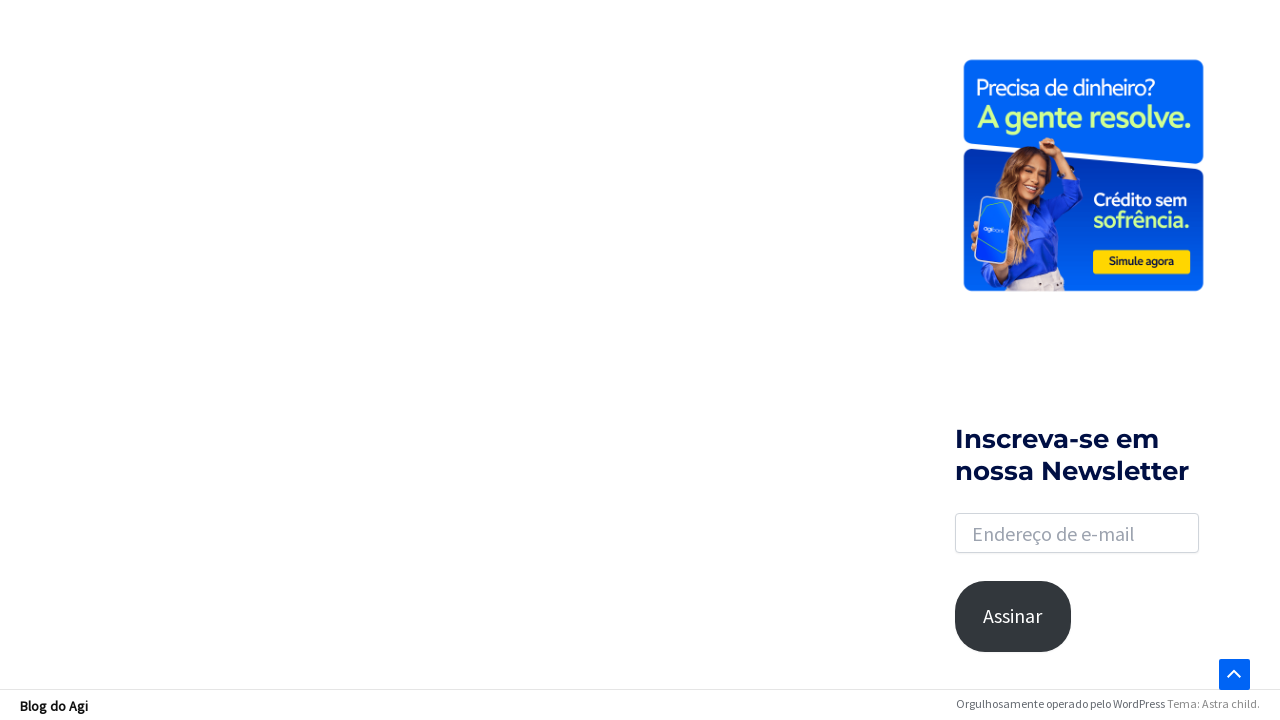

Wait timeout completed for scroll 7
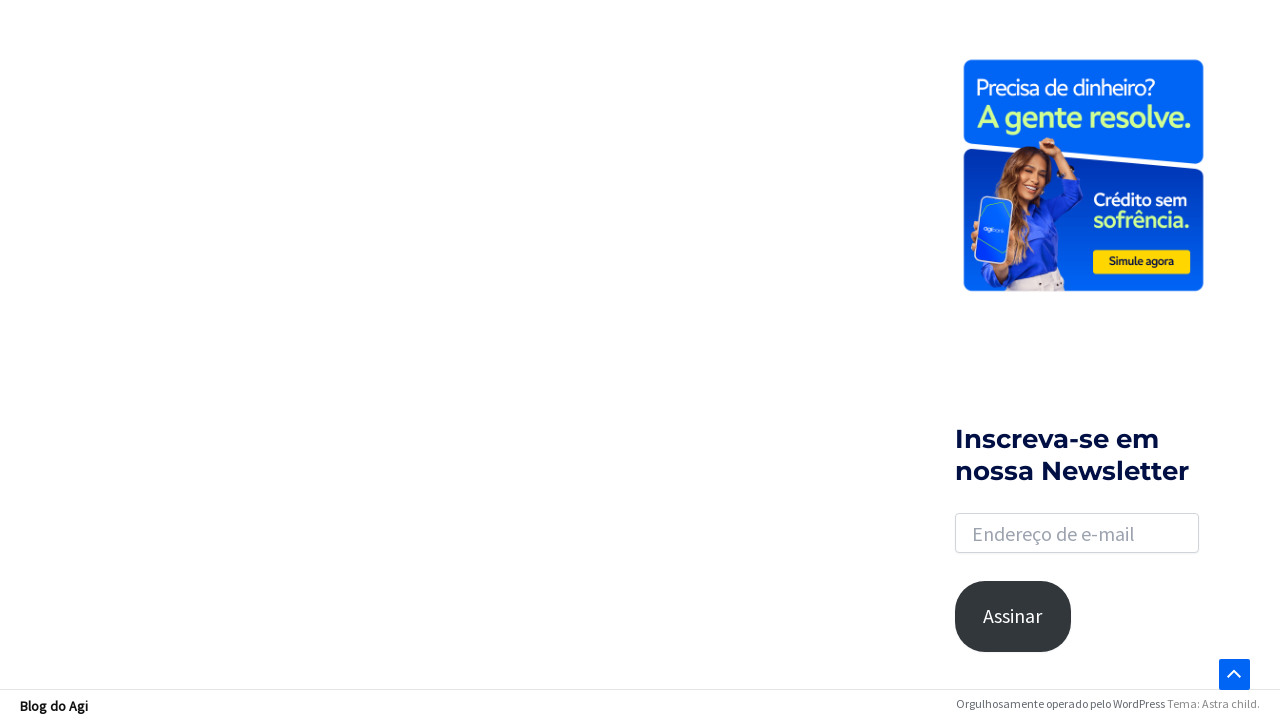

Scrolled down to load more results (scroll 8 of 50)
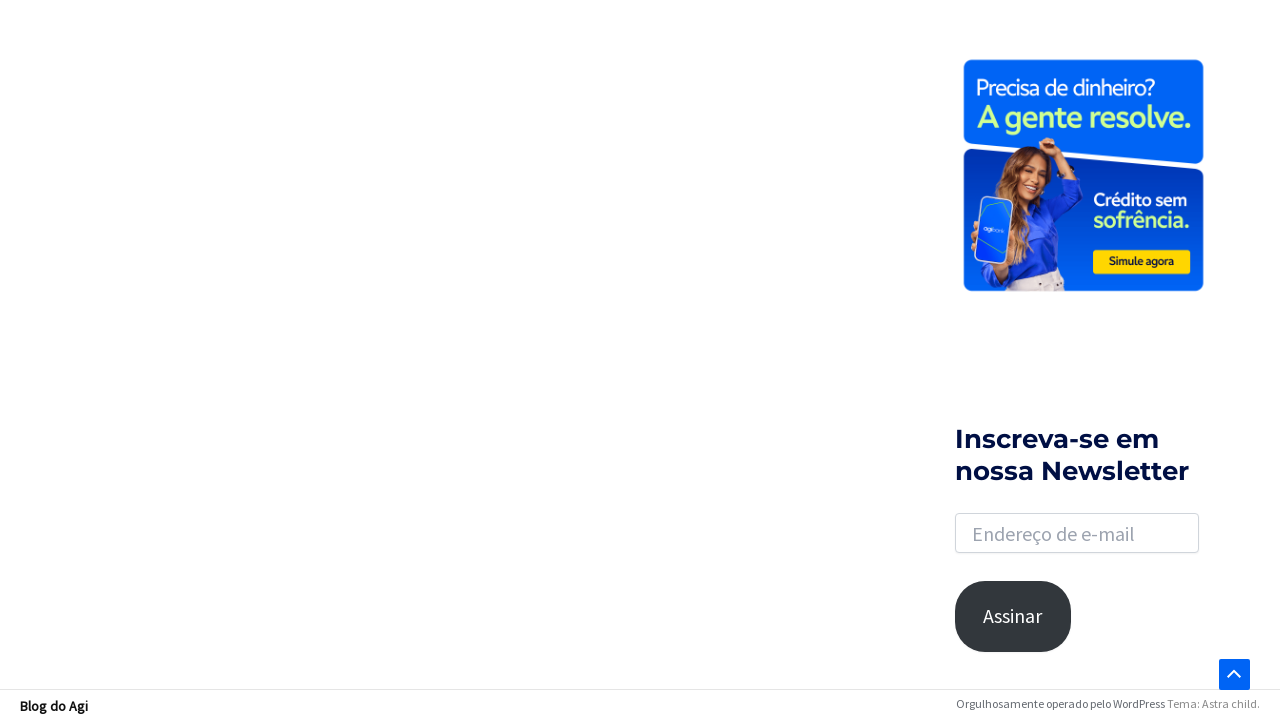

Wait timeout completed for scroll 8
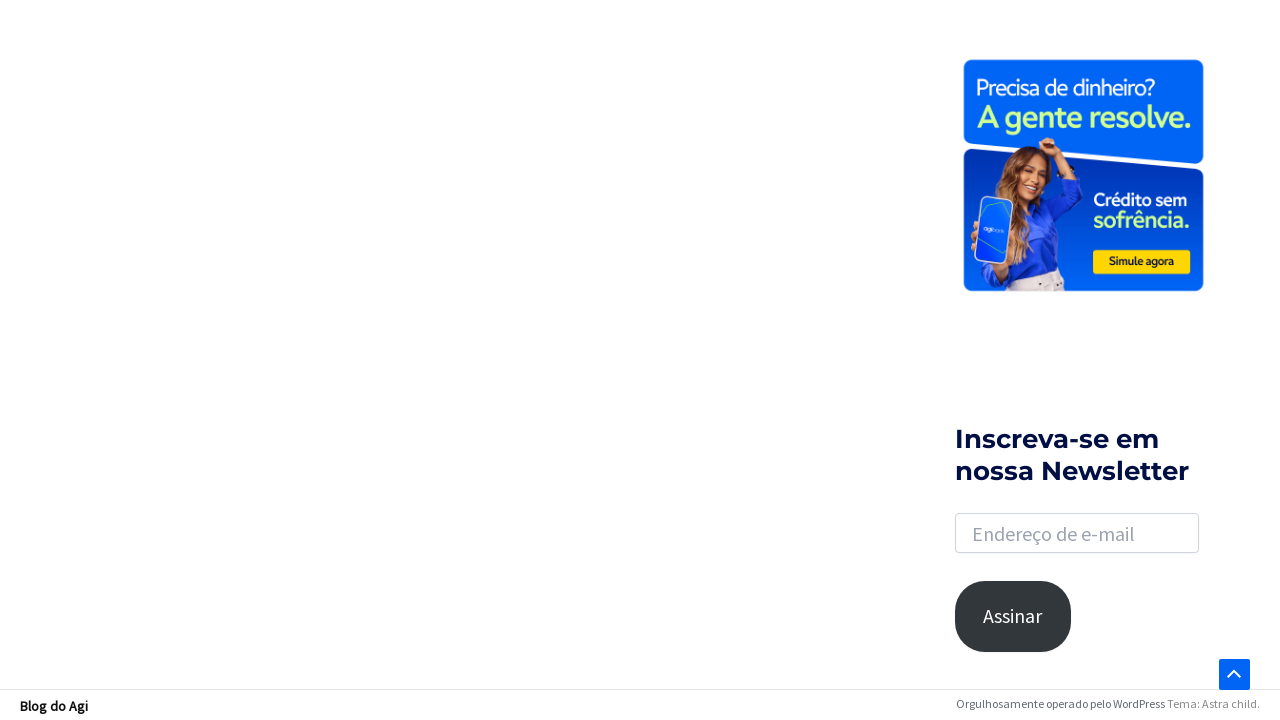

Scrolled down to load more results (scroll 9 of 50)
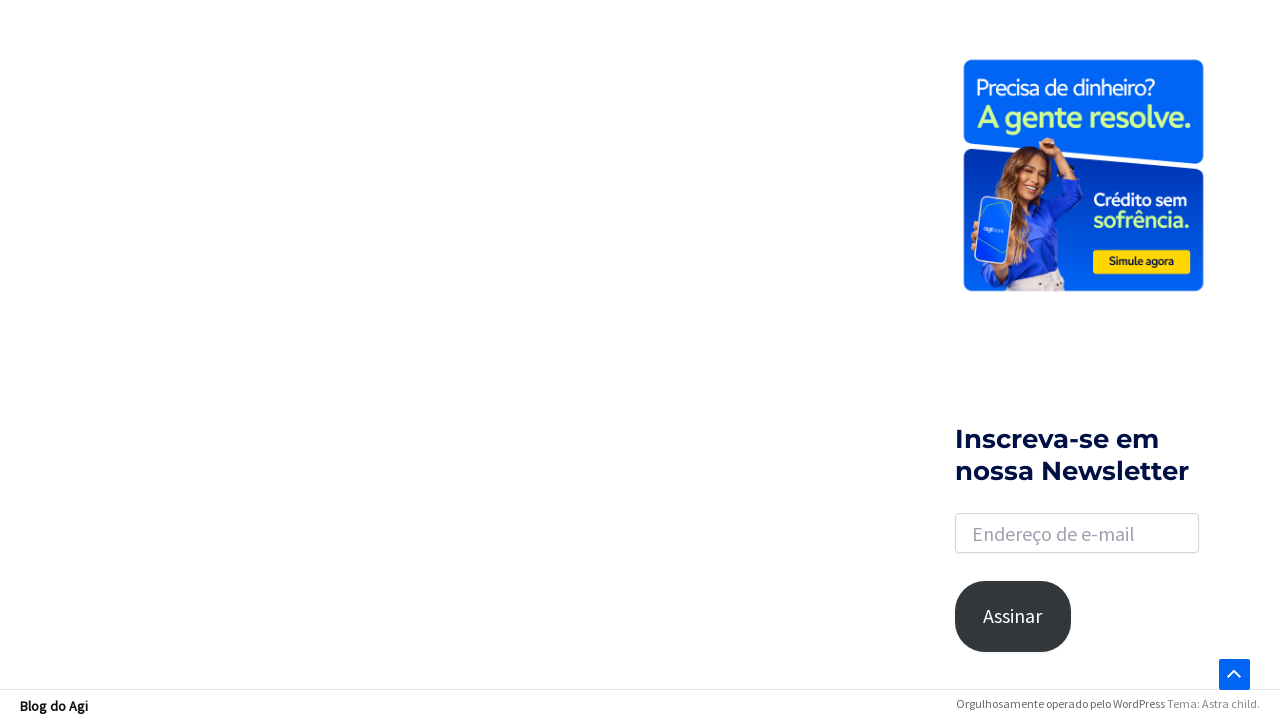

Wait timeout completed for scroll 9
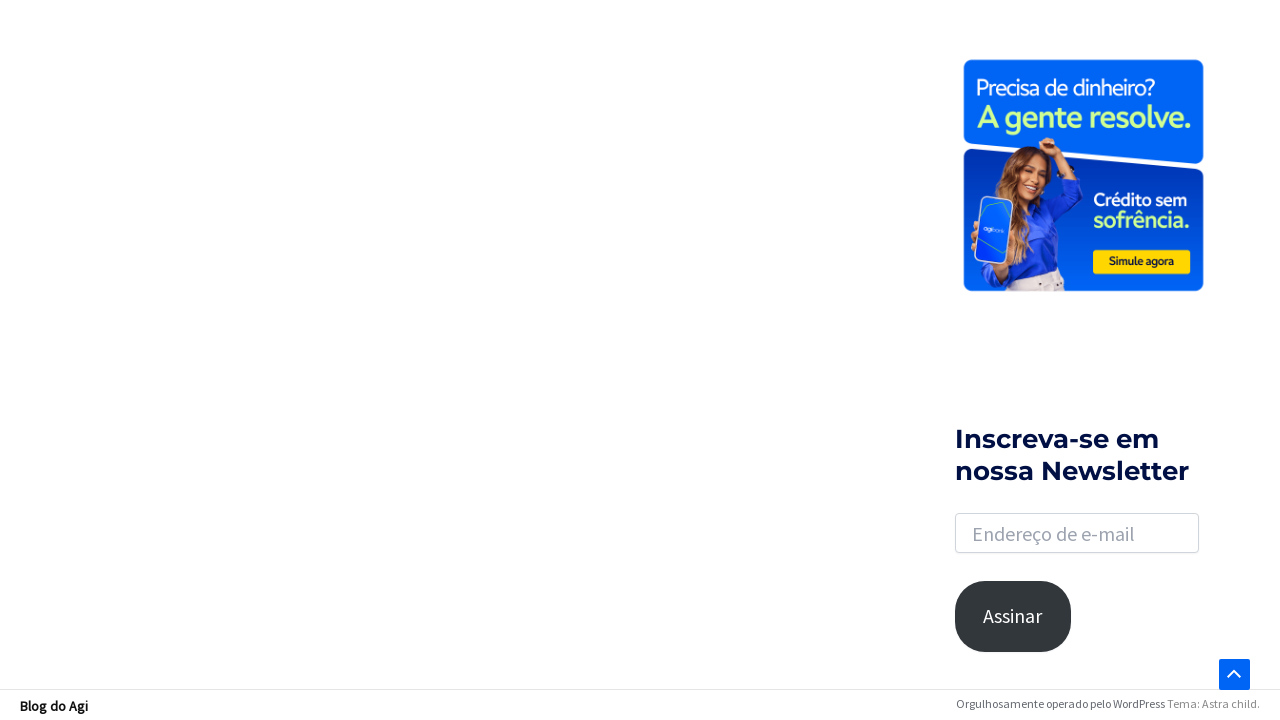

Scrolled down to load more results (scroll 10 of 50)
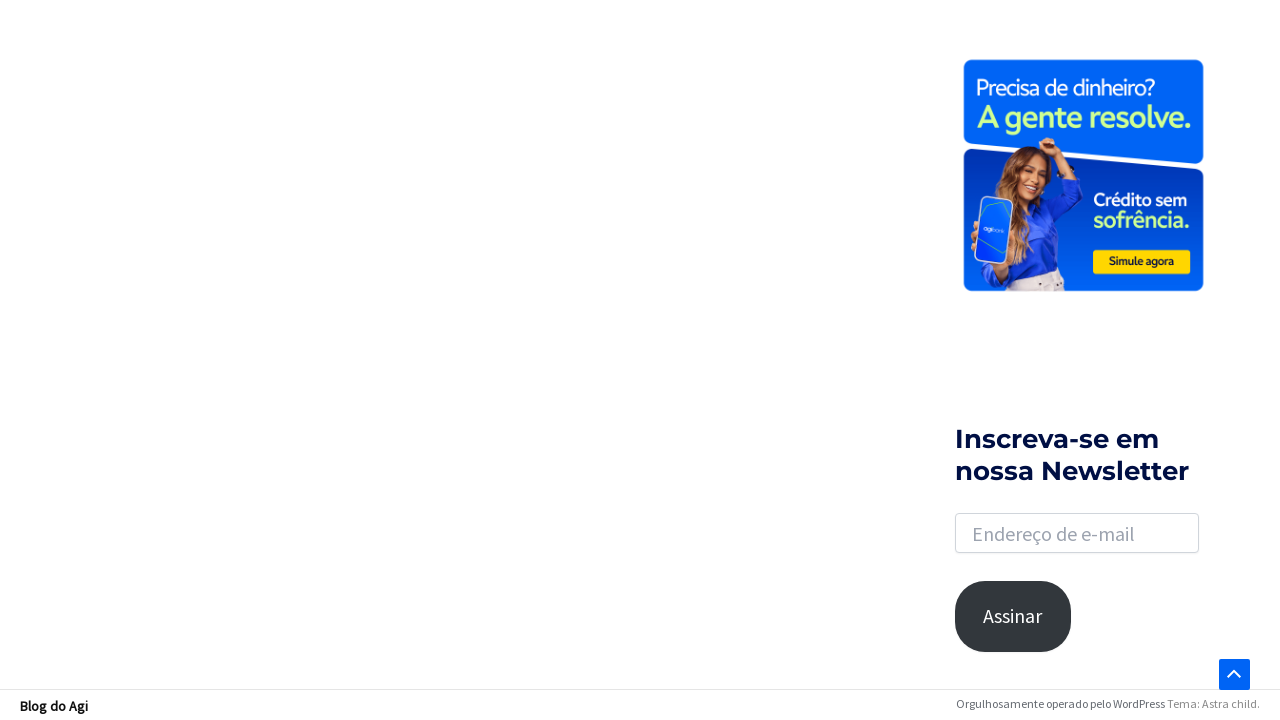

Wait timeout completed for scroll 10
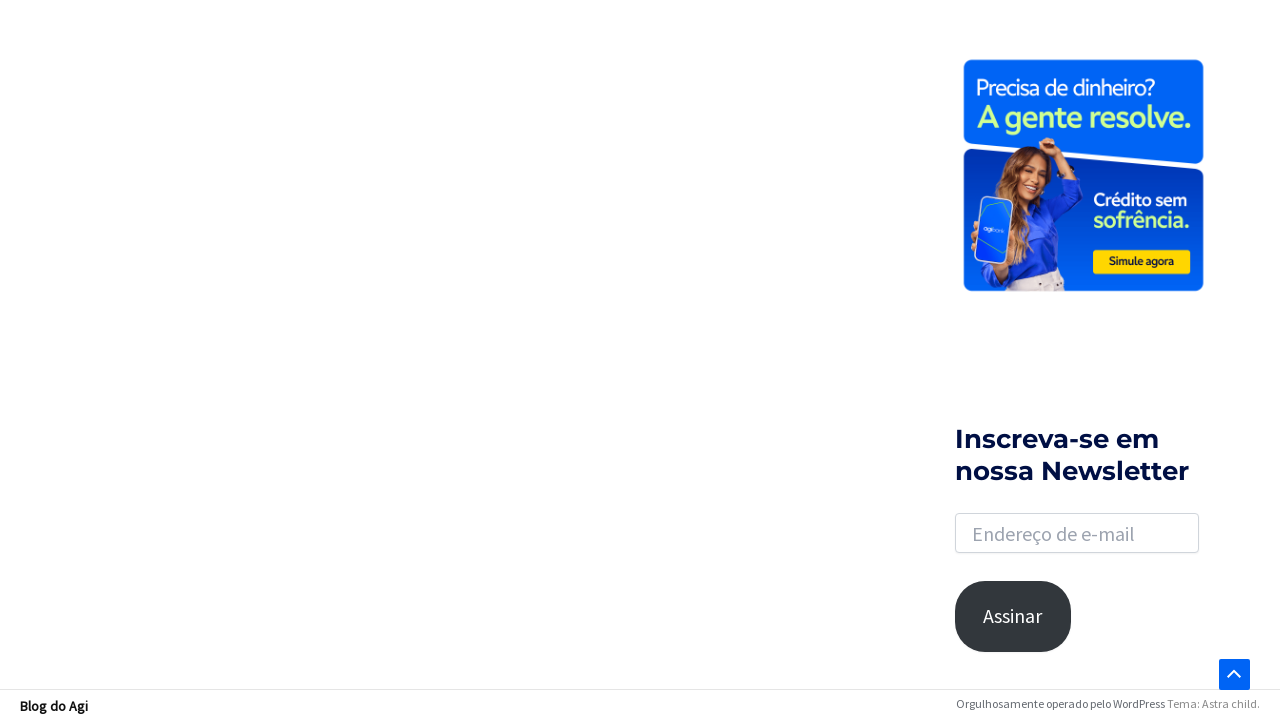

Scrolled down to load more results (scroll 11 of 50)
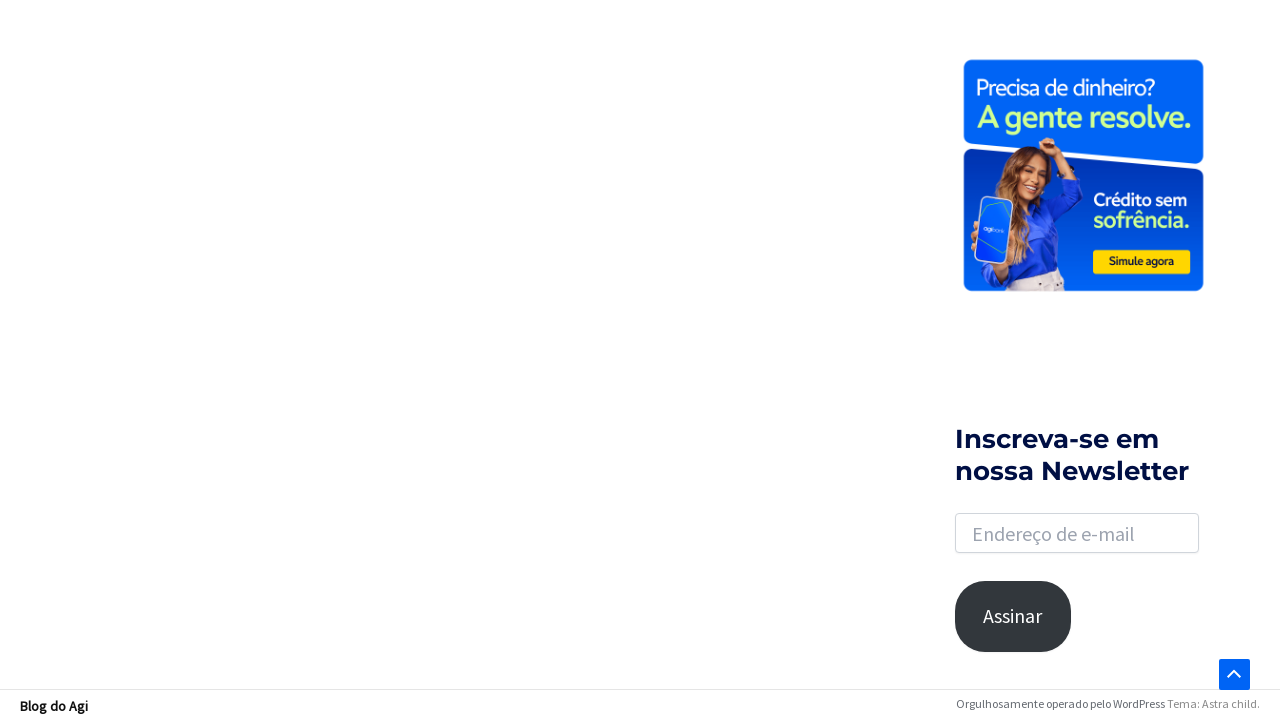

Wait timeout completed for scroll 11
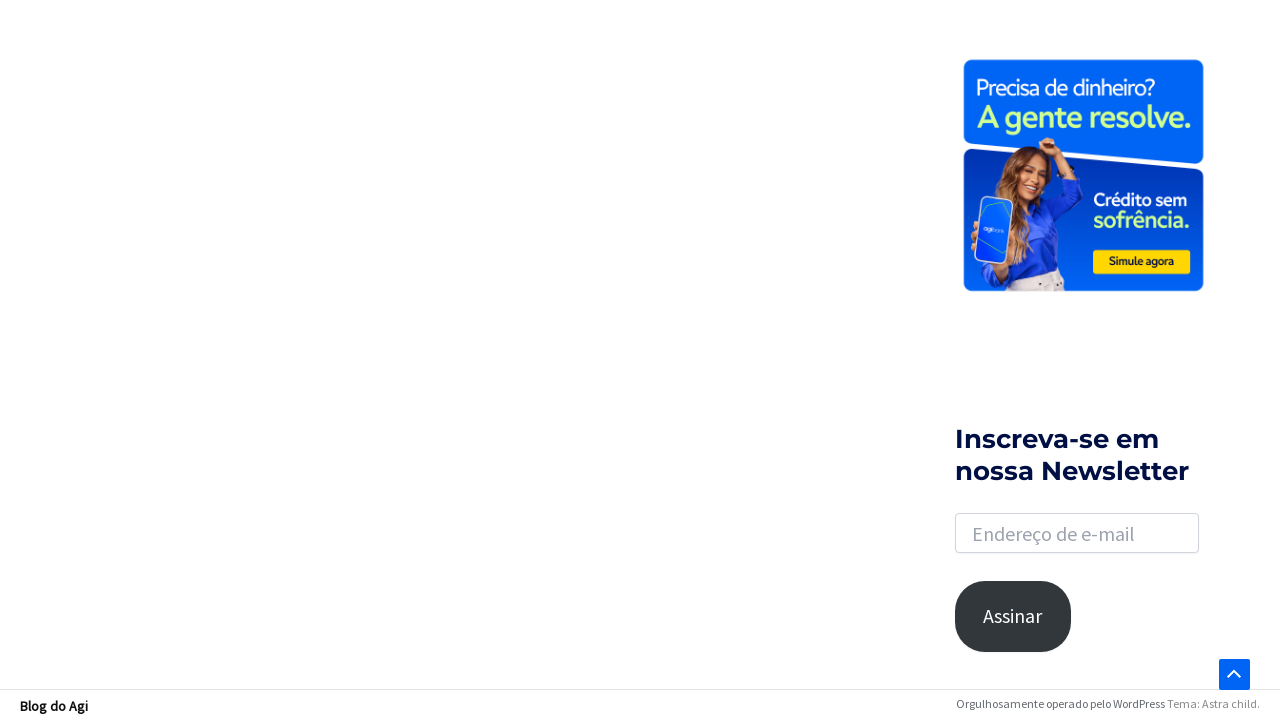

Scrolled down to load more results (scroll 12 of 50)
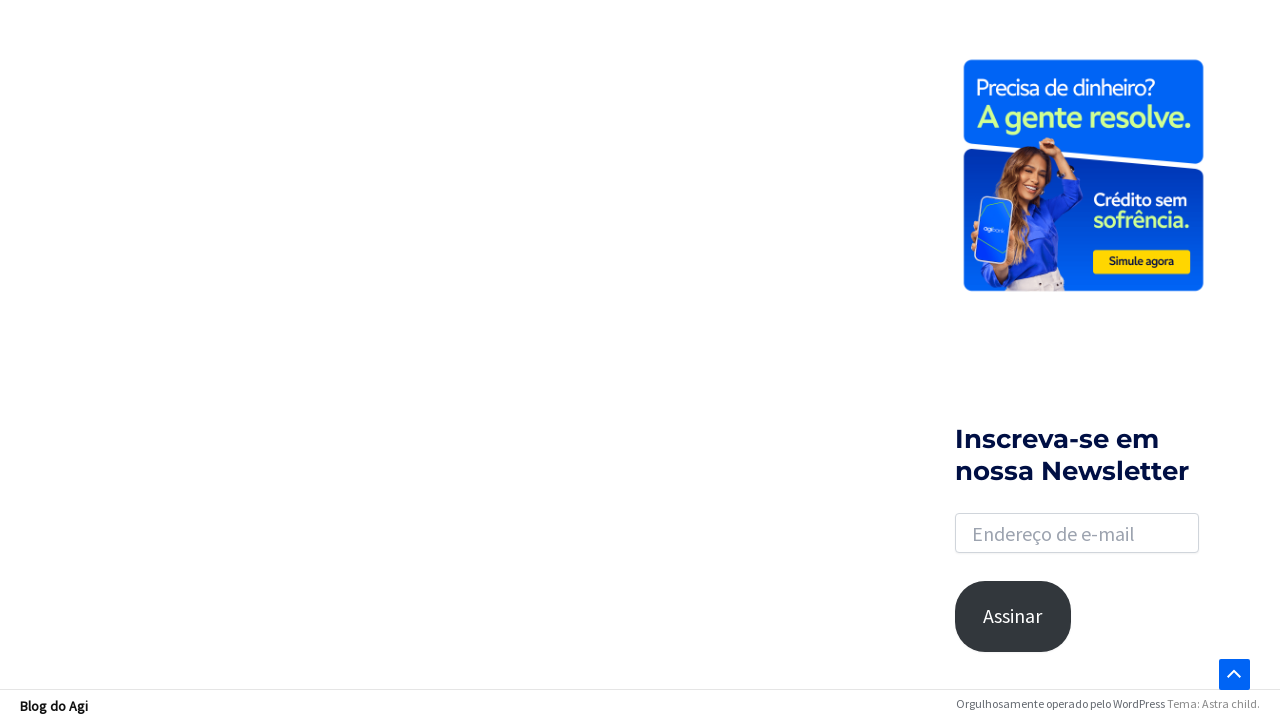

Wait timeout completed for scroll 12
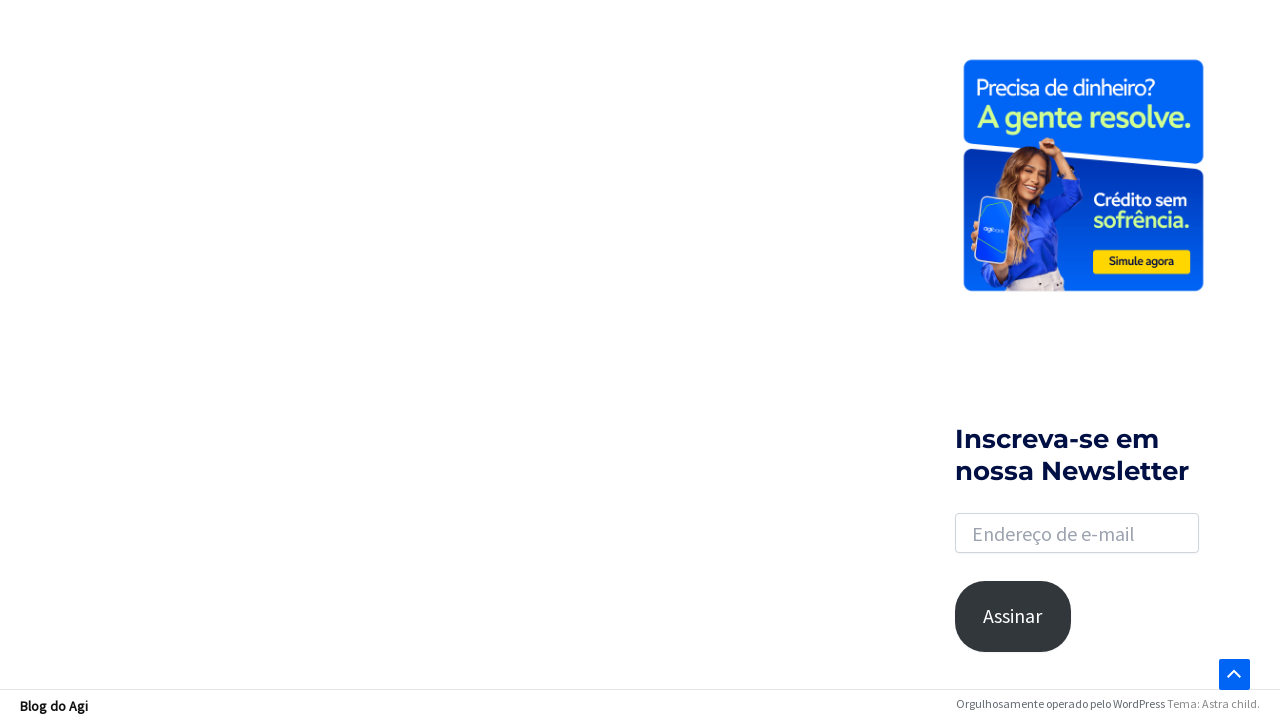

Scrolled down to load more results (scroll 13 of 50)
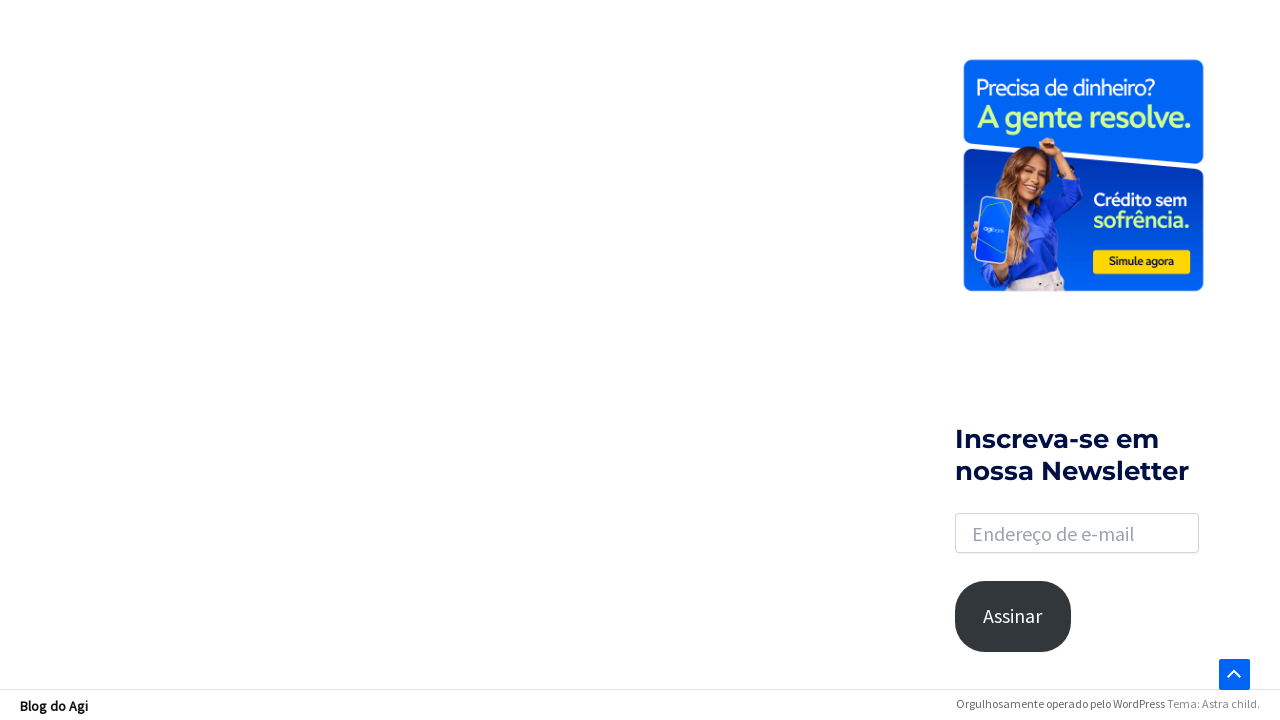

Wait timeout completed for scroll 13
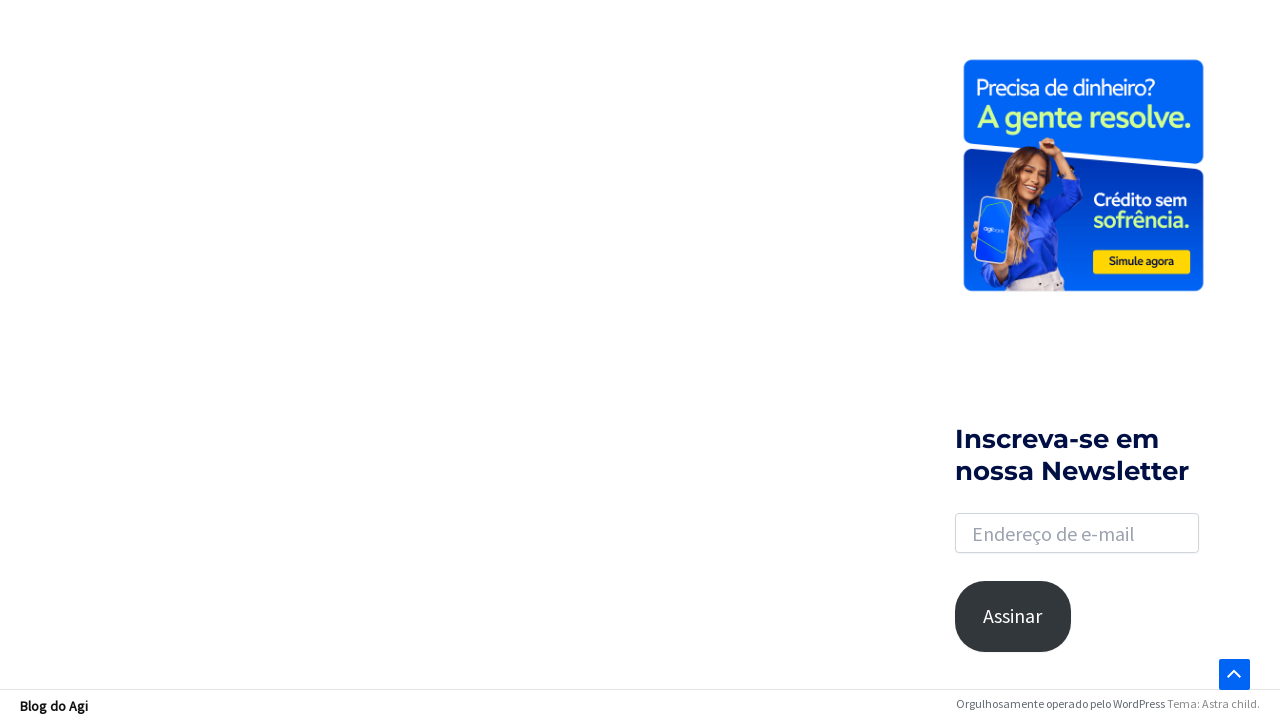

Scrolled down to load more results (scroll 14 of 50)
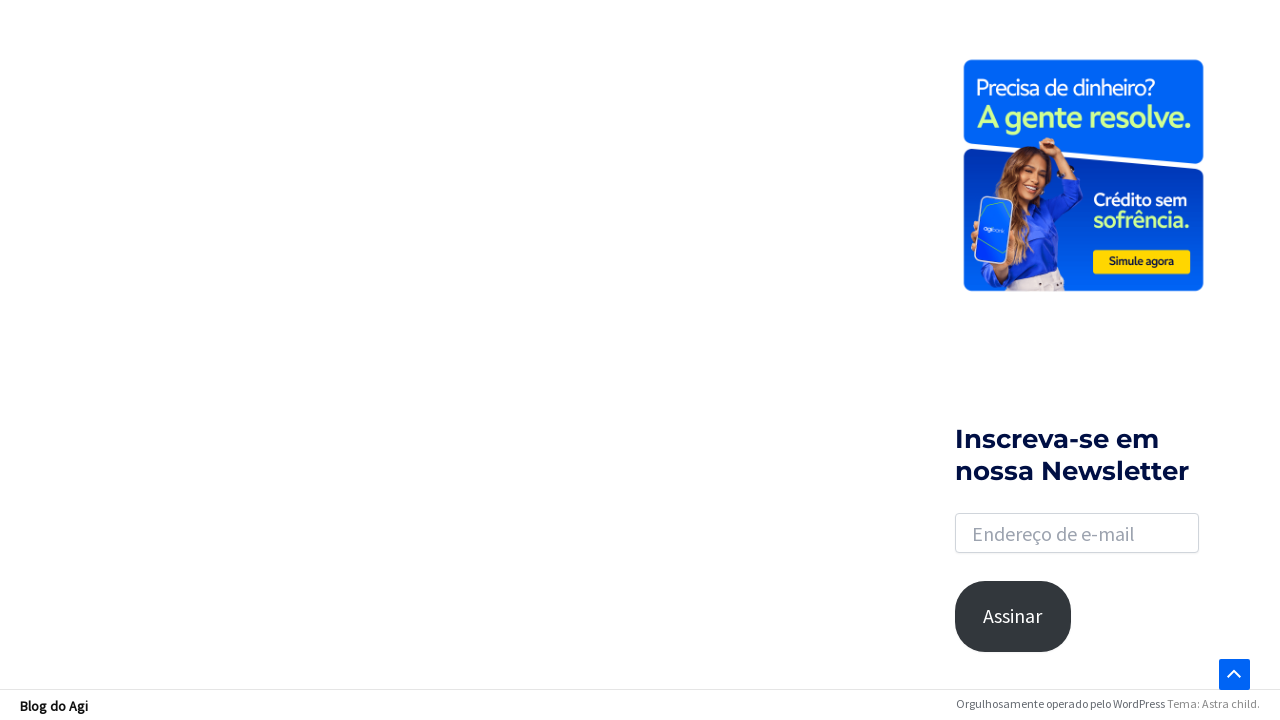

Wait timeout completed for scroll 14
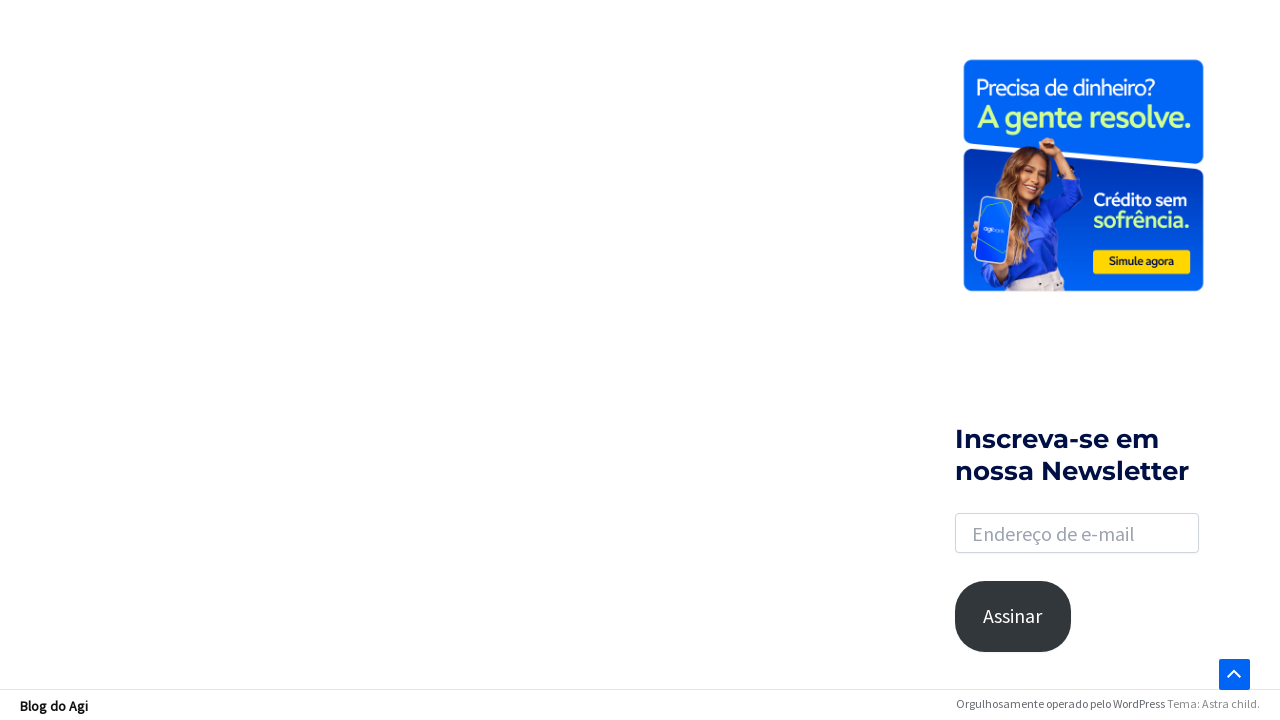

Scrolled down to load more results (scroll 15 of 50)
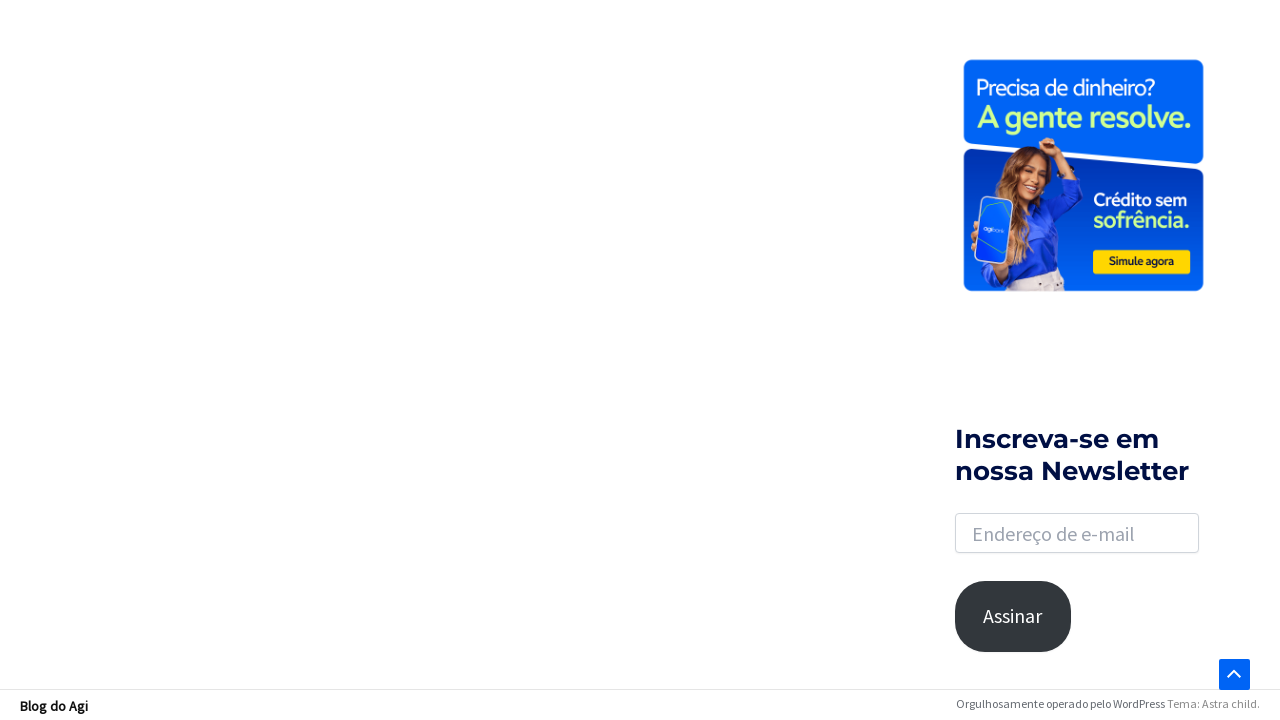

Wait timeout completed for scroll 15
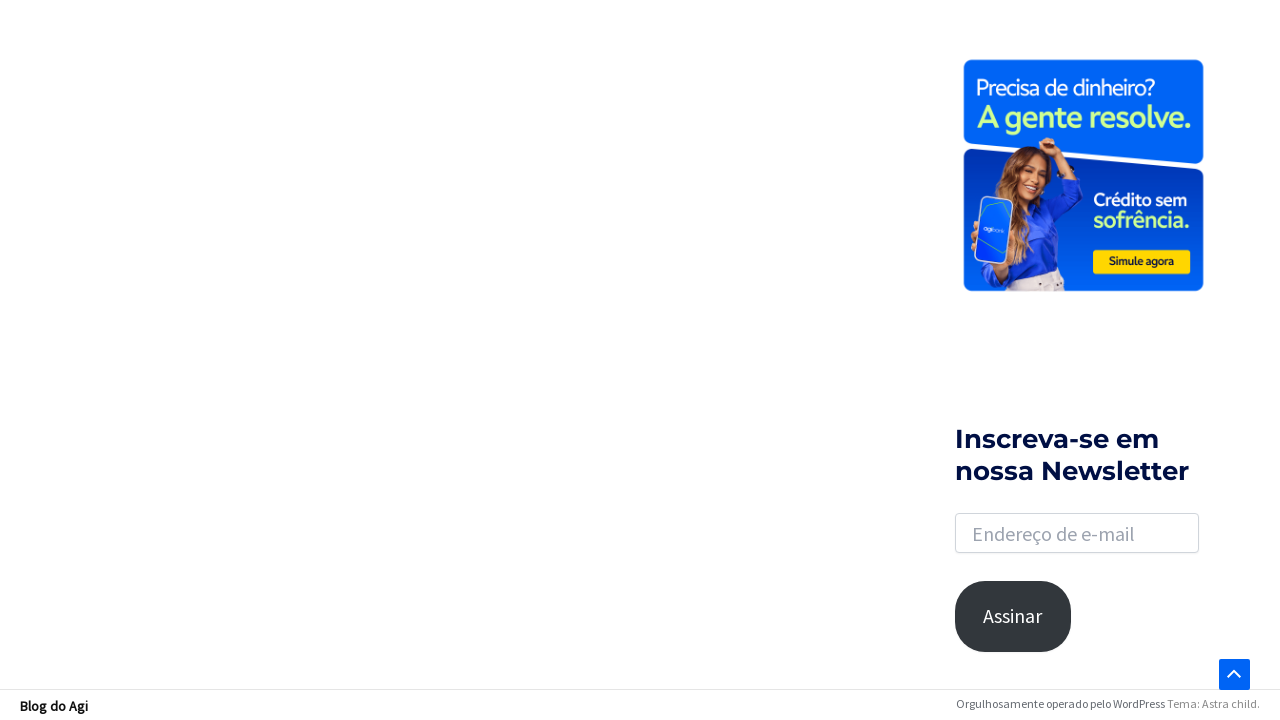

Scrolled down to load more results (scroll 16 of 50)
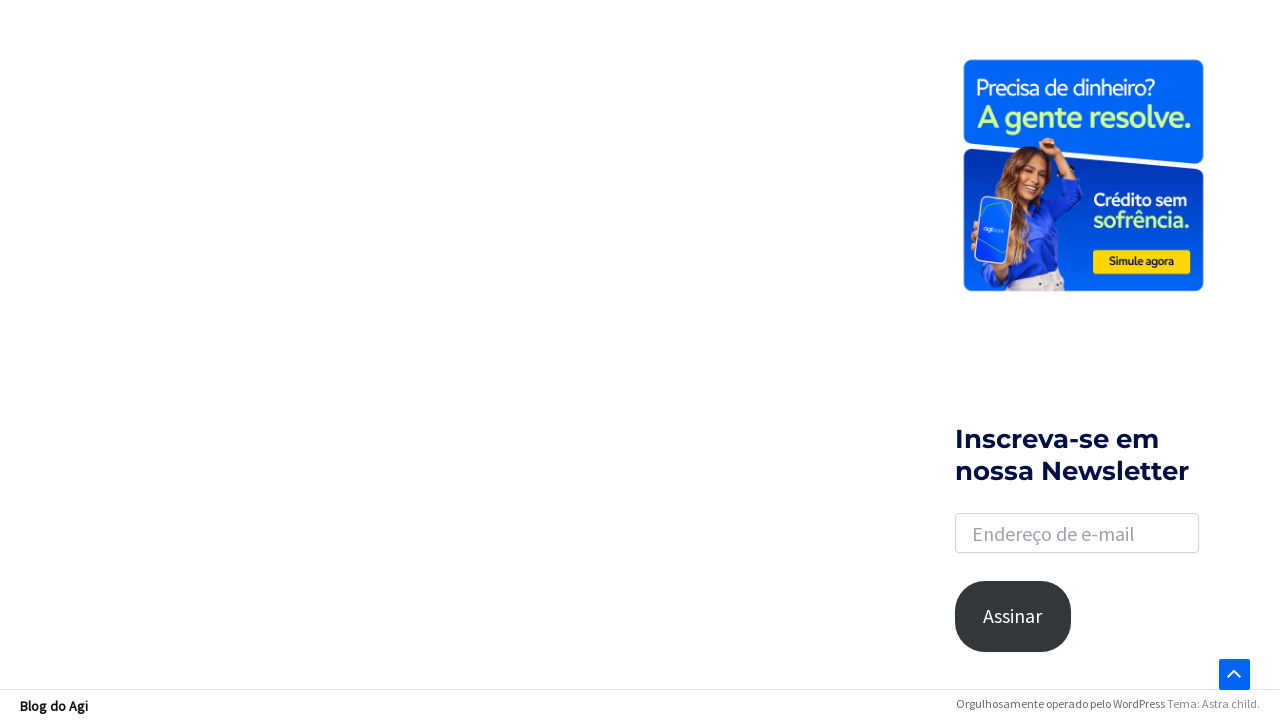

Wait timeout completed for scroll 16
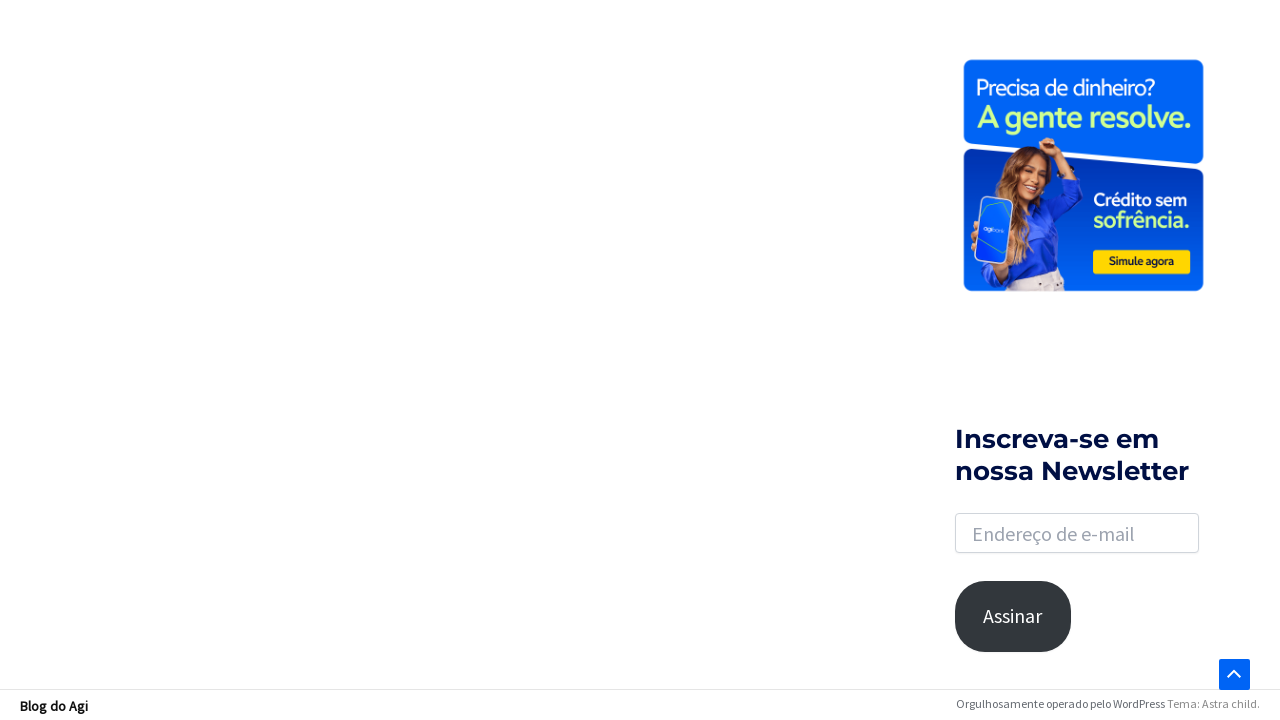

Scrolled down to load more results (scroll 17 of 50)
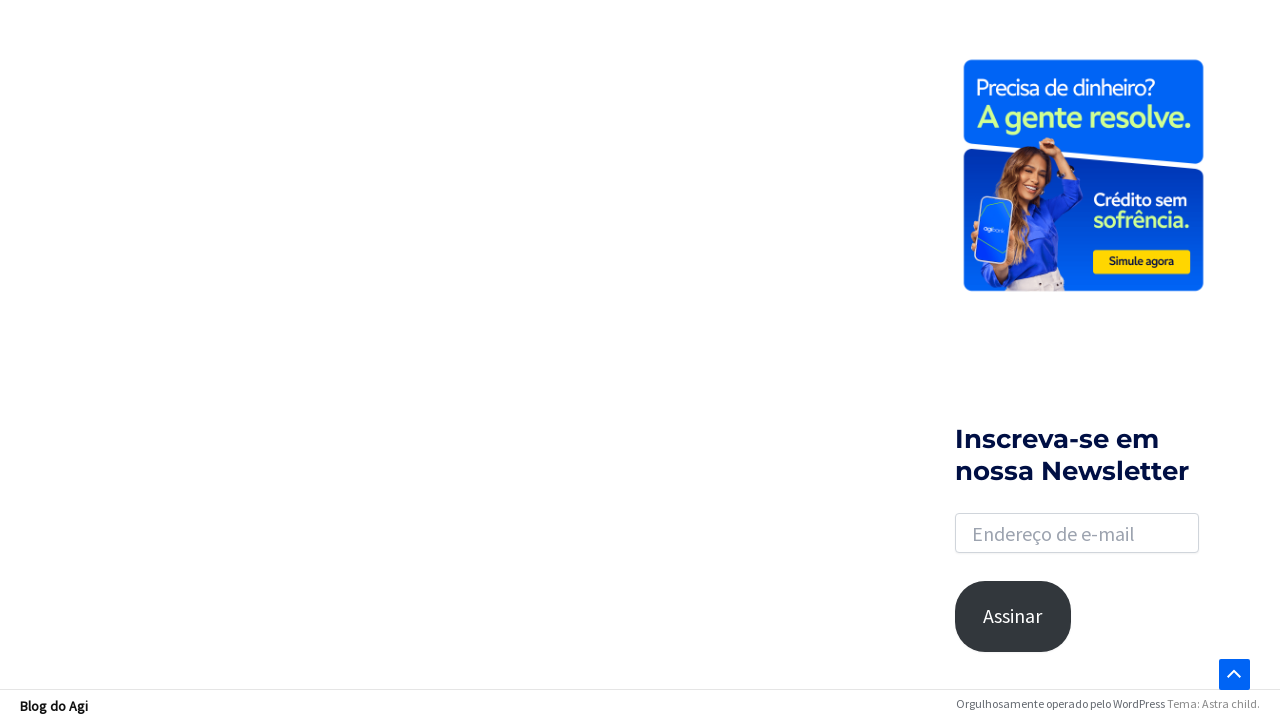

Wait timeout completed for scroll 17
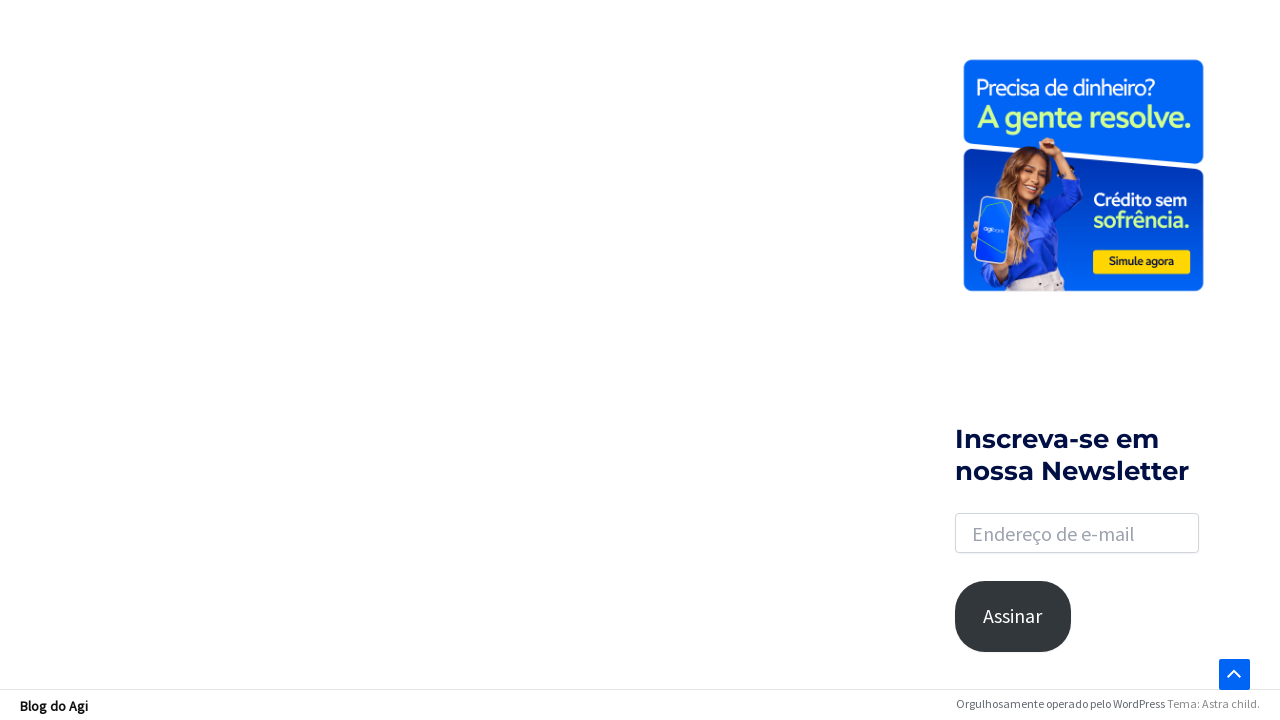

Scrolled down to load more results (scroll 18 of 50)
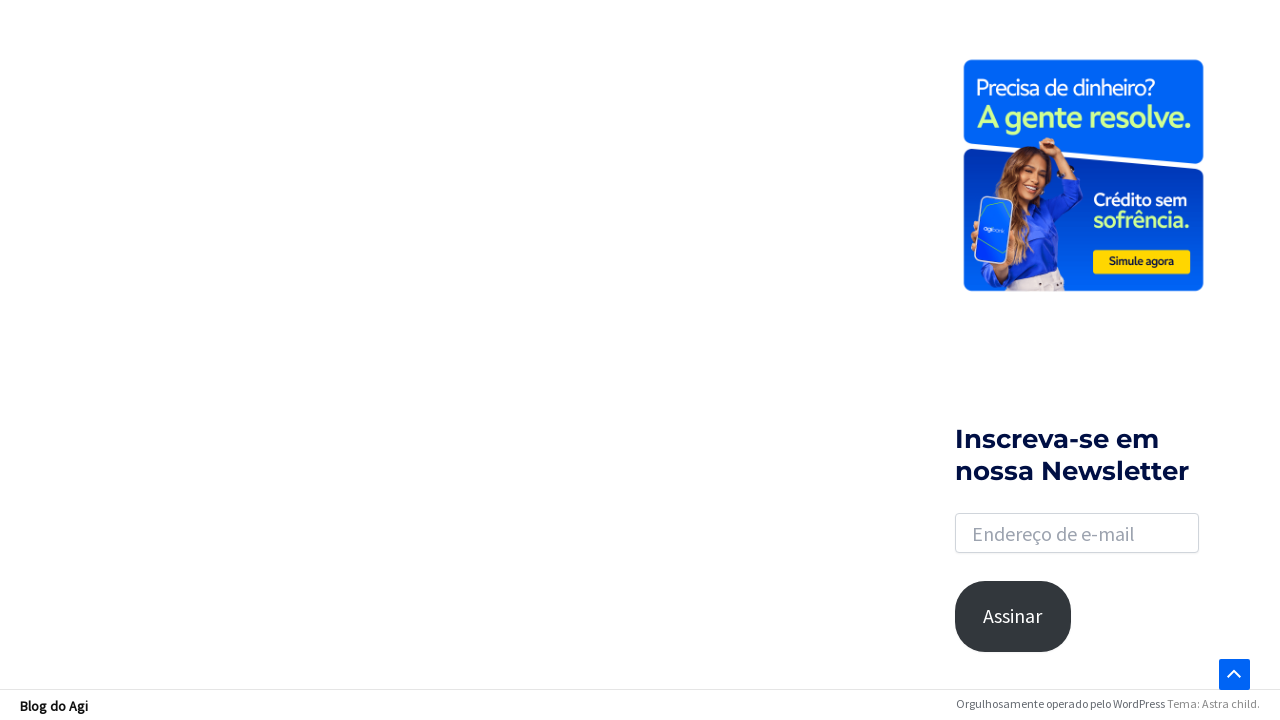

Wait timeout completed for scroll 18
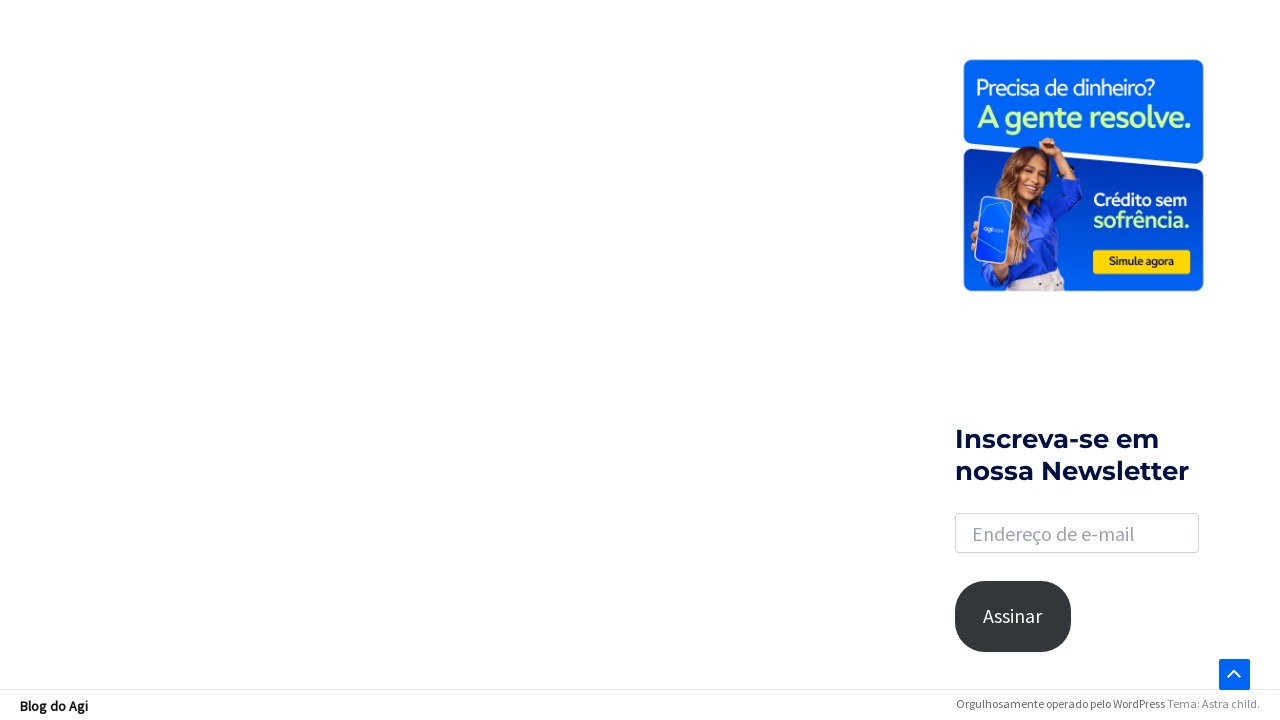

Scrolled down to load more results (scroll 19 of 50)
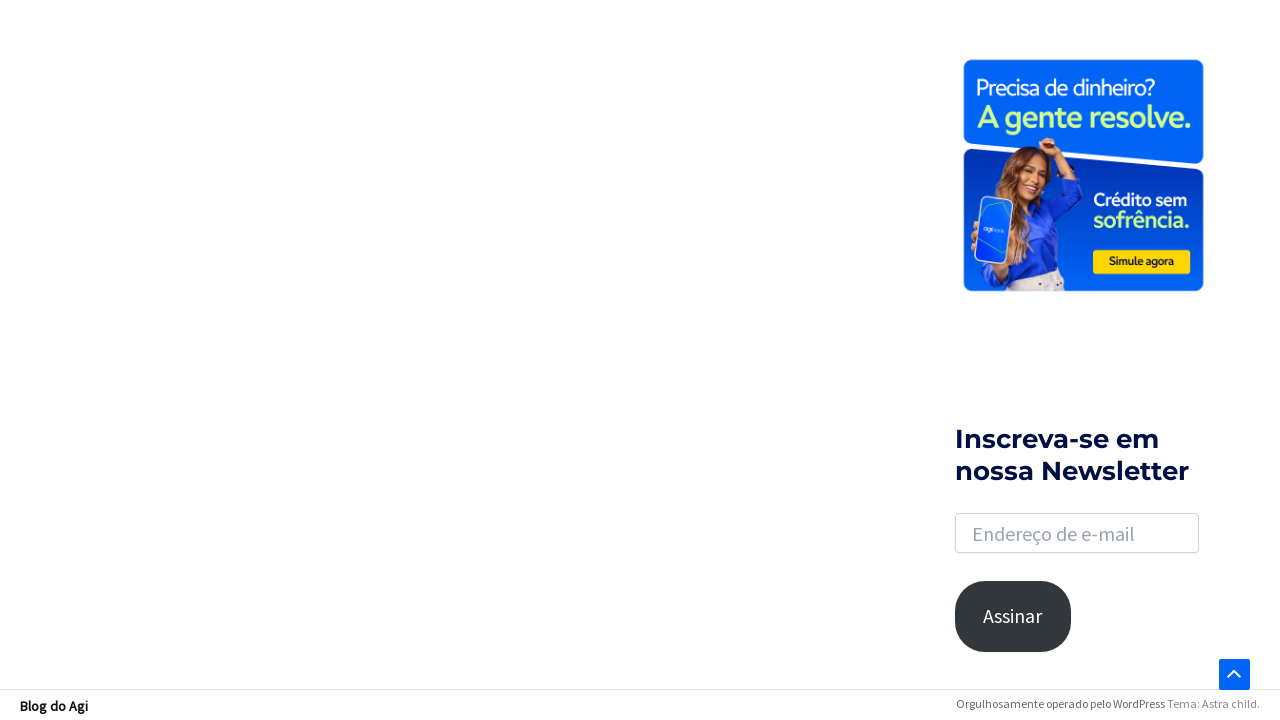

Wait timeout completed for scroll 19
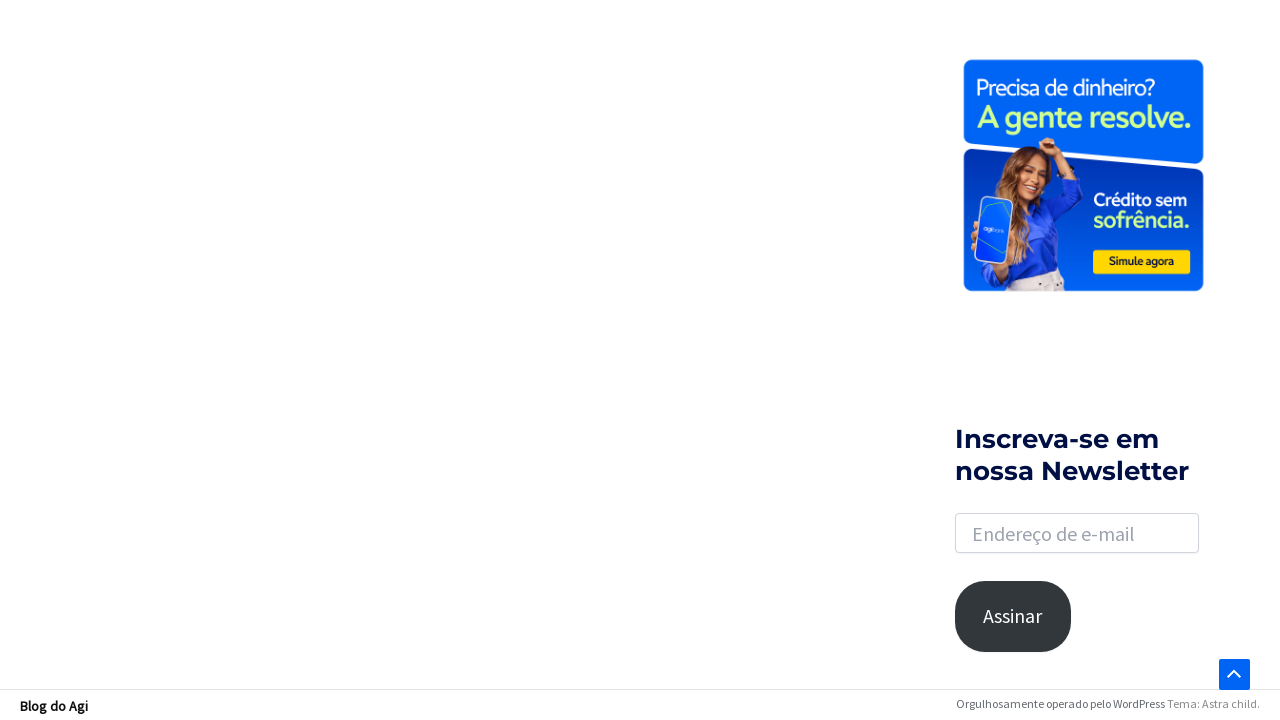

Scrolled down to load more results (scroll 20 of 50)
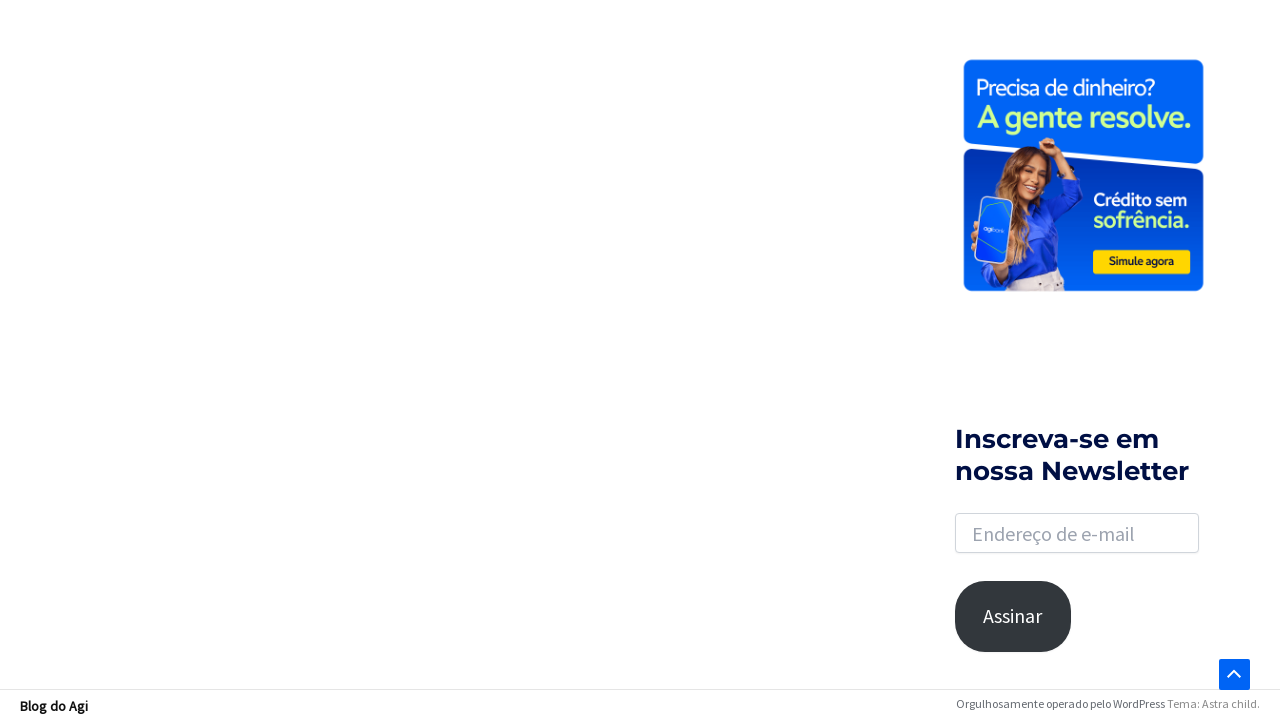

Wait timeout completed for scroll 20
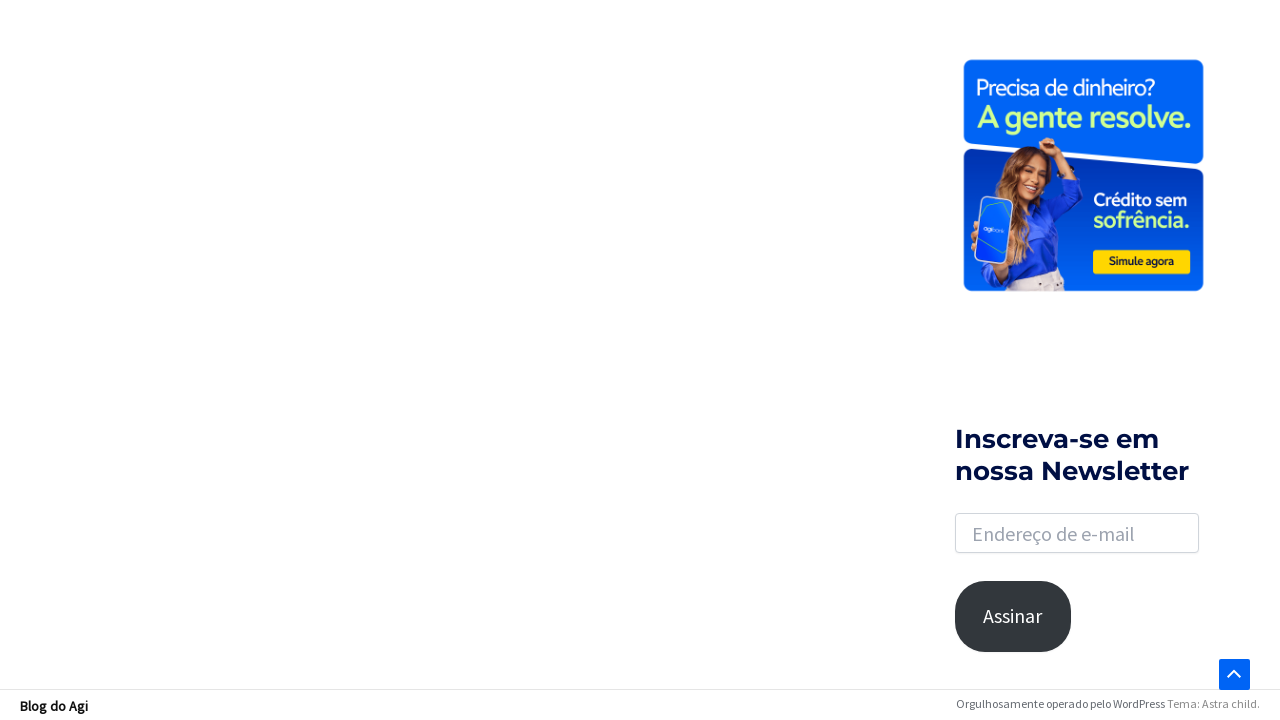

Scrolled down to load more results (scroll 21 of 50)
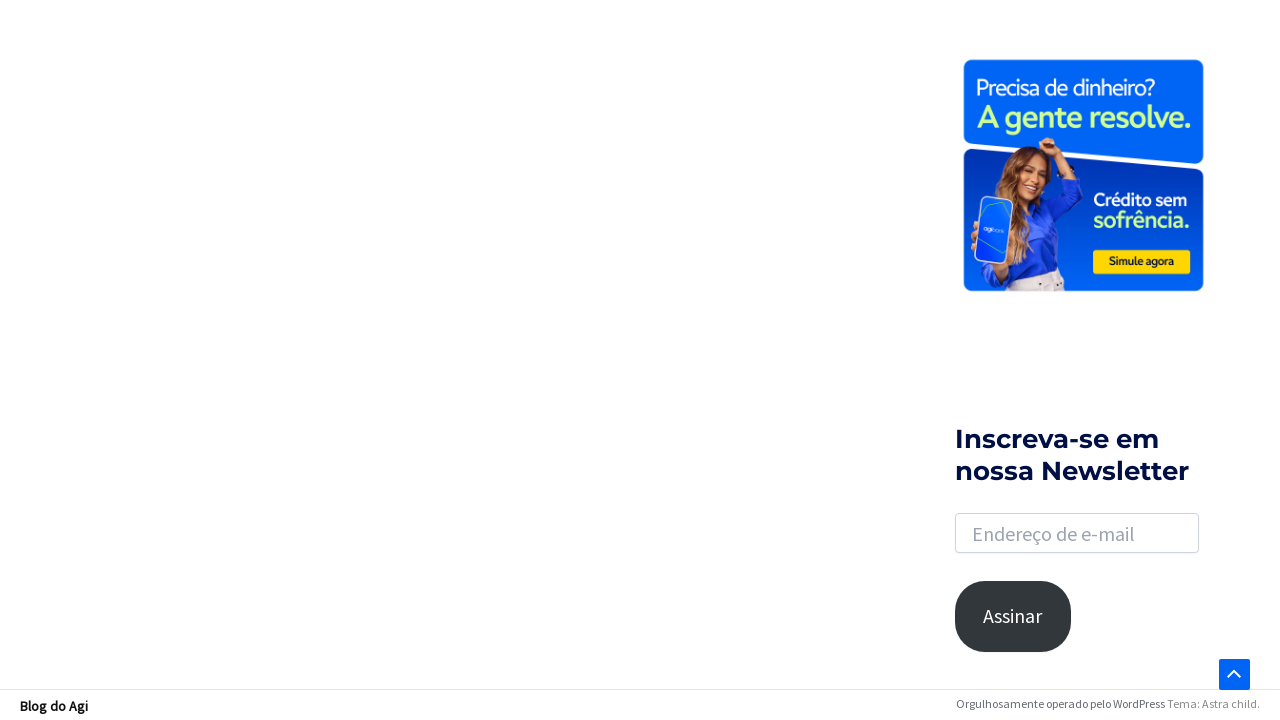

Wait timeout completed for scroll 21
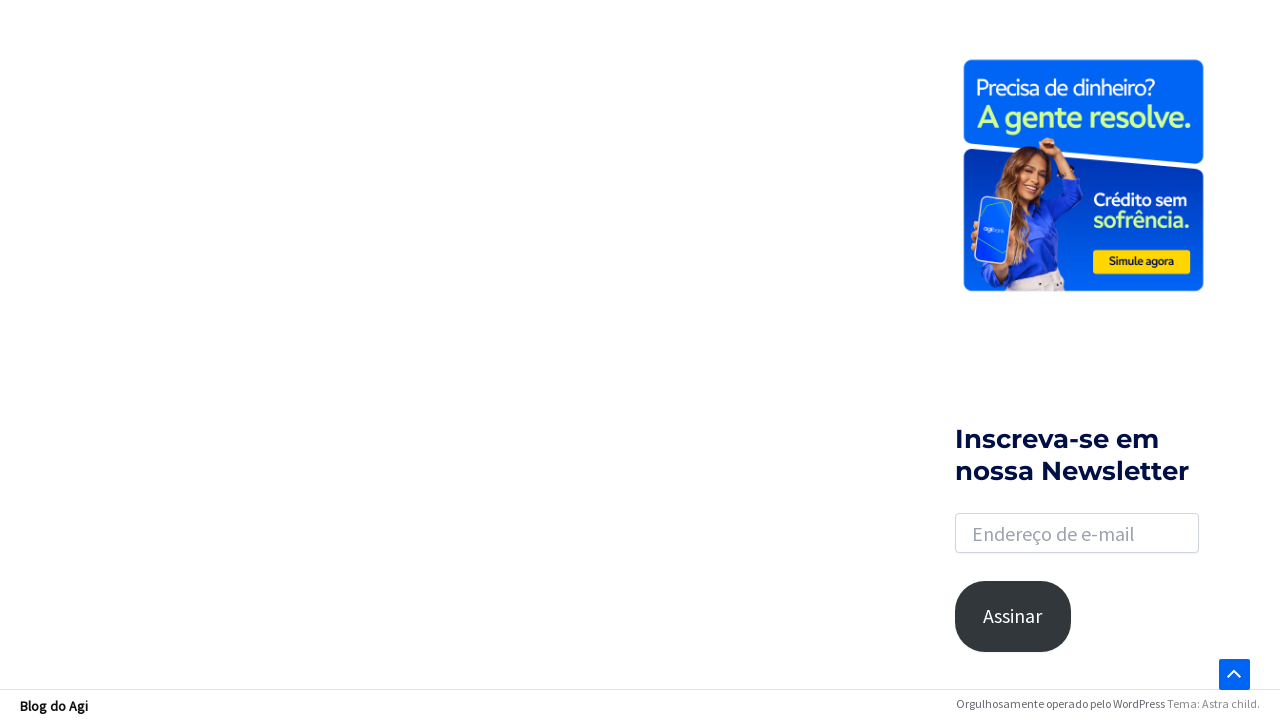

Scrolled down to load more results (scroll 22 of 50)
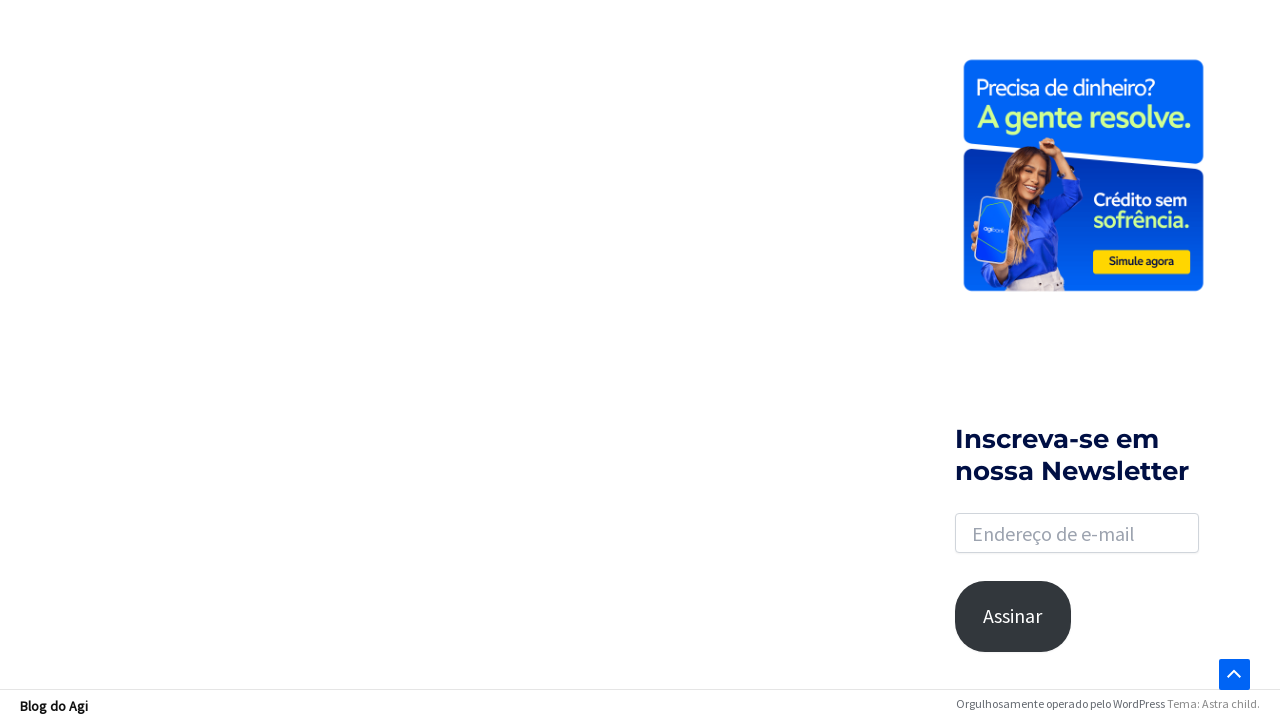

Wait timeout completed for scroll 22
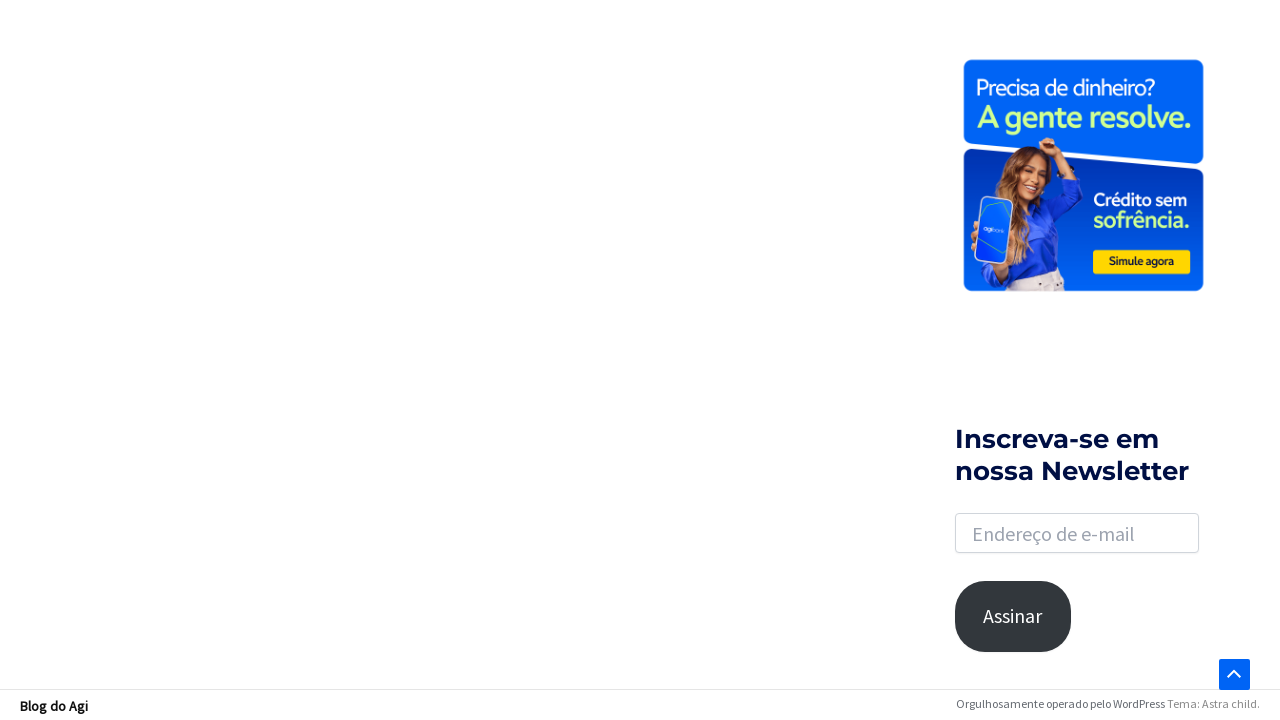

Scrolled down to load more results (scroll 23 of 50)
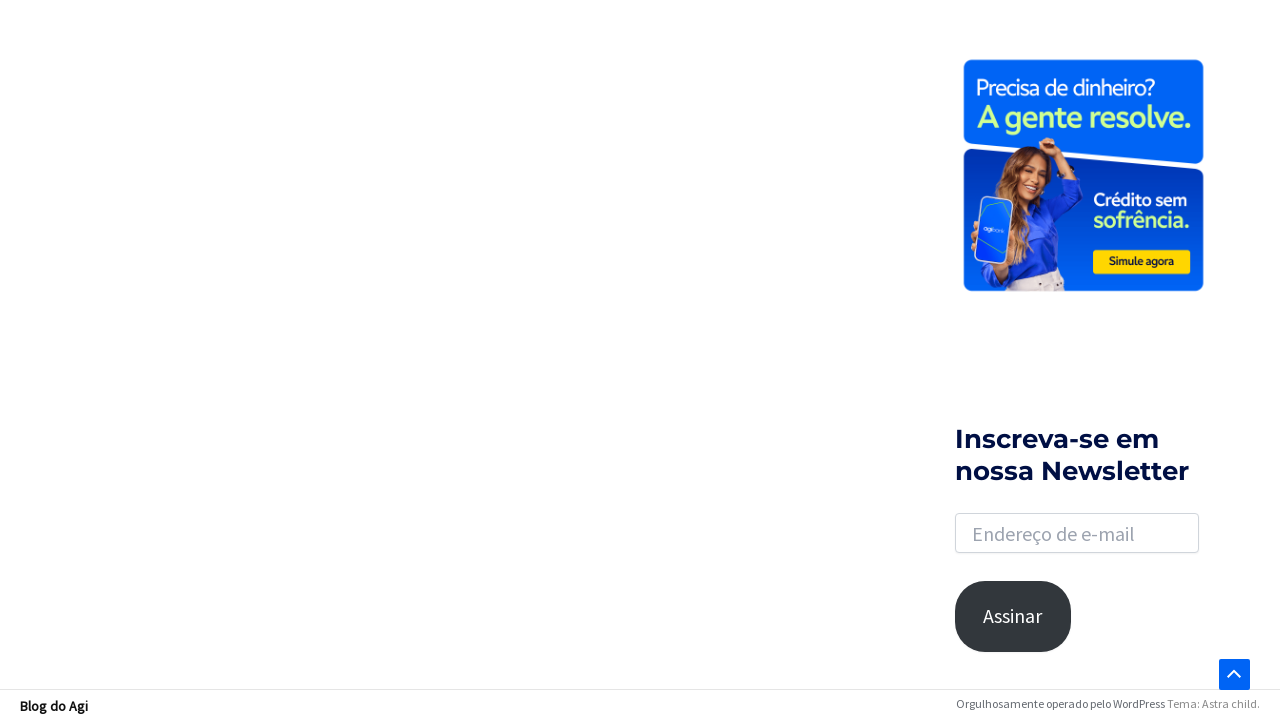

Wait timeout completed for scroll 23
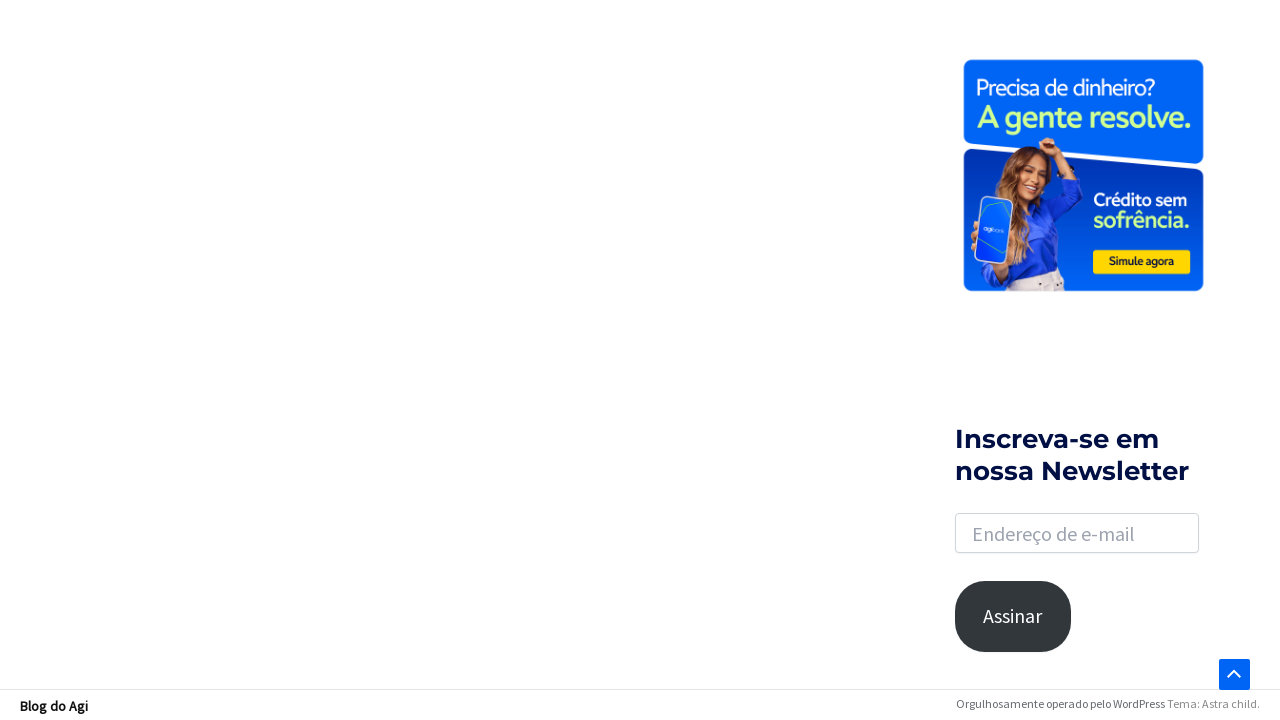

Scrolled down to load more results (scroll 24 of 50)
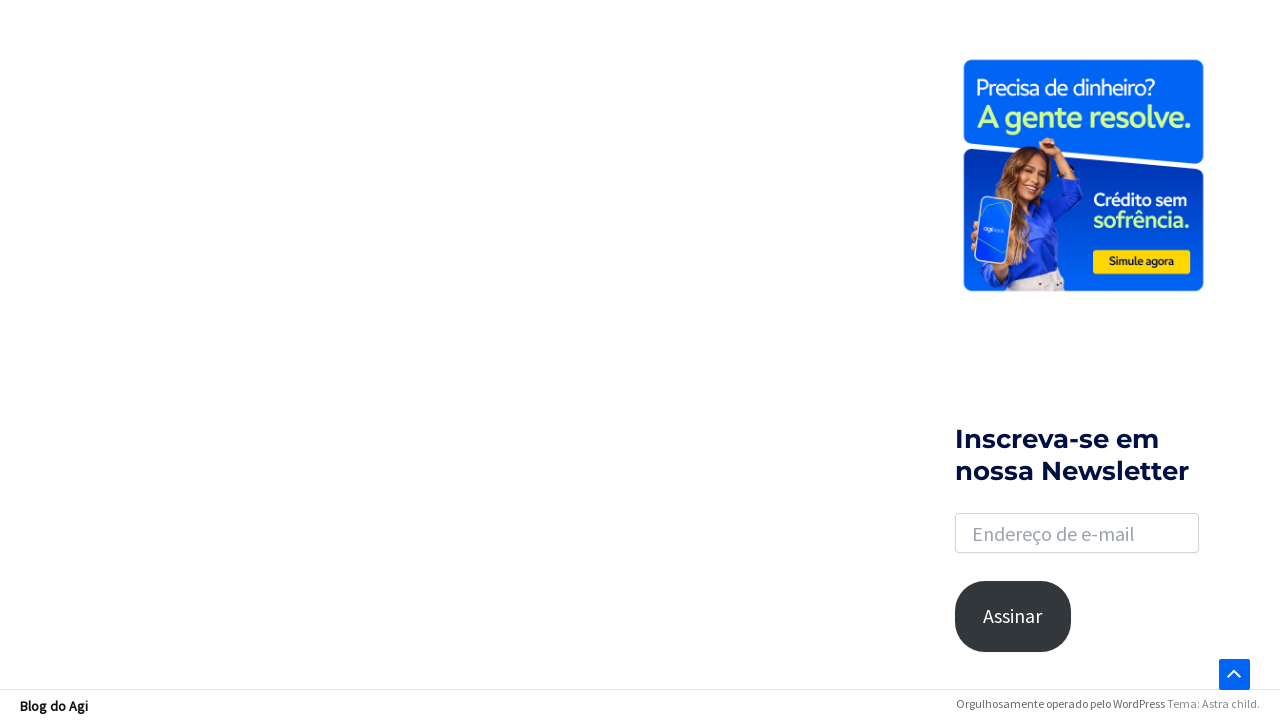

Wait timeout completed for scroll 24
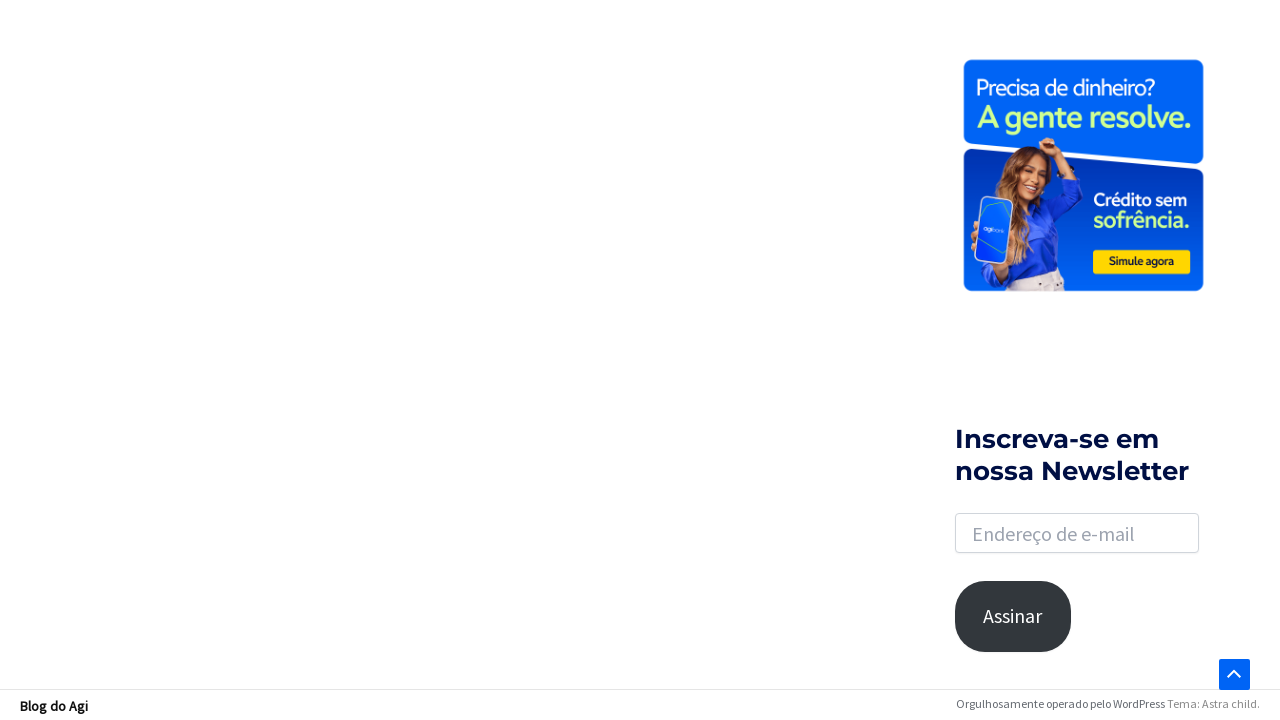

Scrolled down to load more results (scroll 25 of 50)
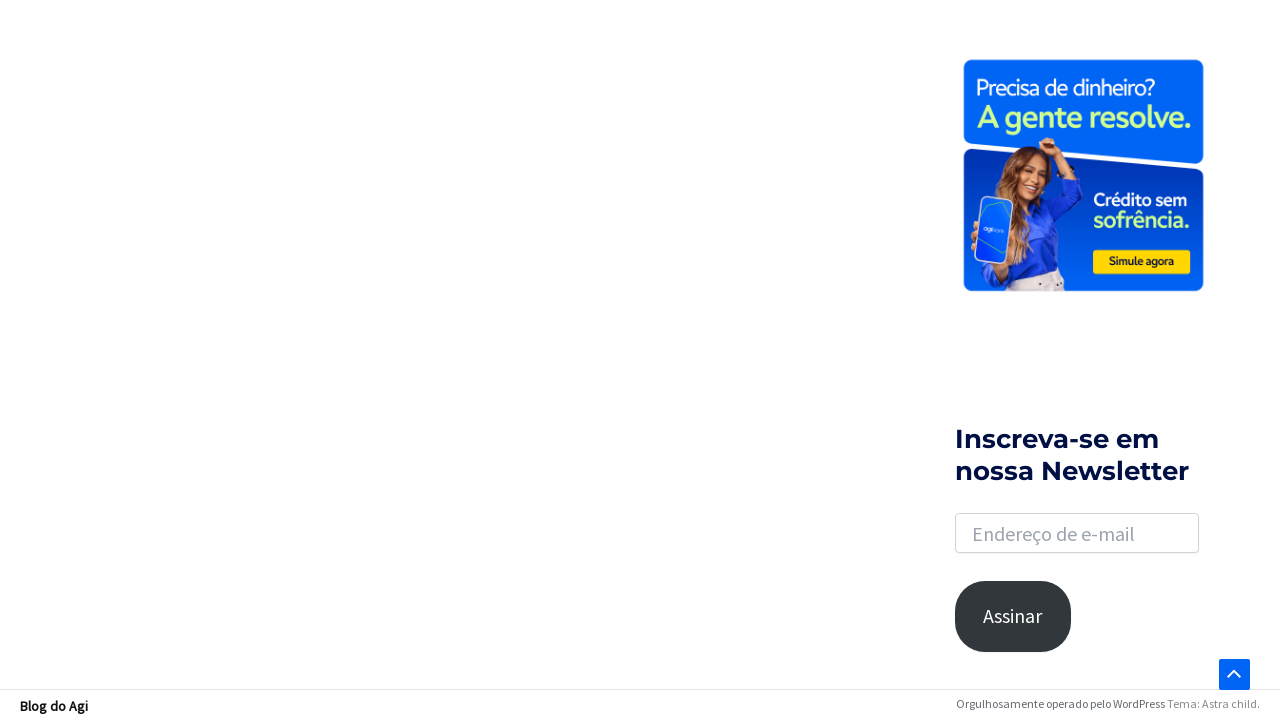

Wait timeout completed for scroll 25
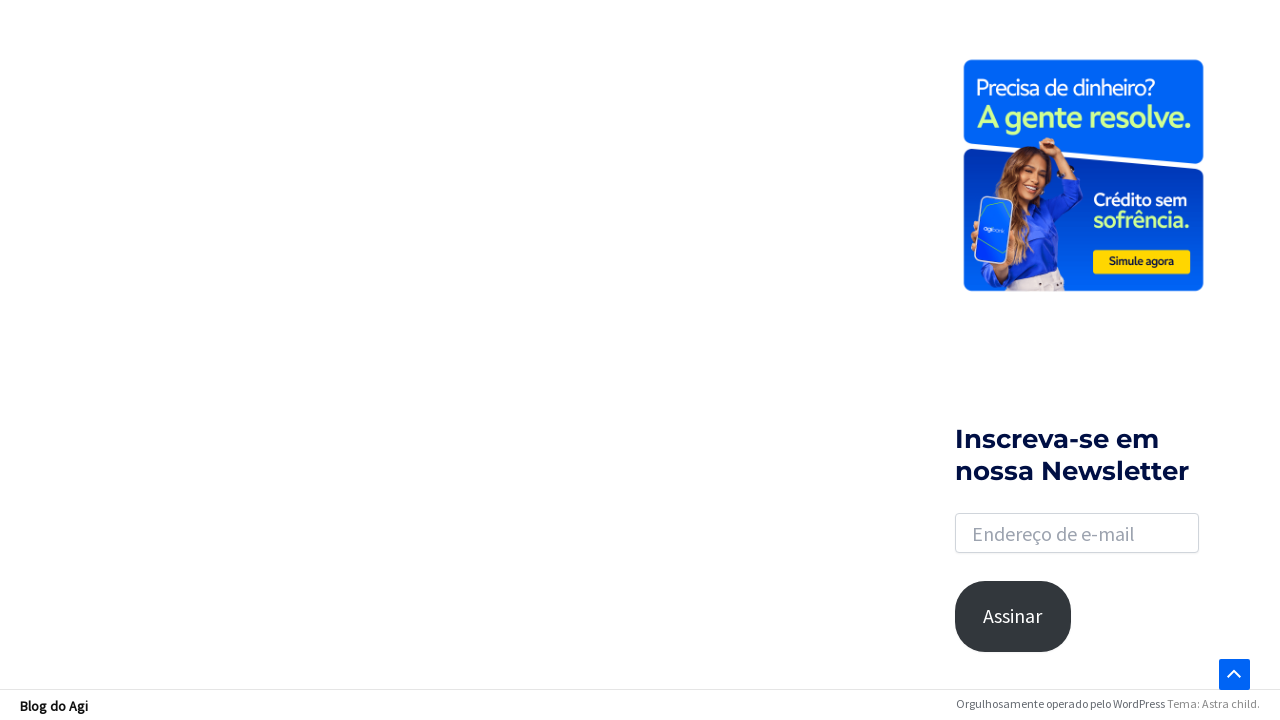

Scrolled down to load more results (scroll 26 of 50)
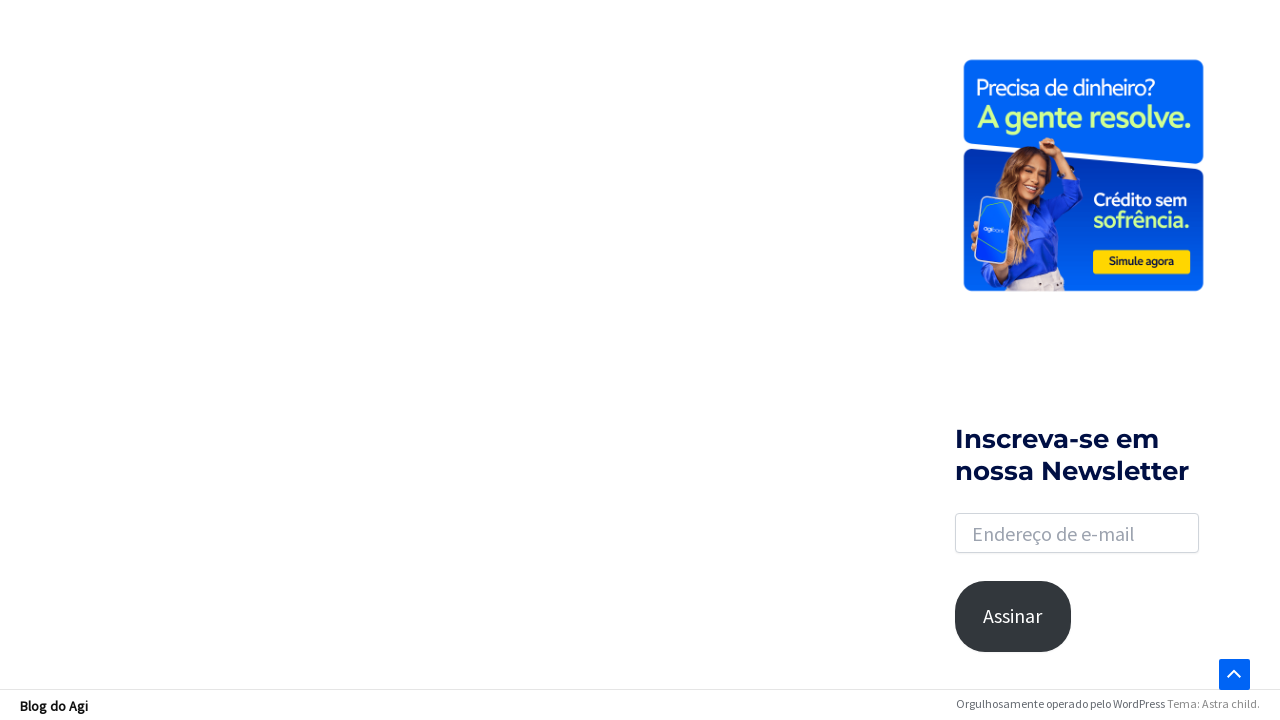

Wait timeout completed for scroll 26
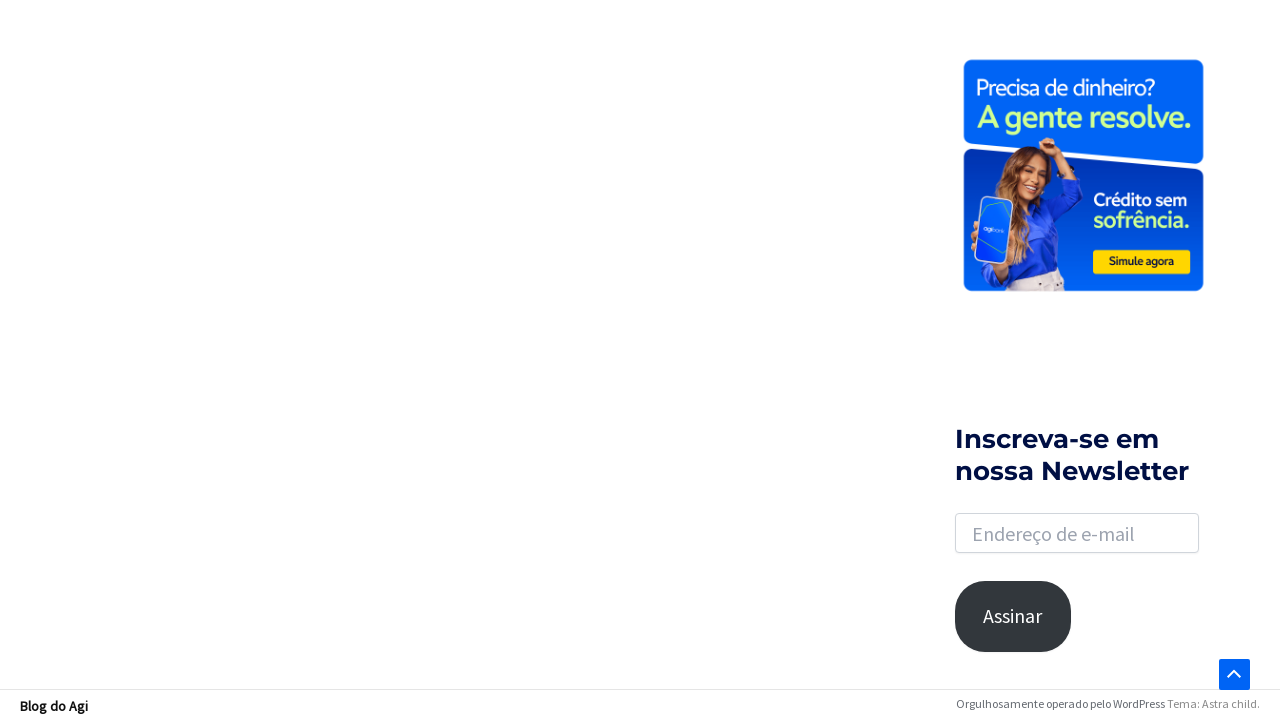

Scrolled down to load more results (scroll 27 of 50)
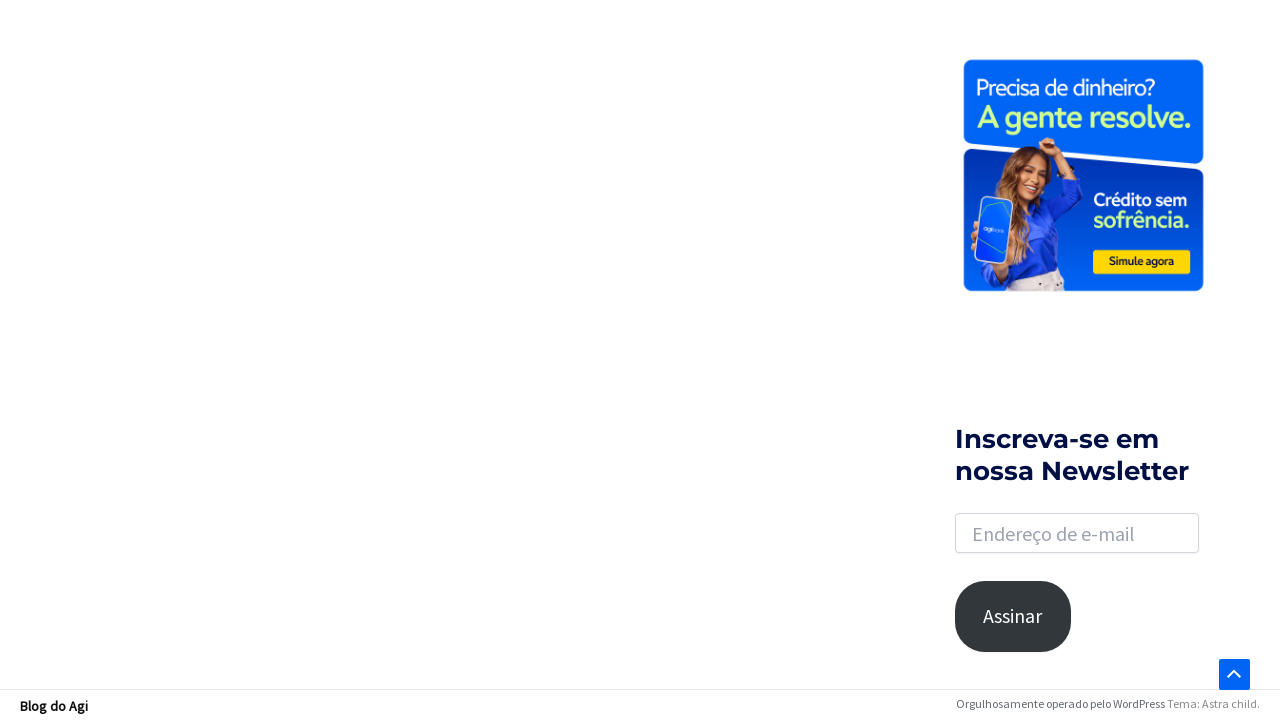

Wait timeout completed for scroll 27
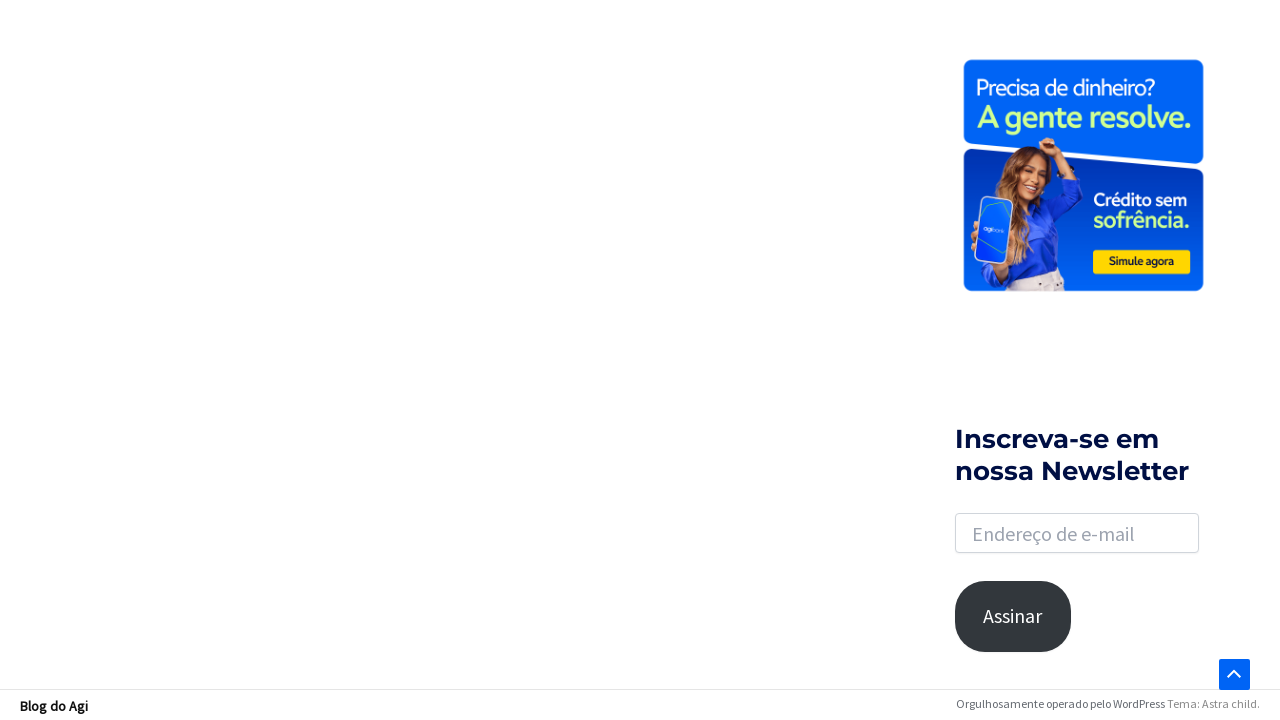

Scrolled down to load more results (scroll 28 of 50)
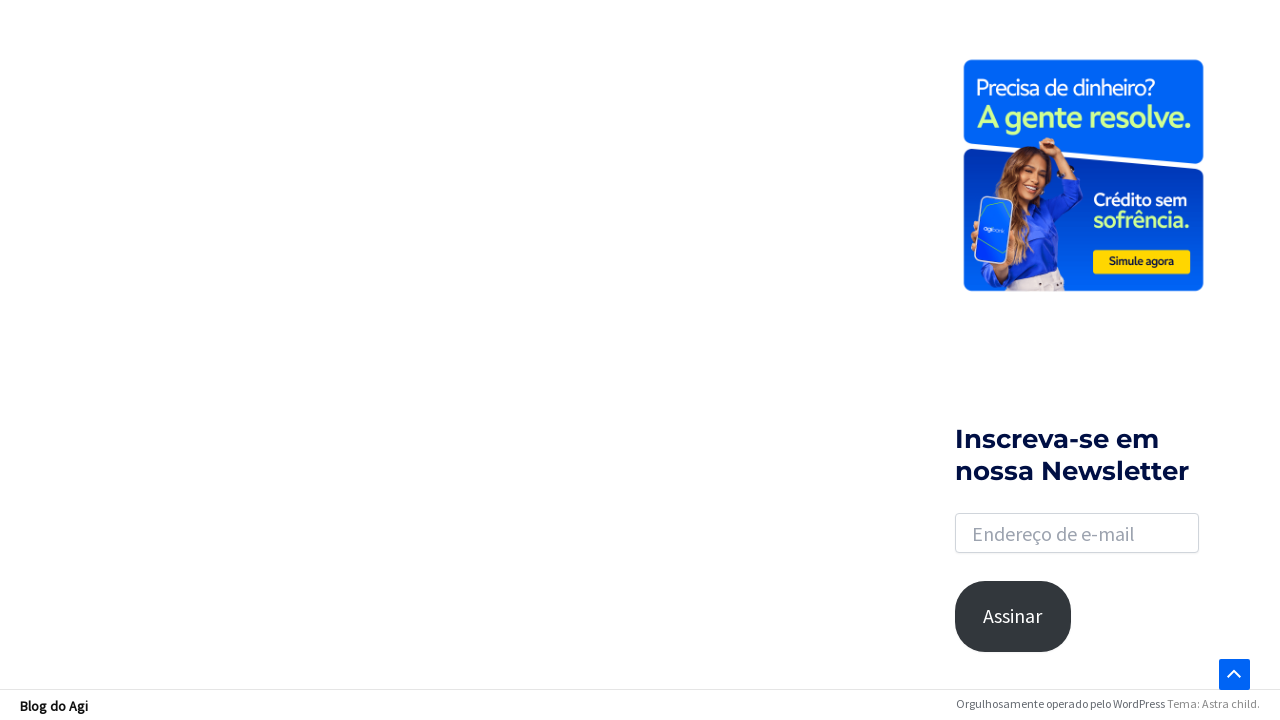

Wait timeout completed for scroll 28
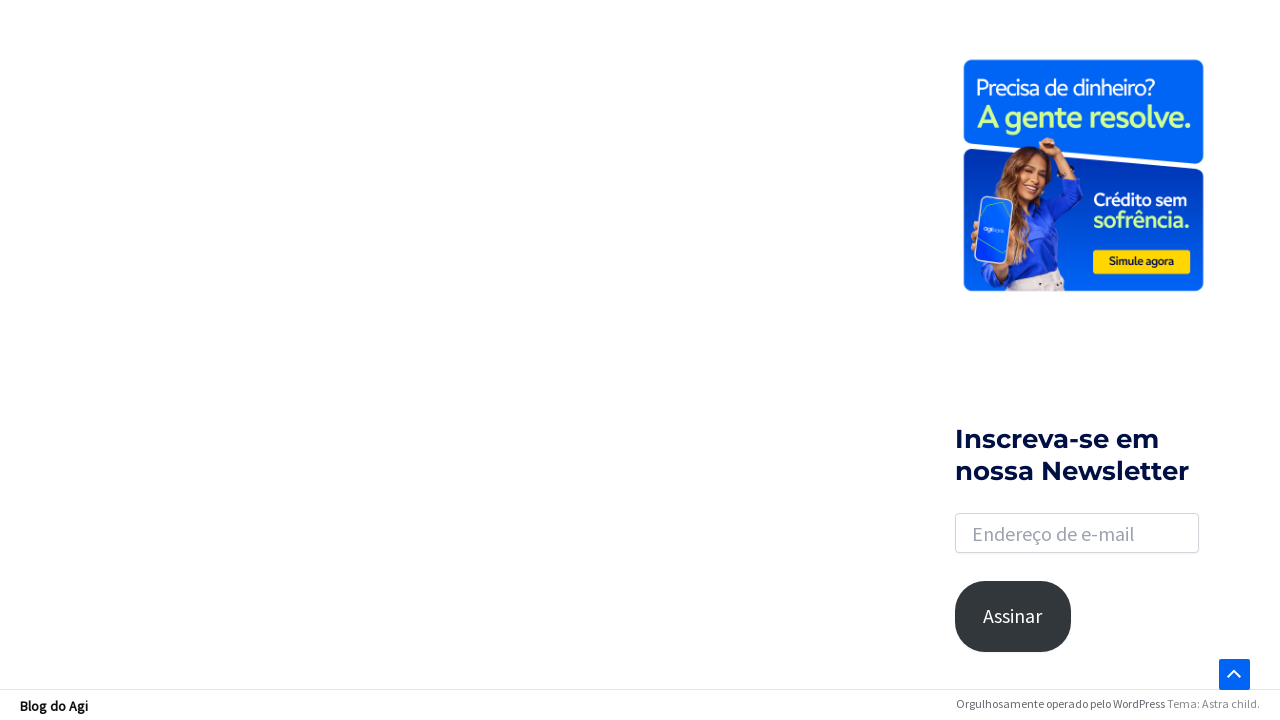

Scrolled down to load more results (scroll 29 of 50)
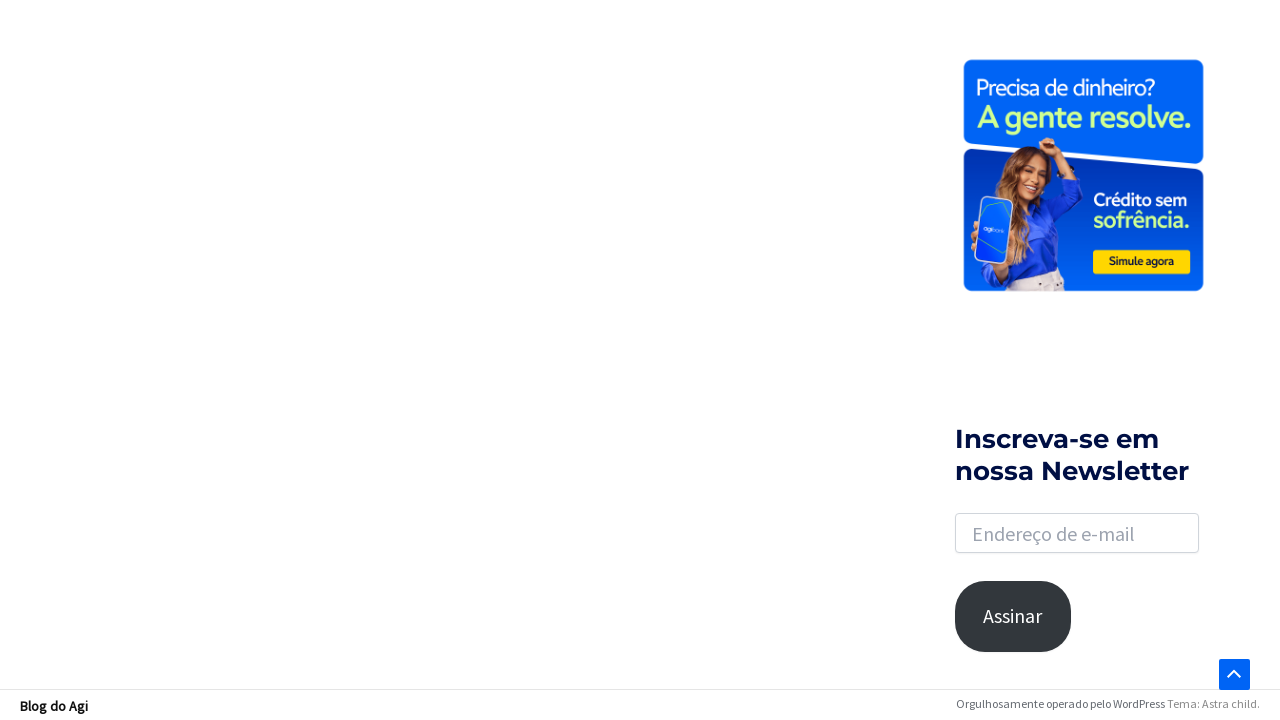

Wait timeout completed for scroll 29
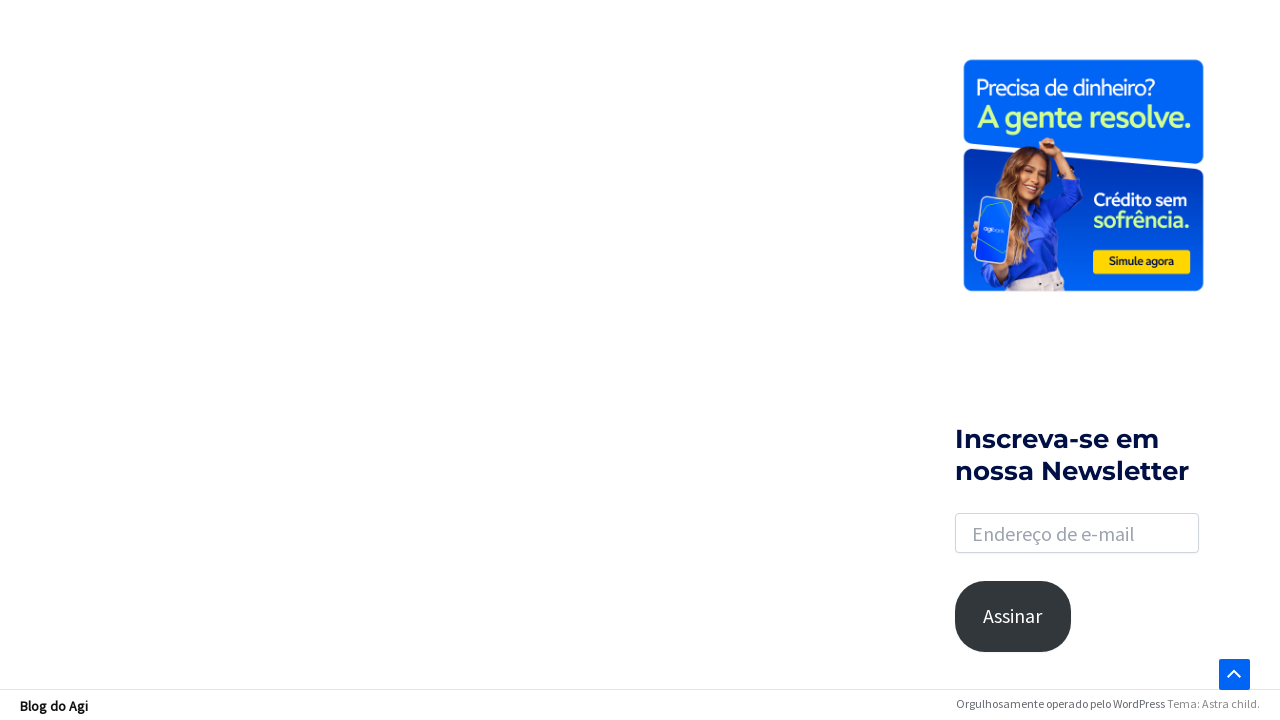

Scrolled down to load more results (scroll 30 of 50)
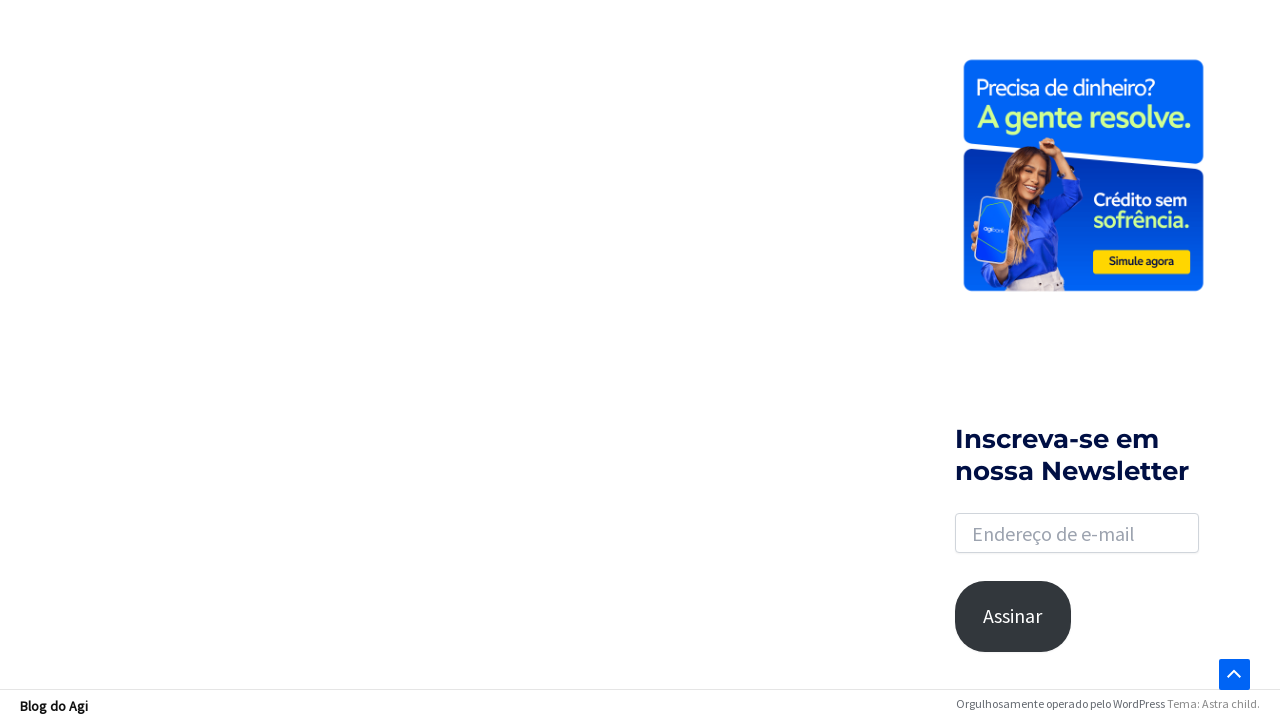

Wait timeout completed for scroll 30
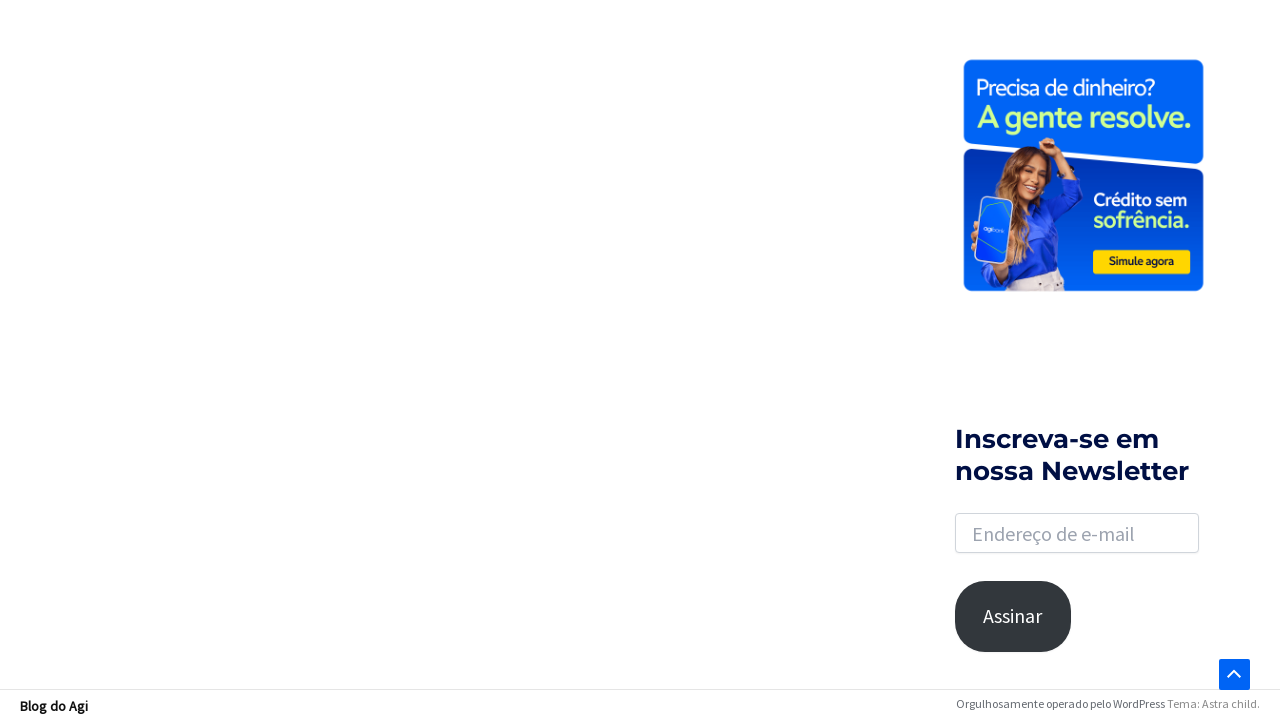

Scrolled down to load more results (scroll 31 of 50)
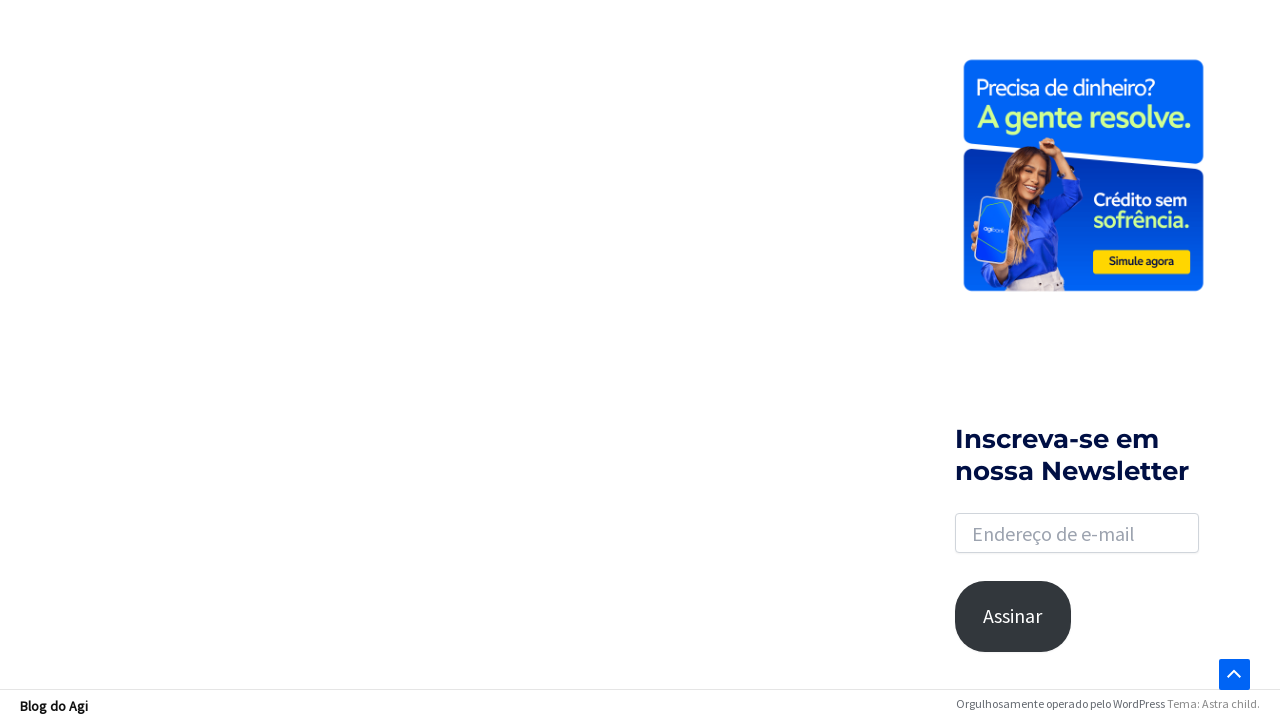

Wait timeout completed for scroll 31
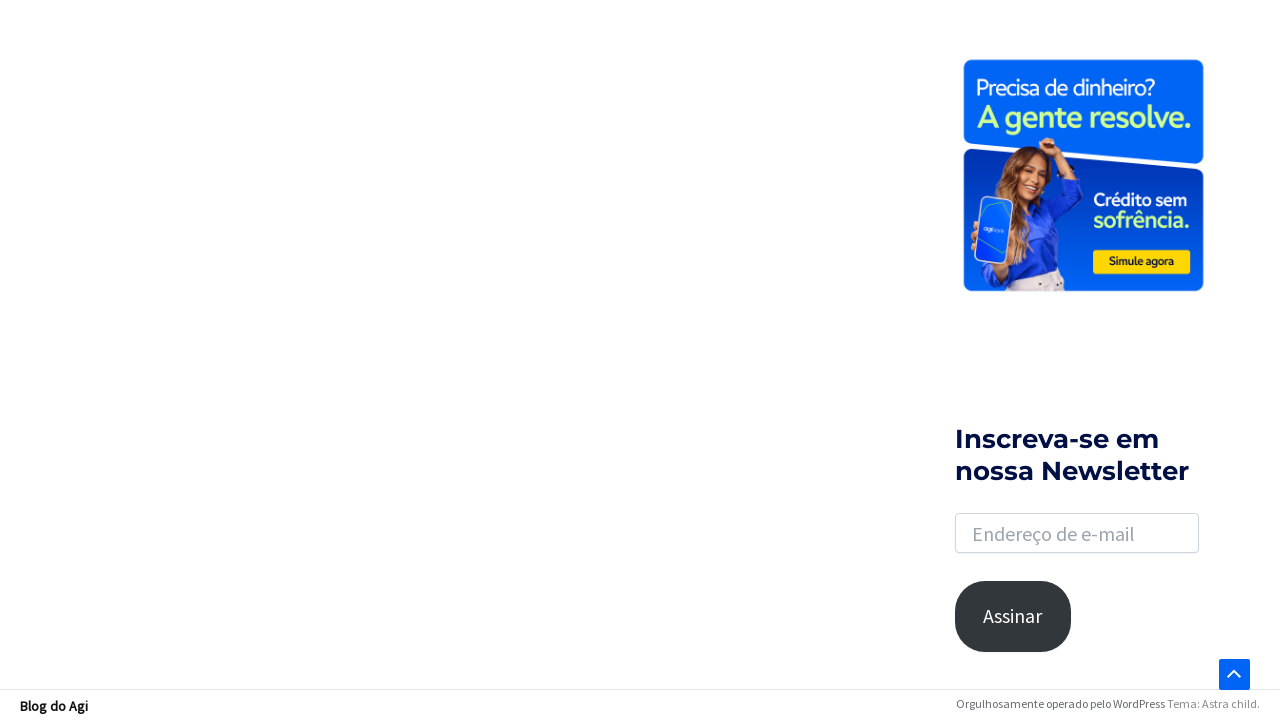

Scrolled down to load more results (scroll 32 of 50)
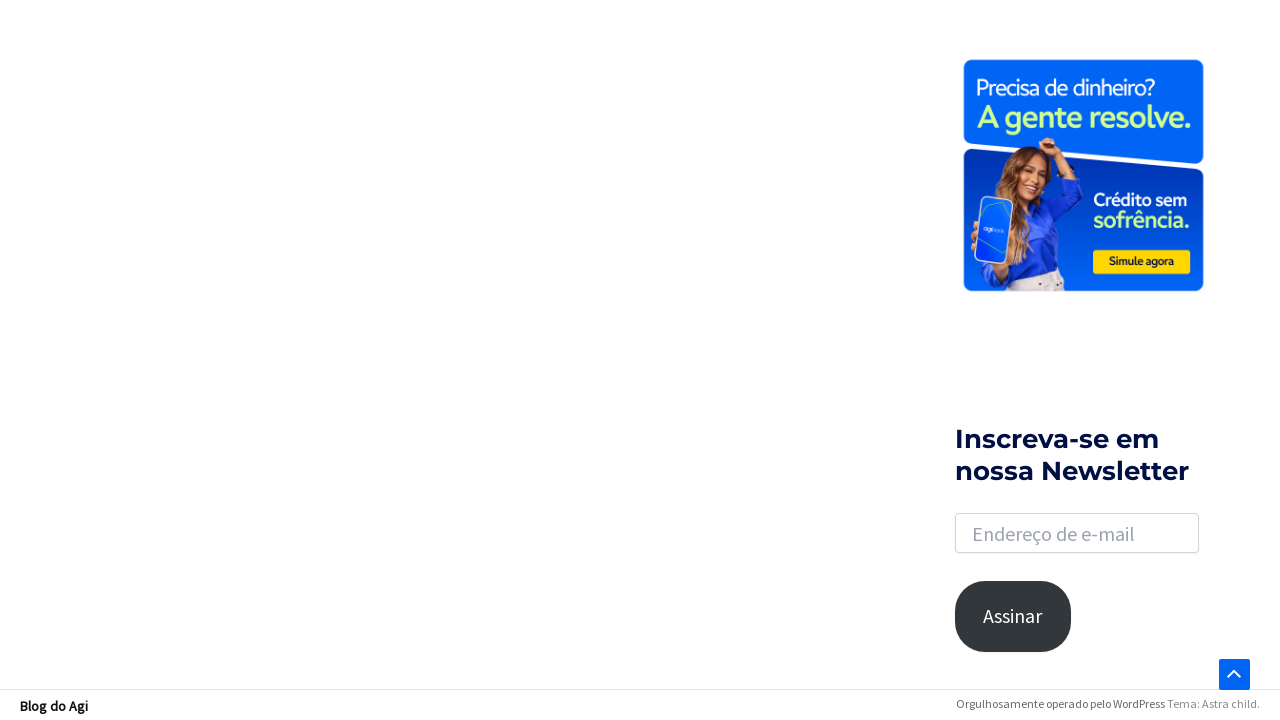

Wait timeout completed for scroll 32
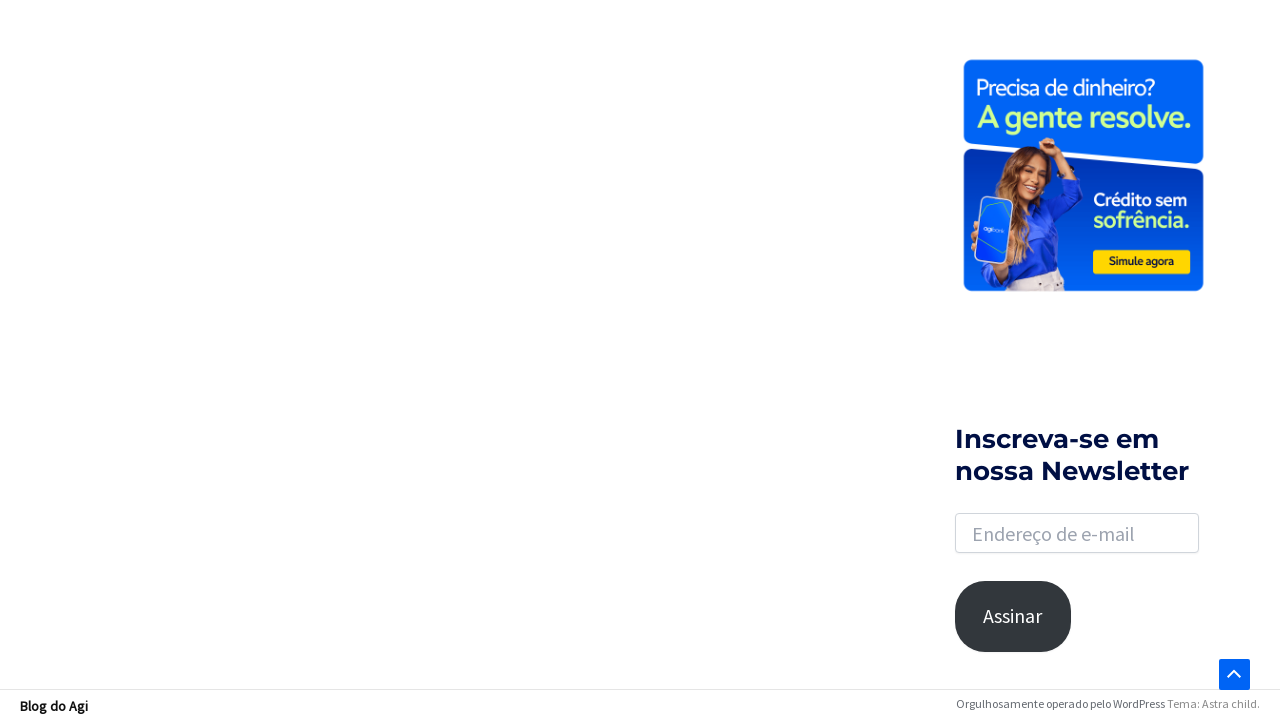

Scrolled down to load more results (scroll 33 of 50)
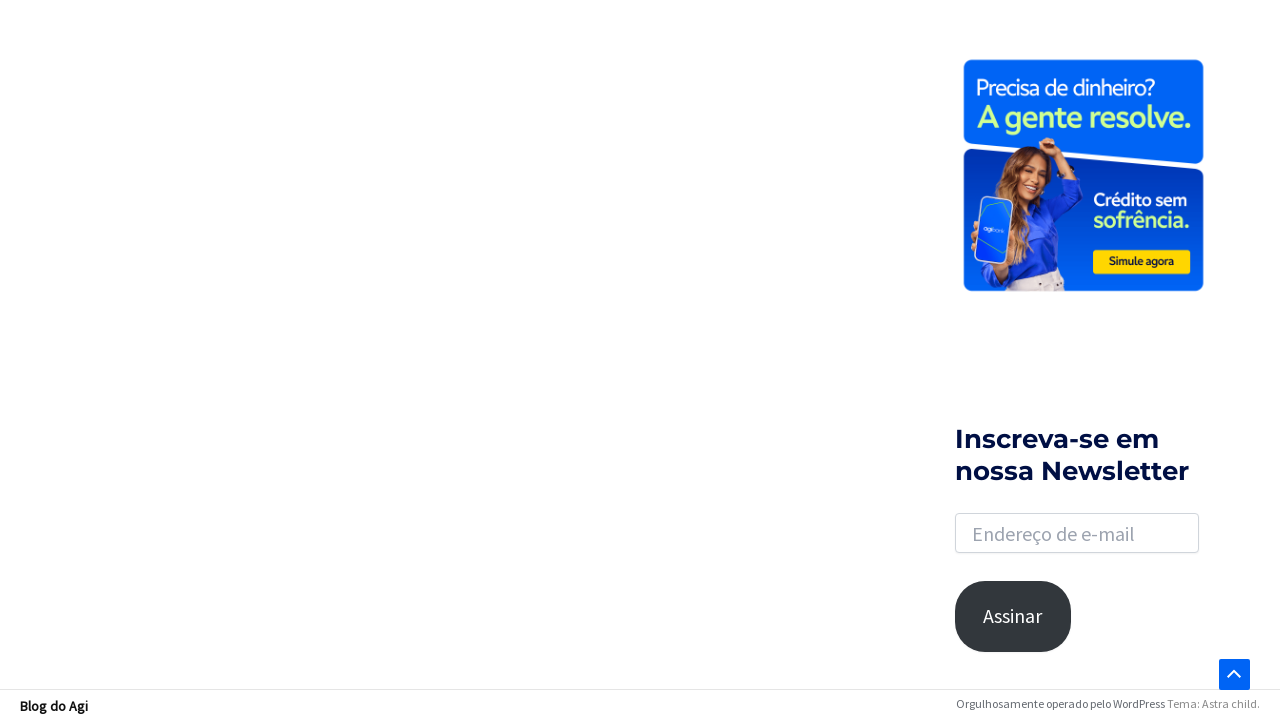

Wait timeout completed for scroll 33
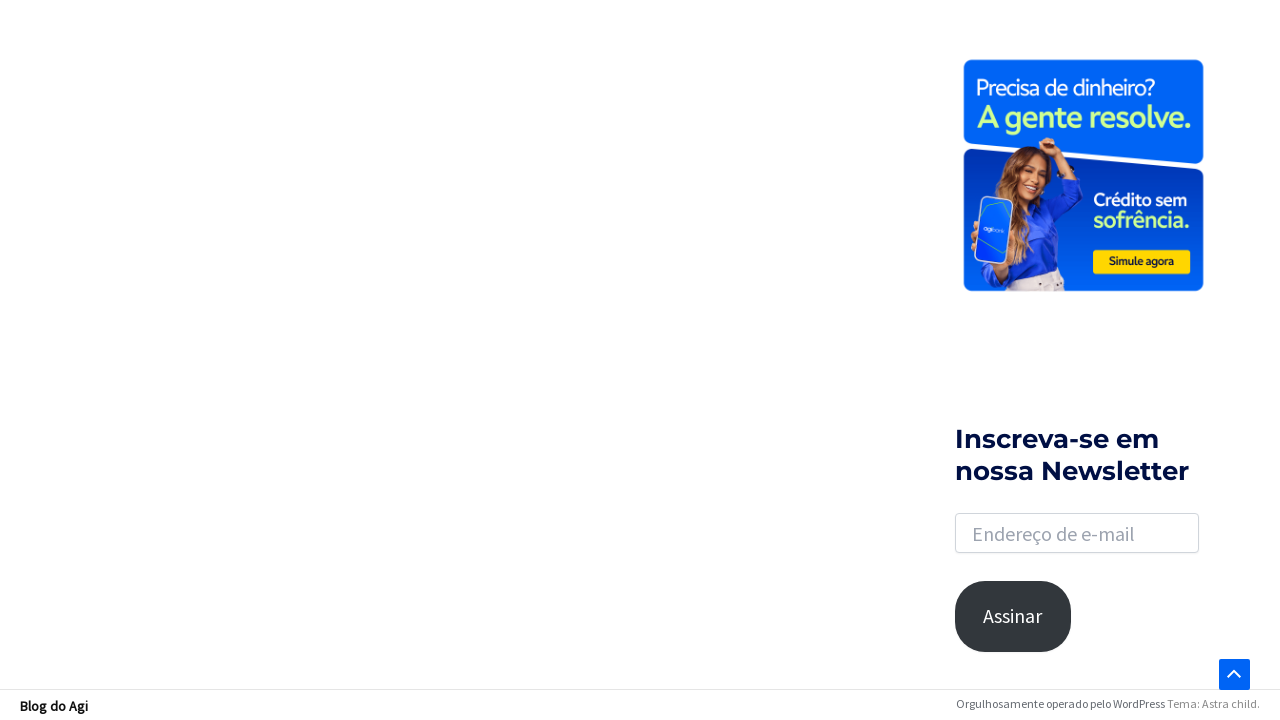

Scrolled down to load more results (scroll 34 of 50)
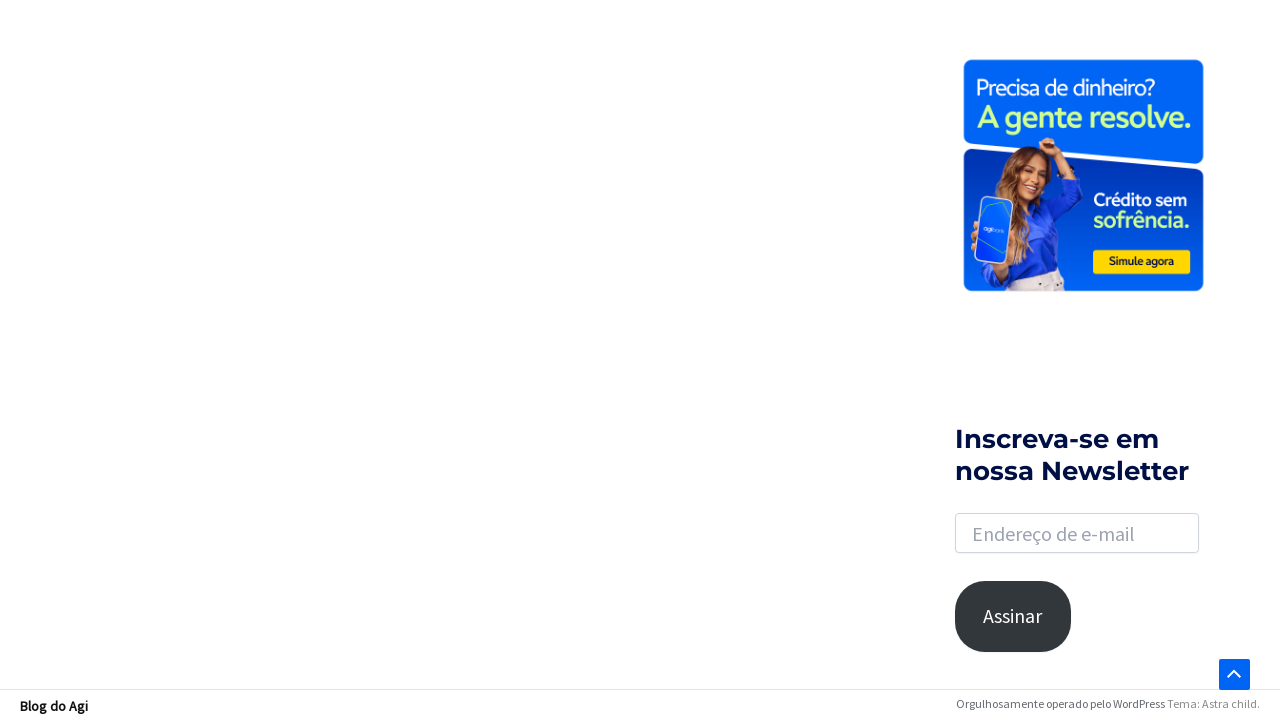

Wait timeout completed for scroll 34
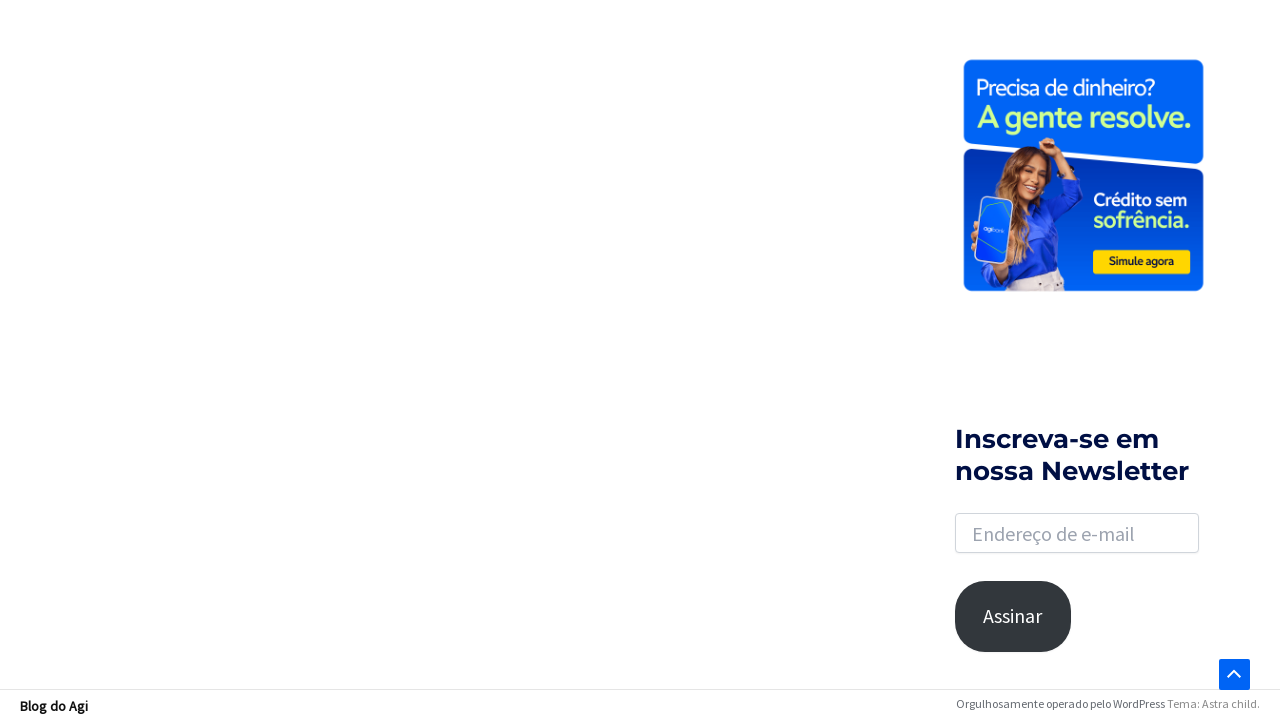

Scrolled down to load more results (scroll 35 of 50)
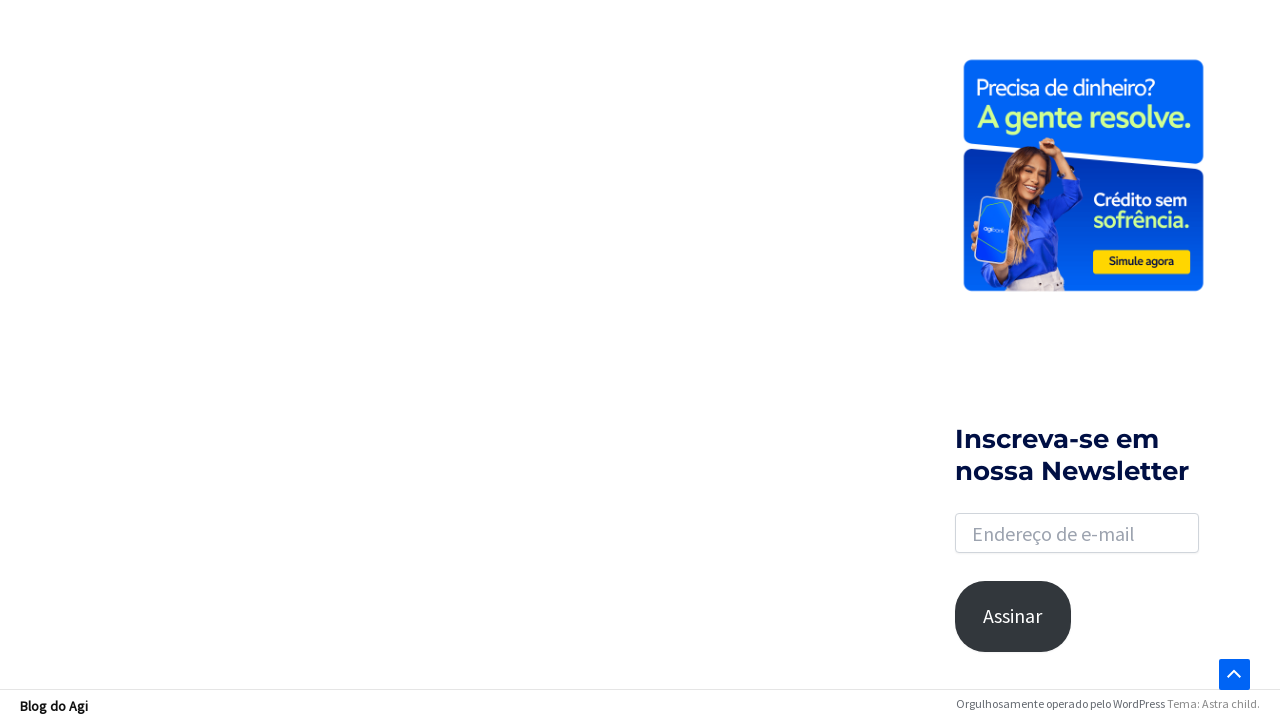

Wait timeout completed for scroll 35
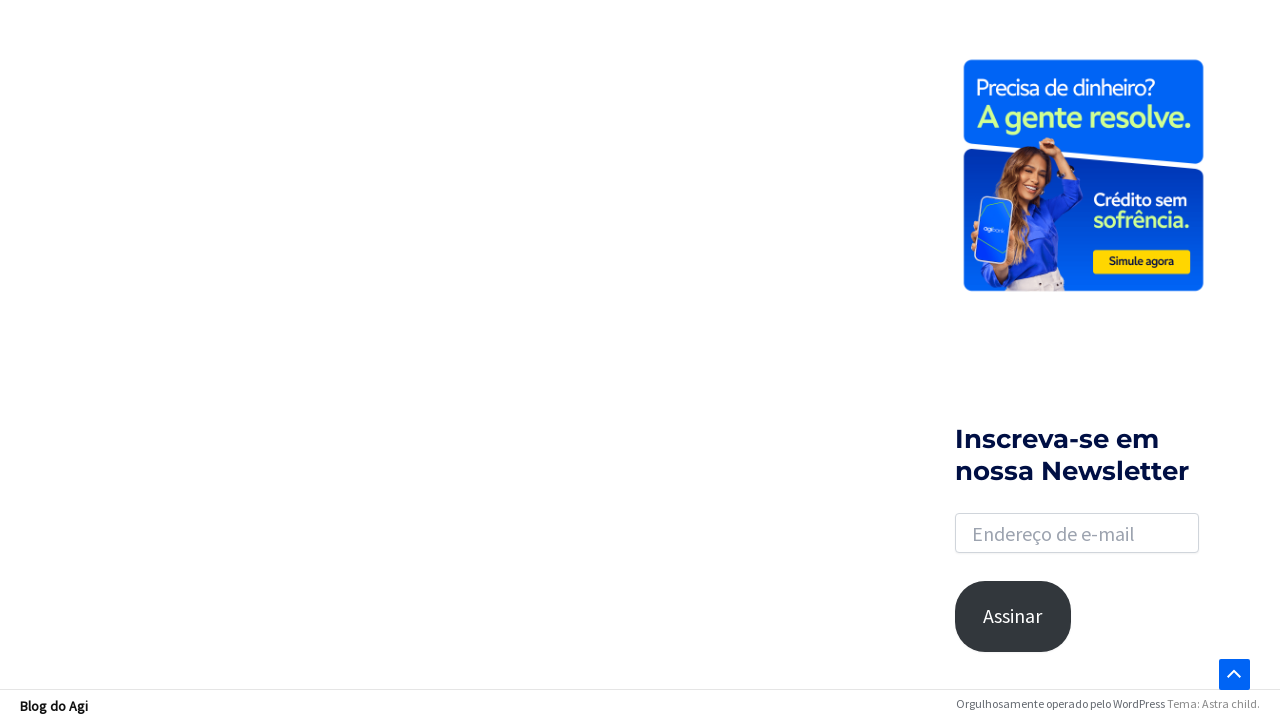

Scrolled down to load more results (scroll 36 of 50)
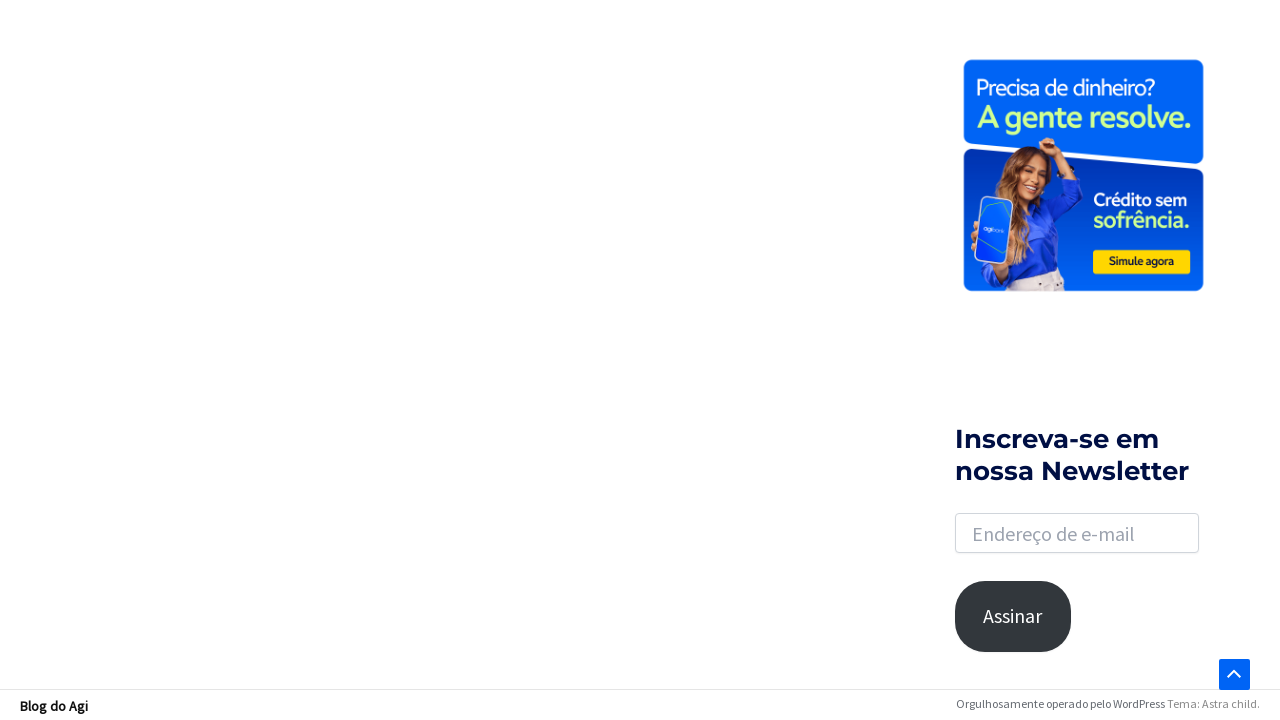

Wait timeout completed for scroll 36
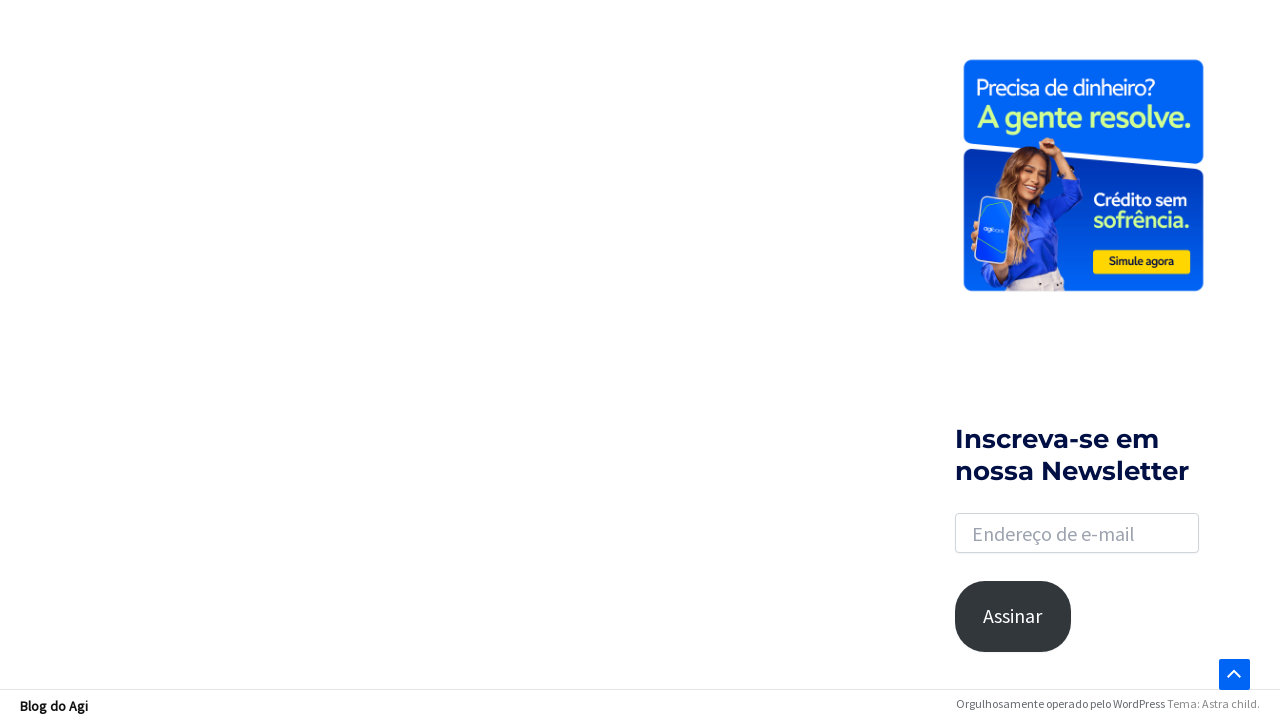

Scrolled down to load more results (scroll 37 of 50)
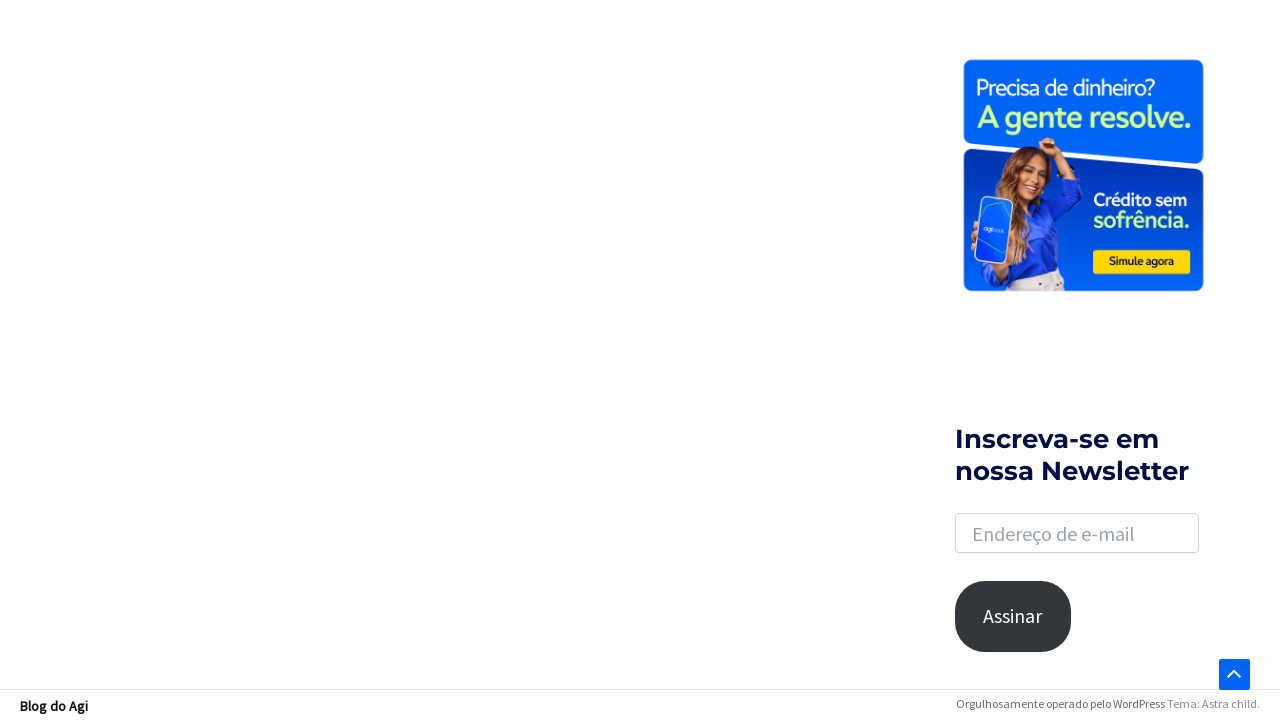

Wait timeout completed for scroll 37
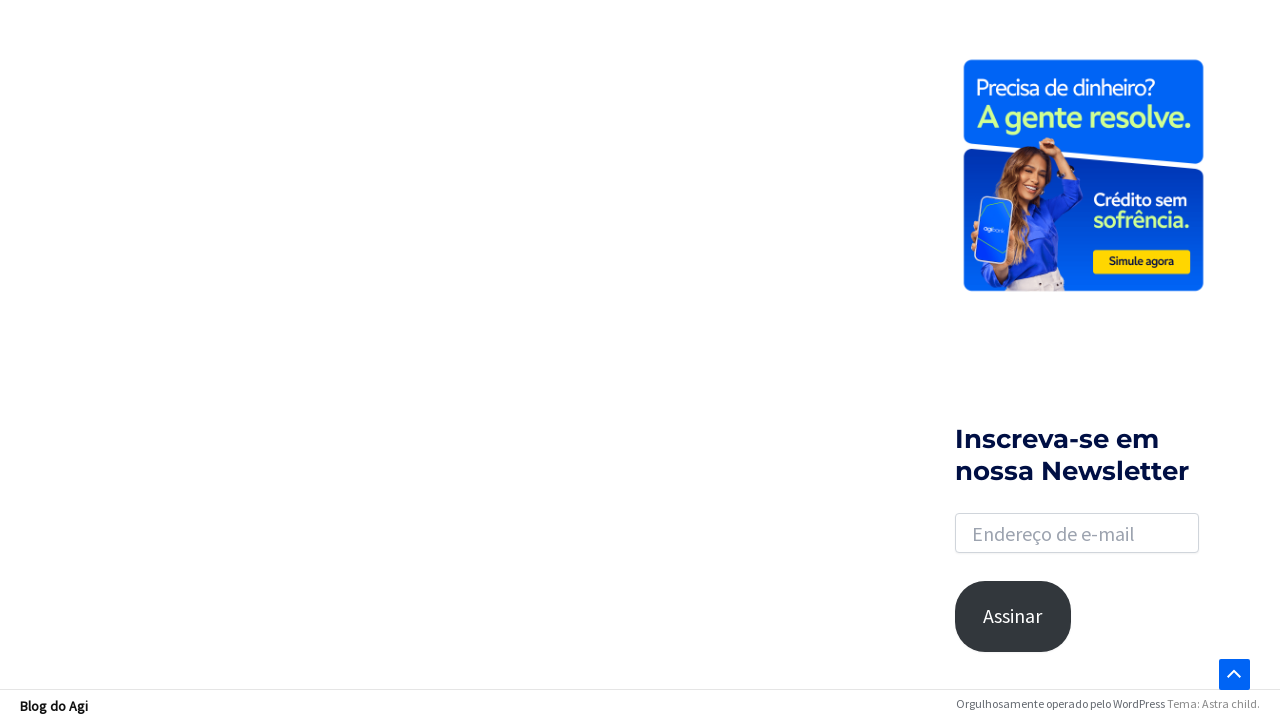

Scrolled down to load more results (scroll 38 of 50)
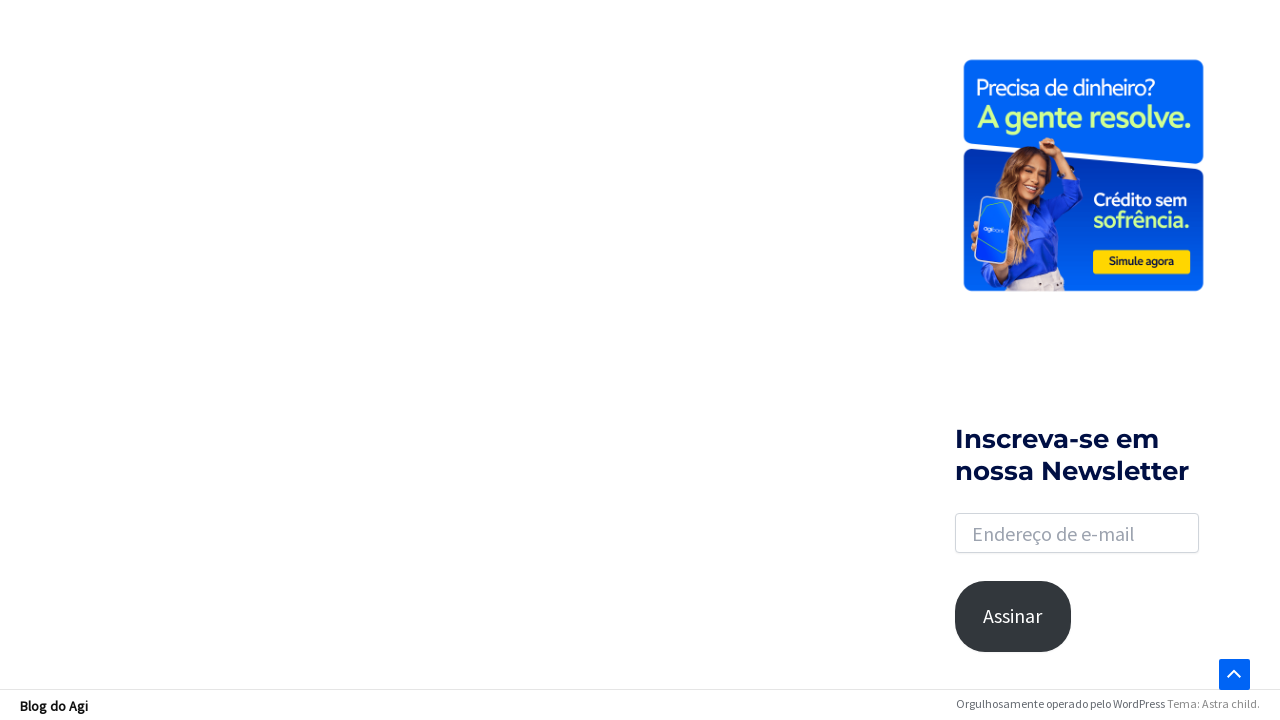

Wait timeout completed for scroll 38
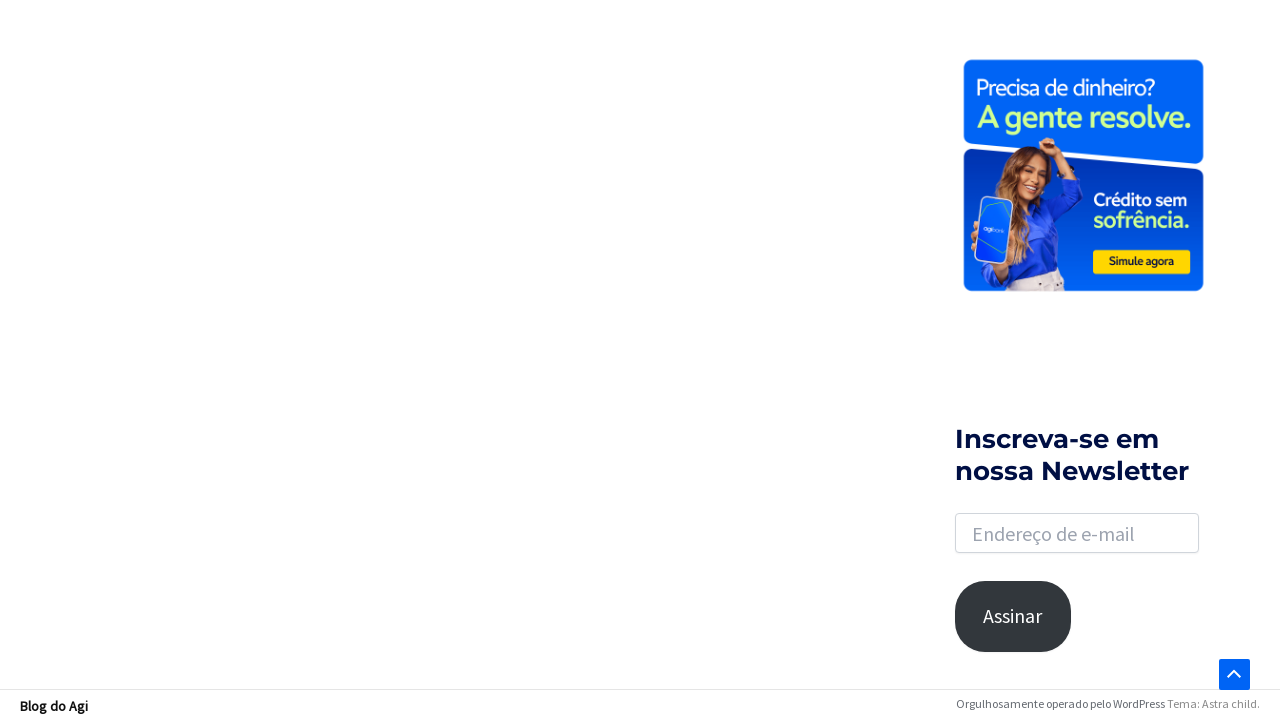

Scrolled down to load more results (scroll 39 of 50)
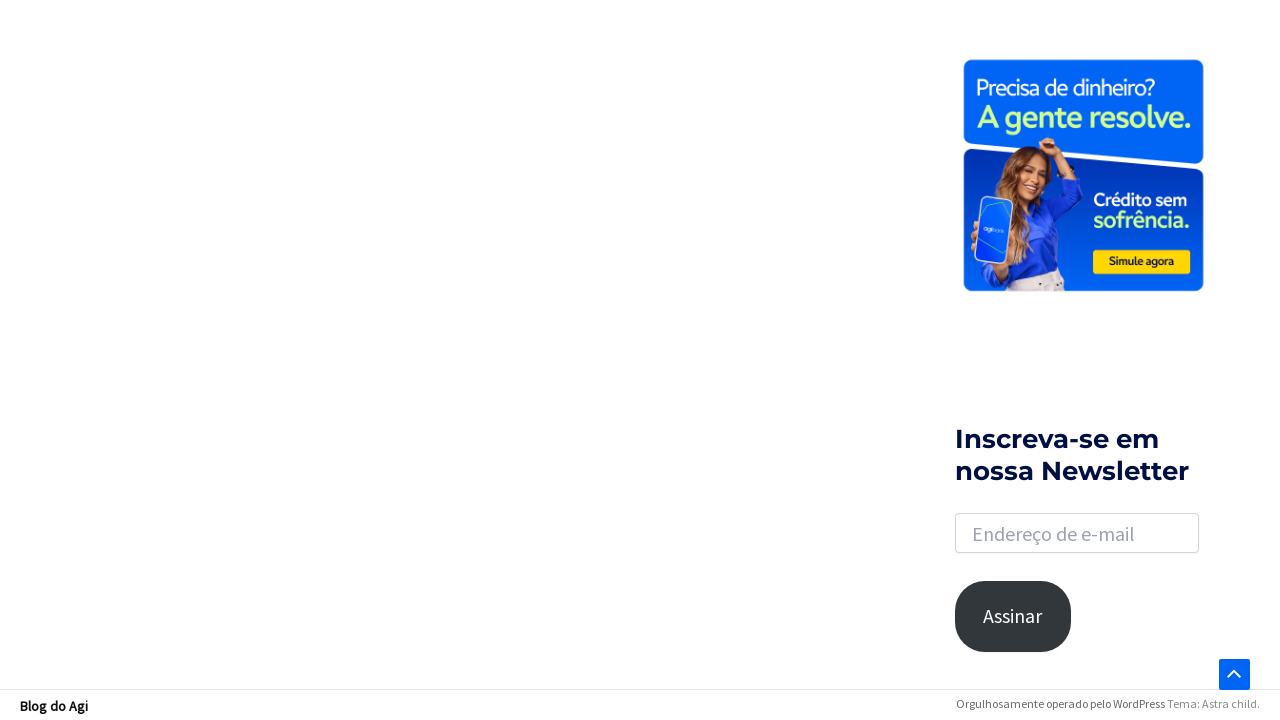

Wait timeout completed for scroll 39
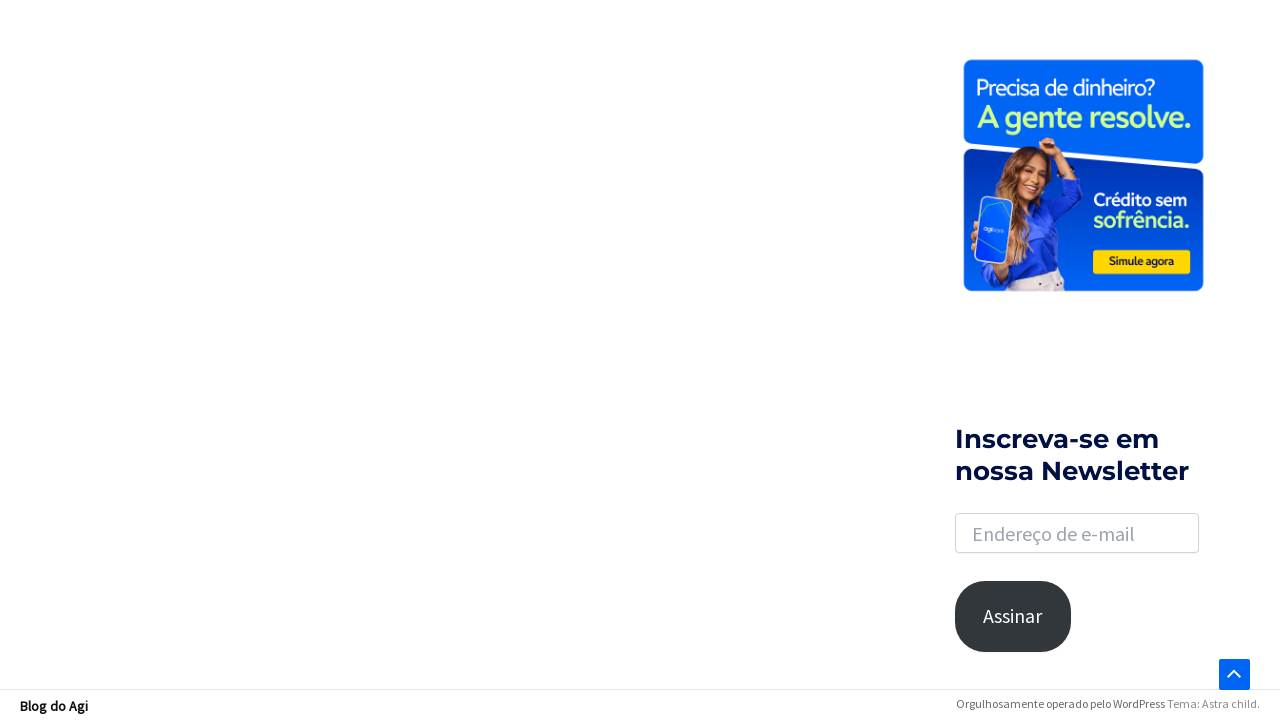

Scrolled down to load more results (scroll 40 of 50)
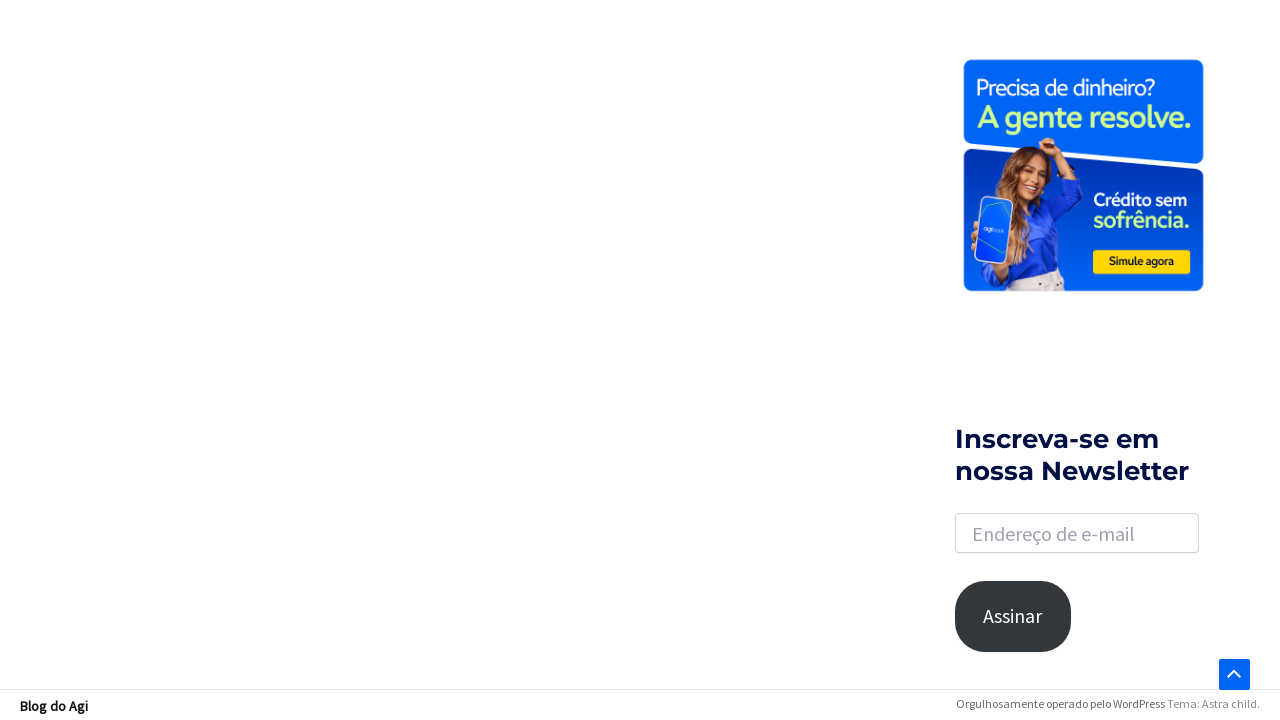

Wait timeout completed for scroll 40
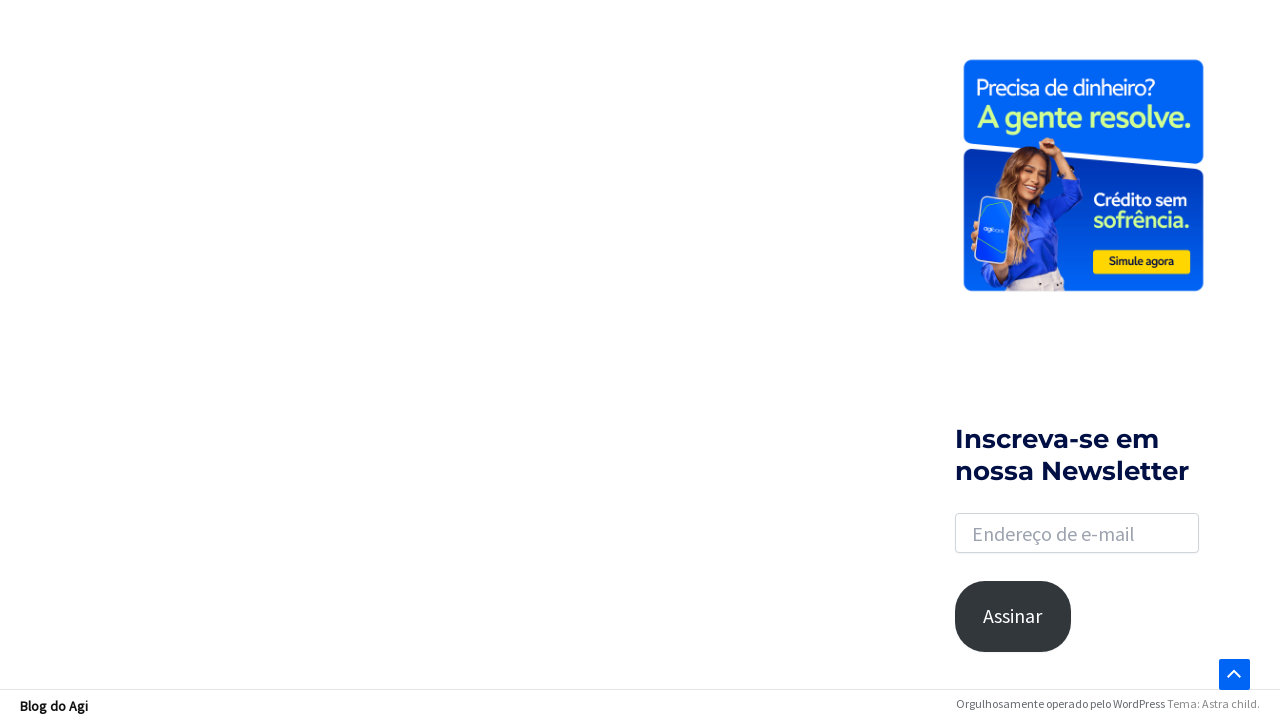

Scrolled down to load more results (scroll 41 of 50)
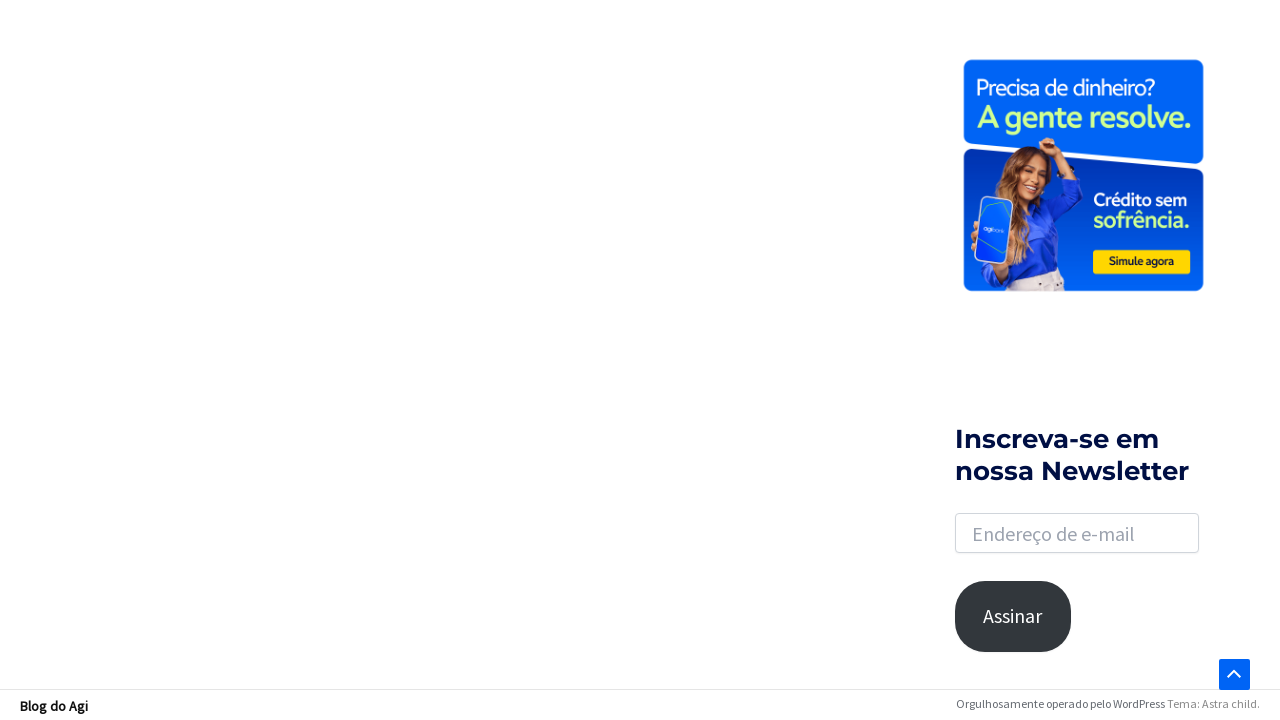

Wait timeout completed for scroll 41
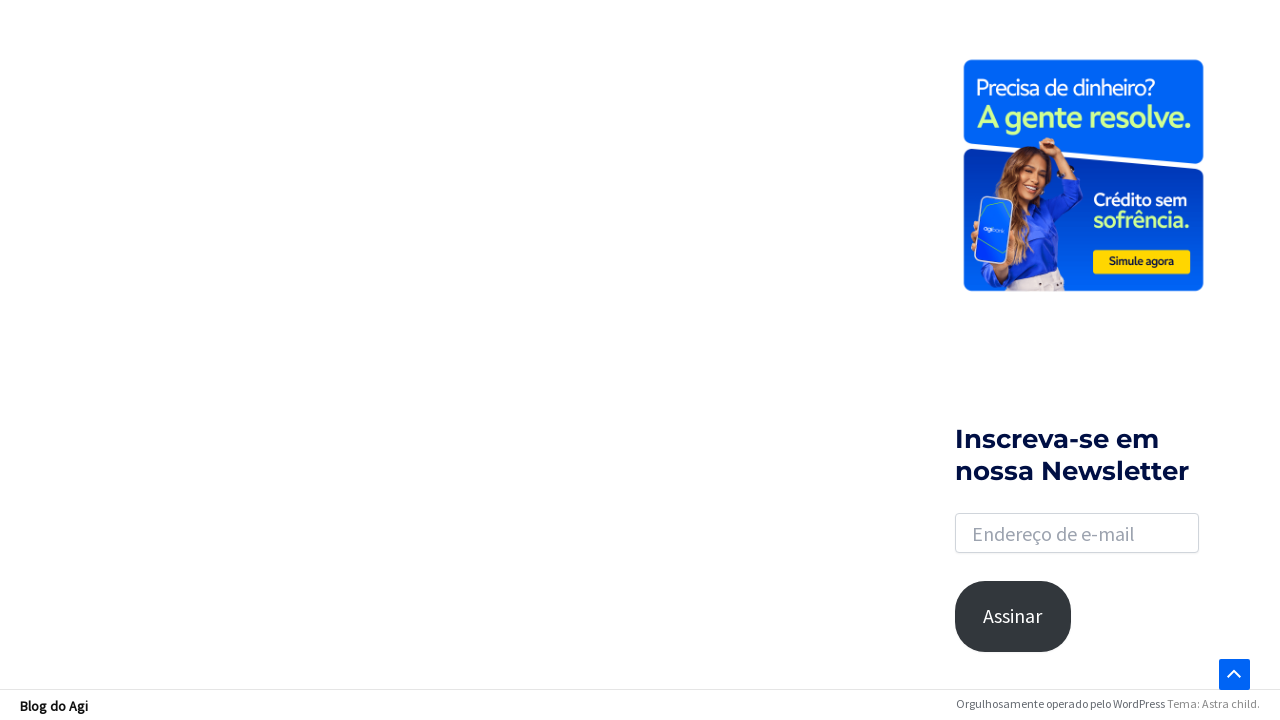

Scrolled down to load more results (scroll 42 of 50)
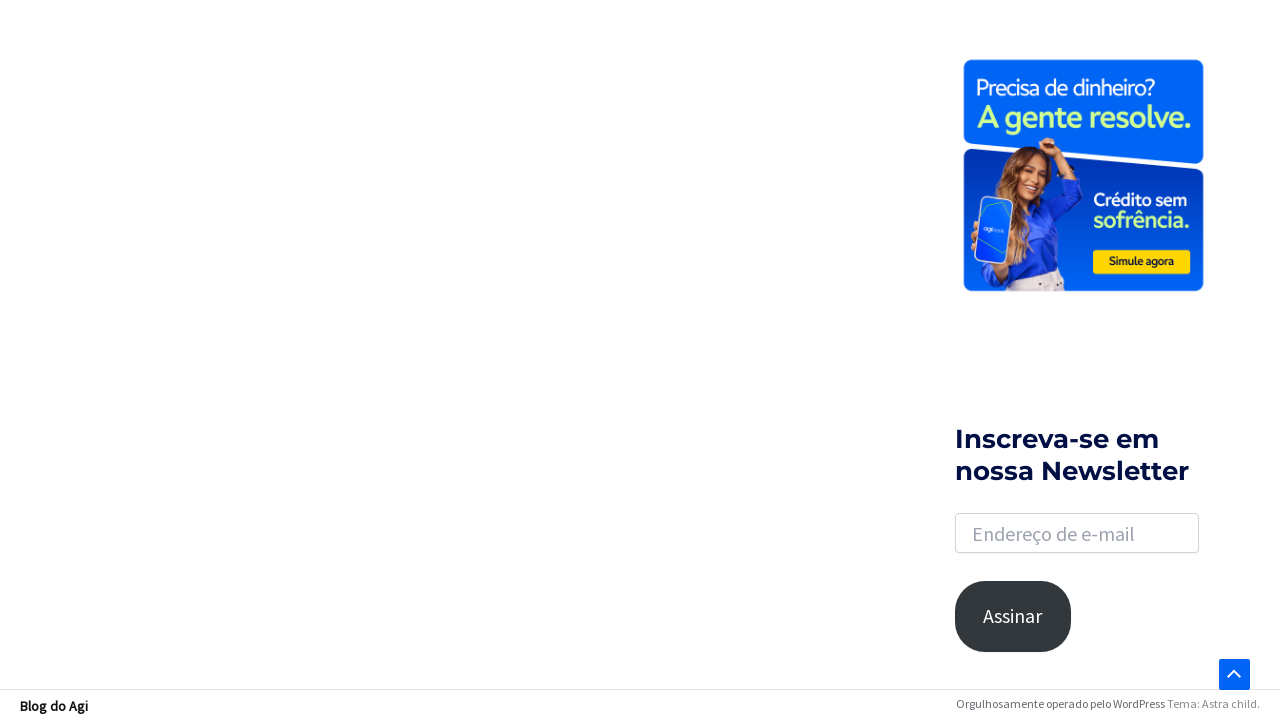

Wait timeout completed for scroll 42
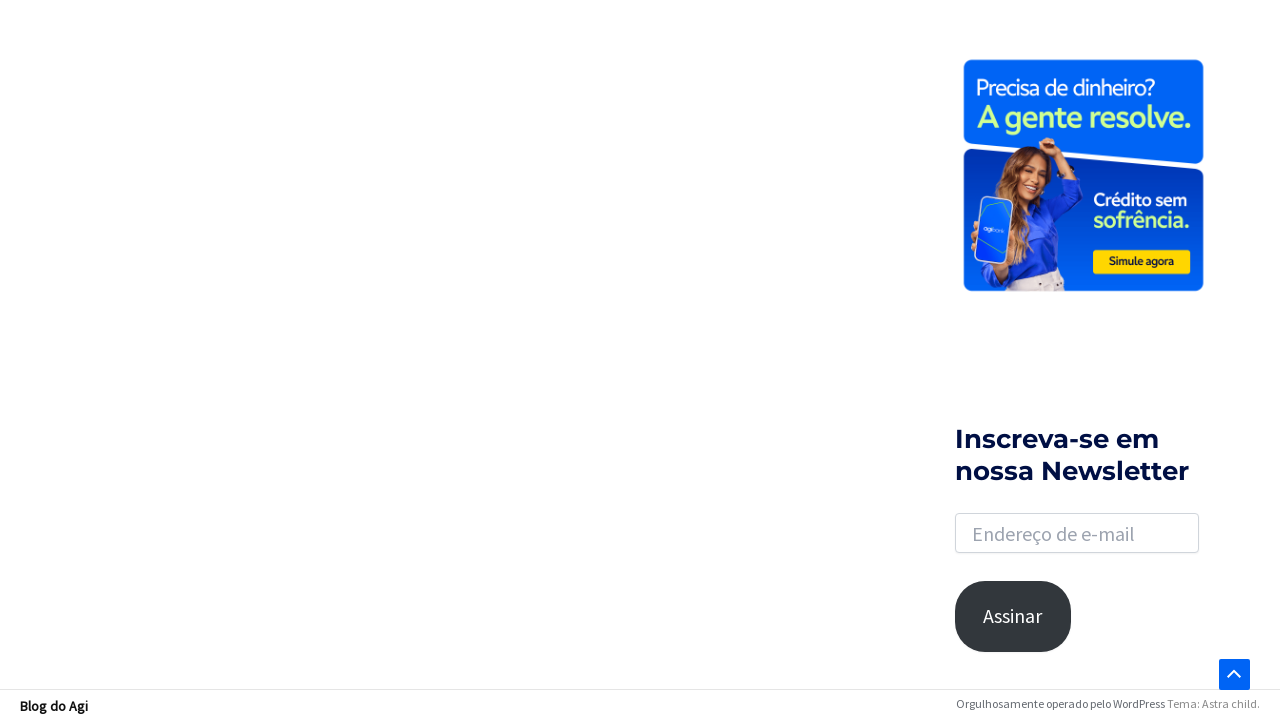

Scrolled down to load more results (scroll 43 of 50)
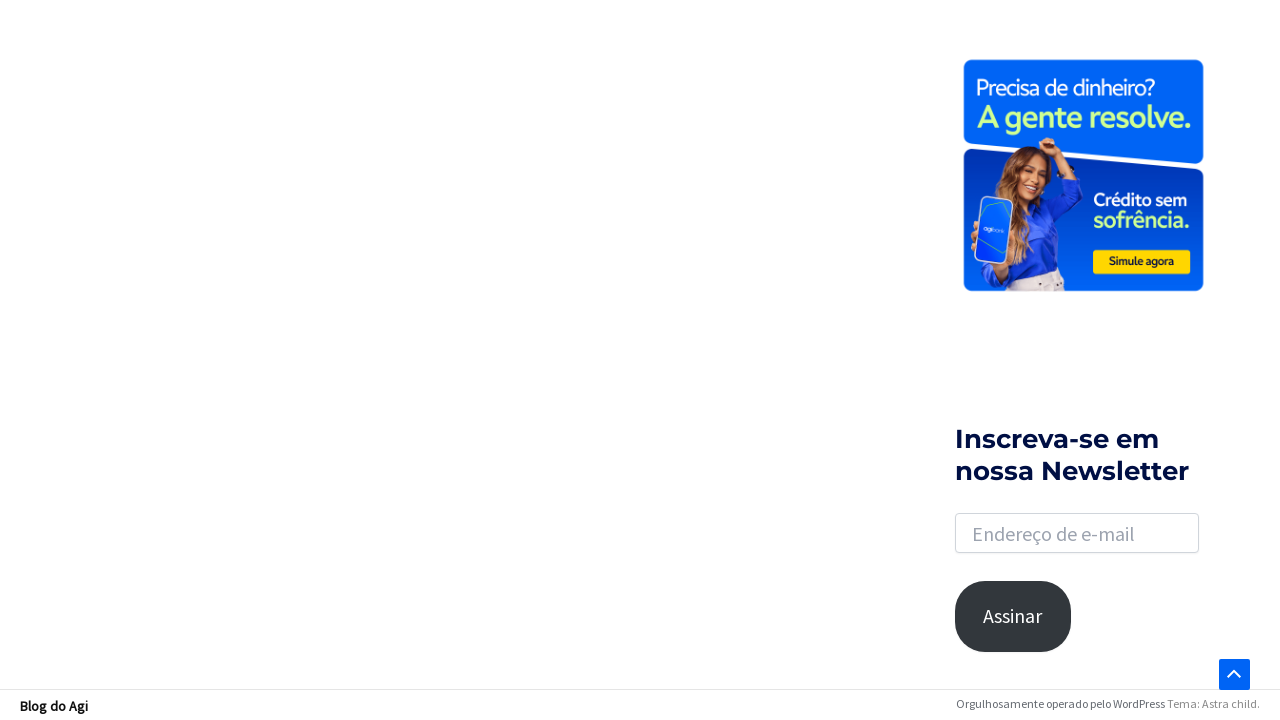

Wait timeout completed for scroll 43
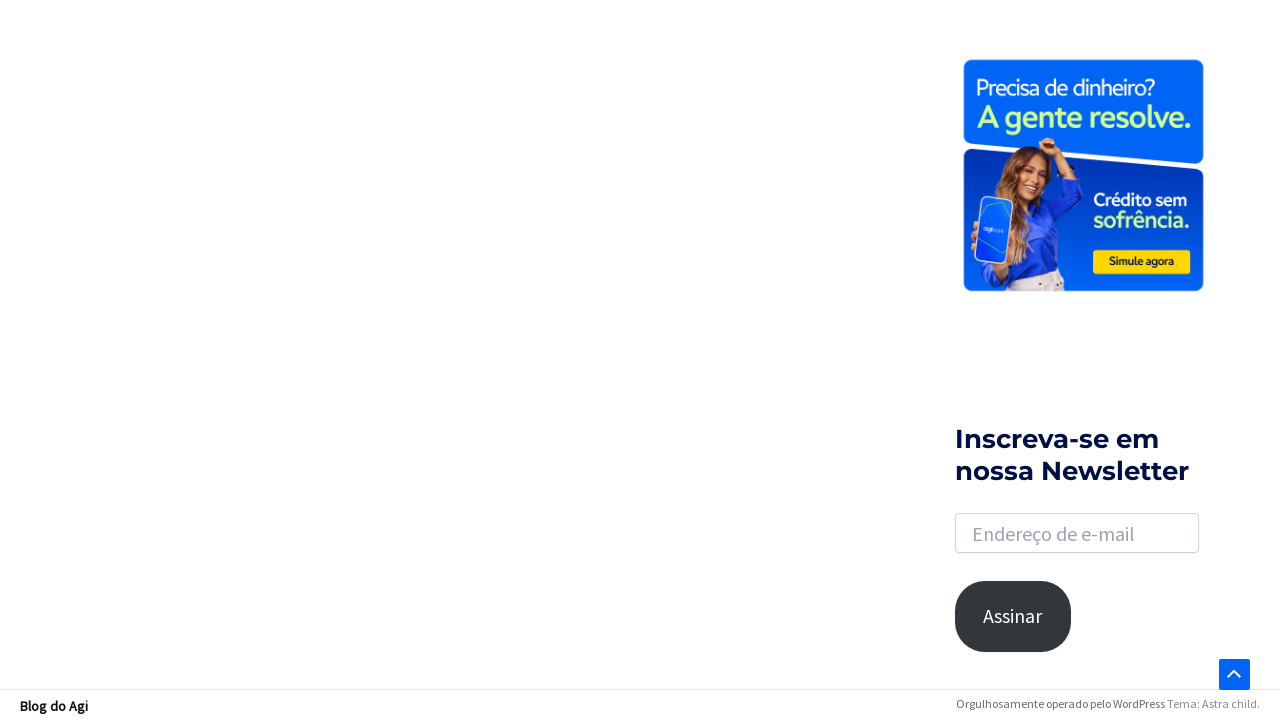

Scrolled down to load more results (scroll 44 of 50)
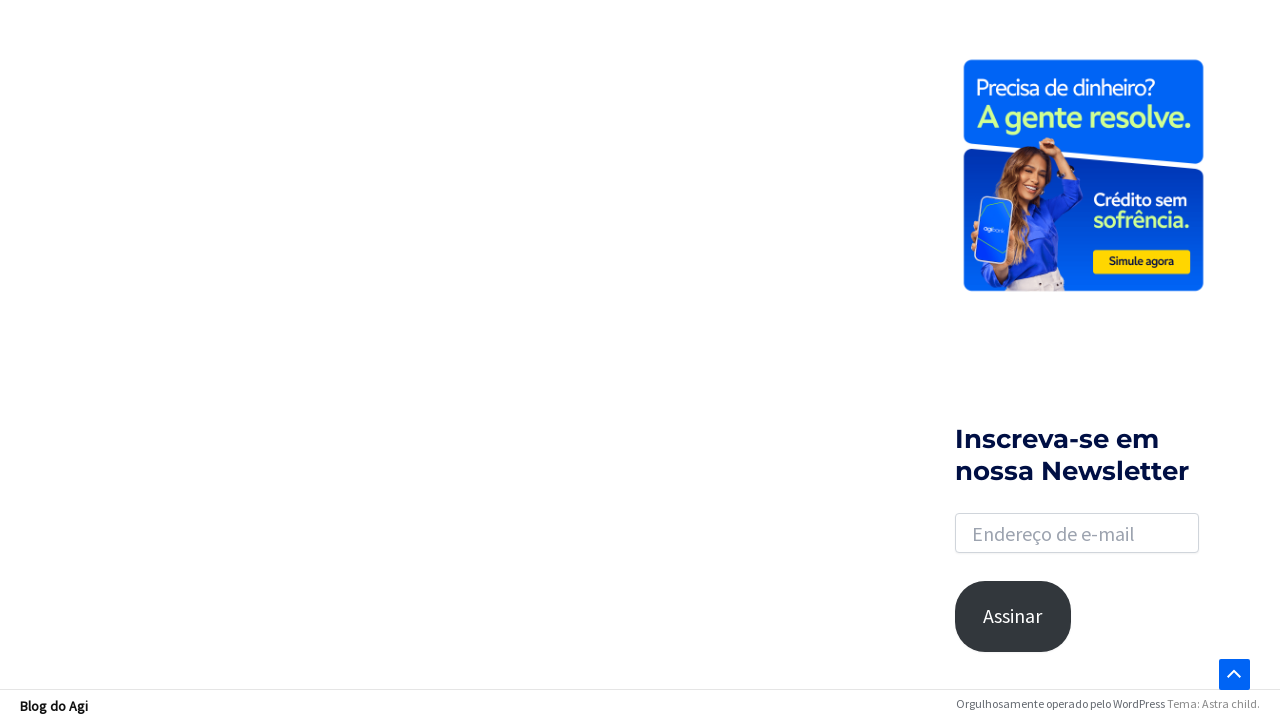

Wait timeout completed for scroll 44
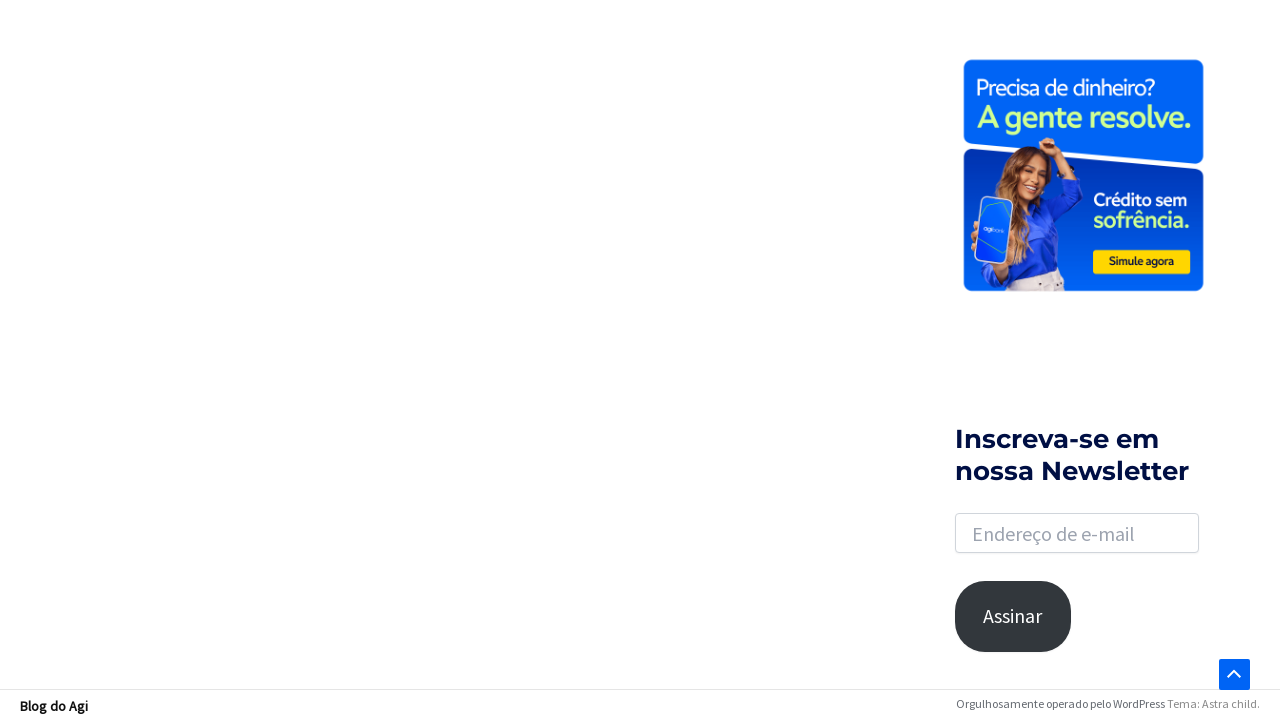

Scrolled down to load more results (scroll 45 of 50)
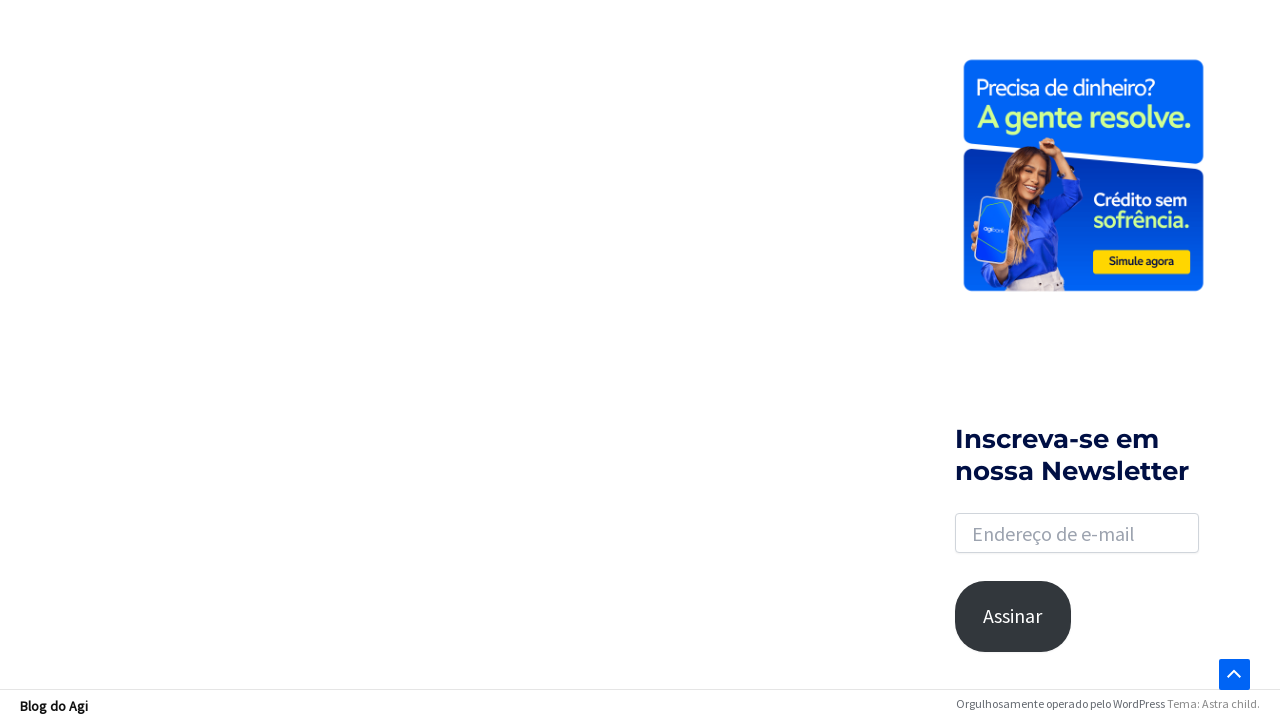

Wait timeout completed for scroll 45
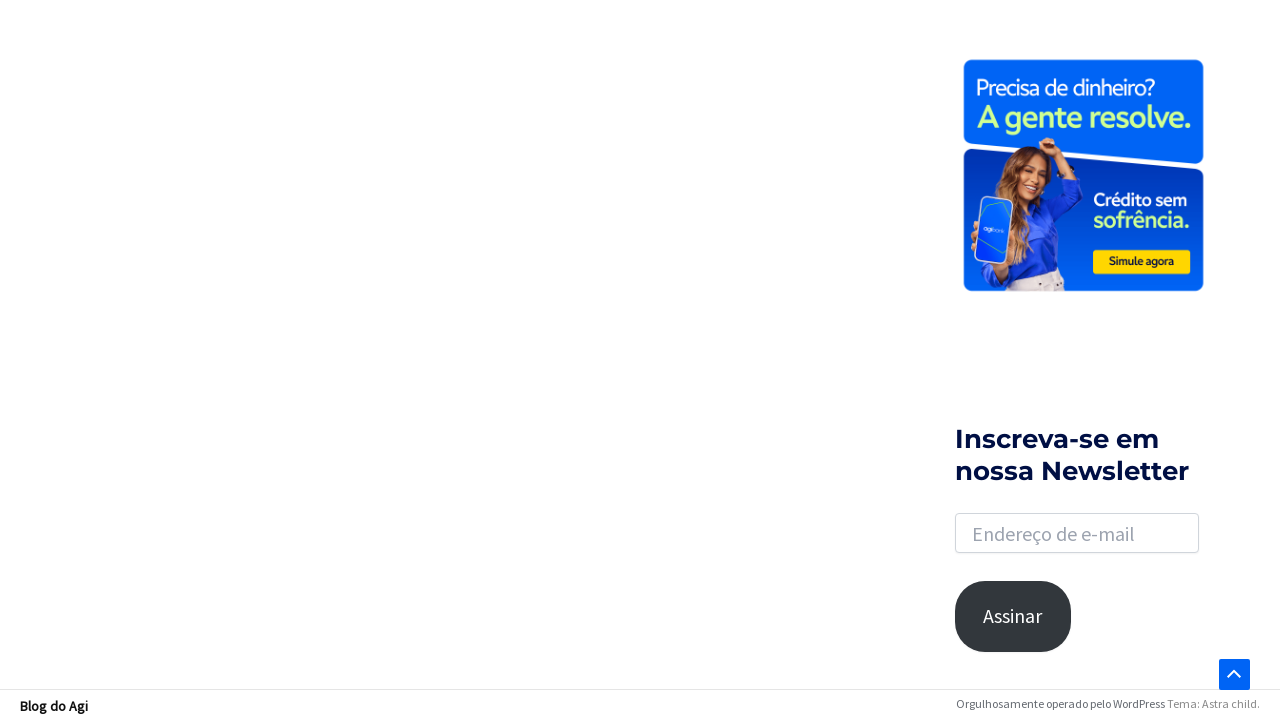

Scrolled down to load more results (scroll 46 of 50)
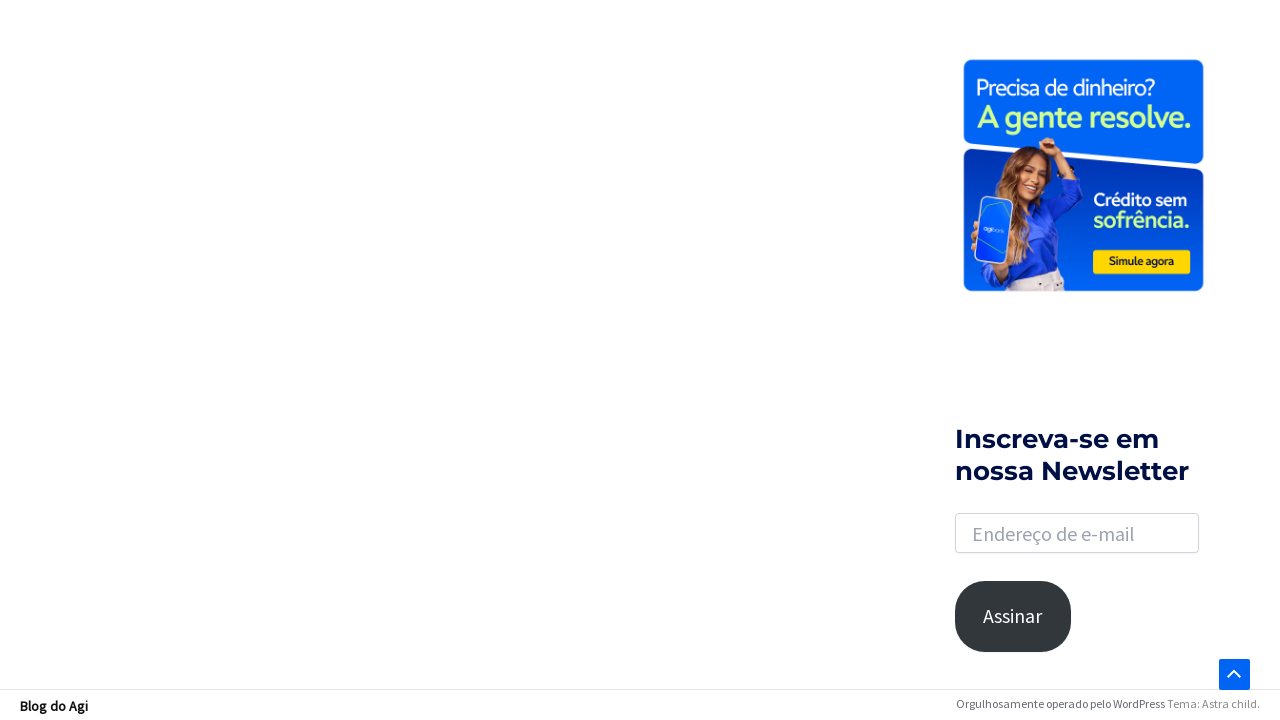

Wait timeout completed for scroll 46
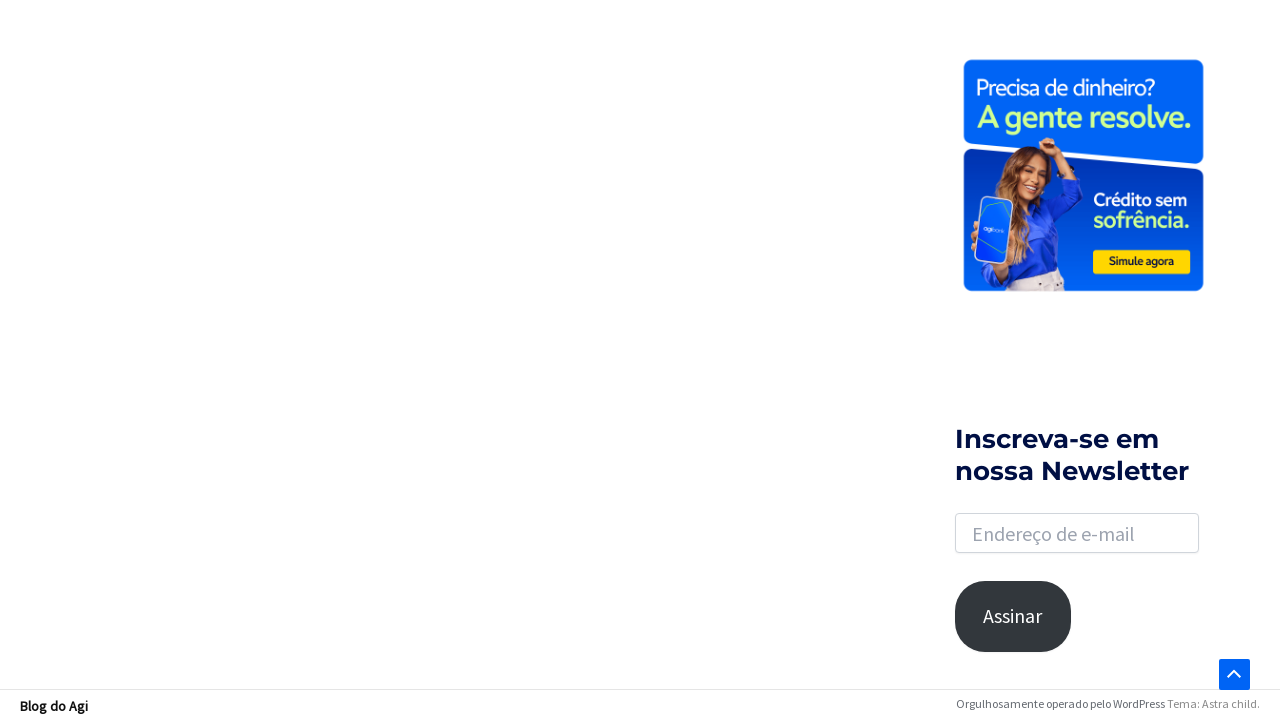

Scrolled down to load more results (scroll 47 of 50)
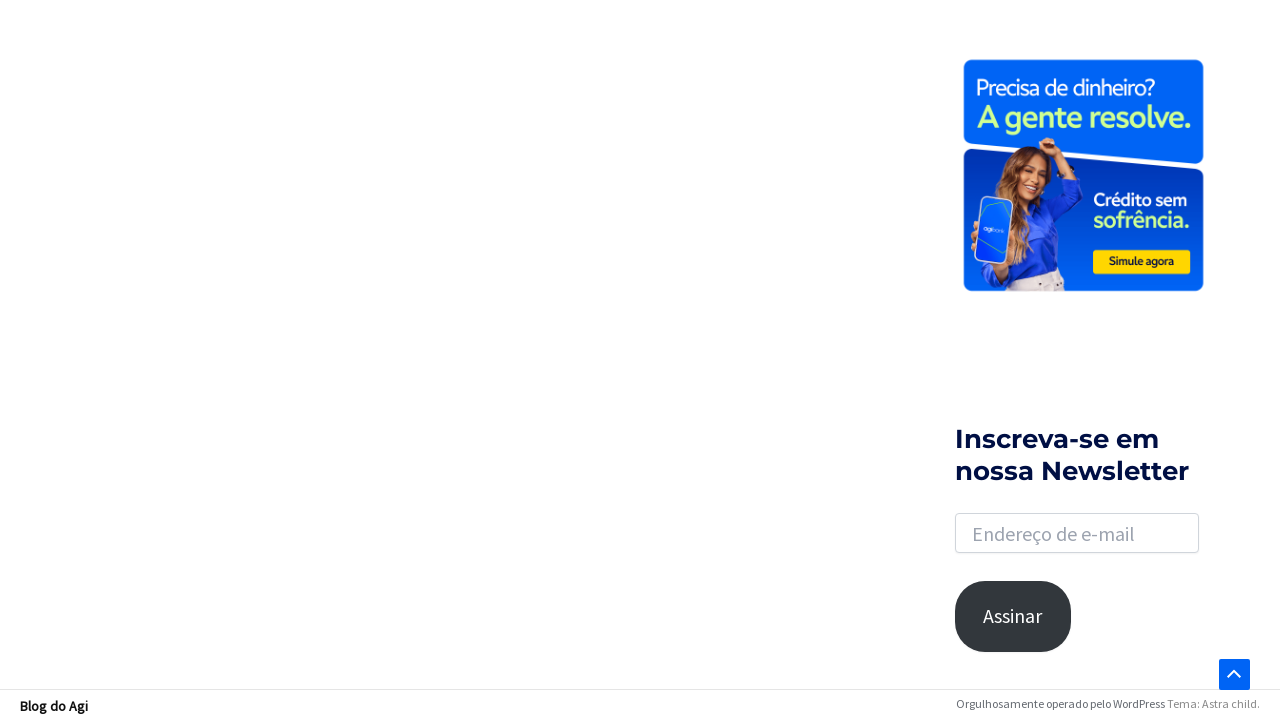

Wait timeout completed for scroll 47
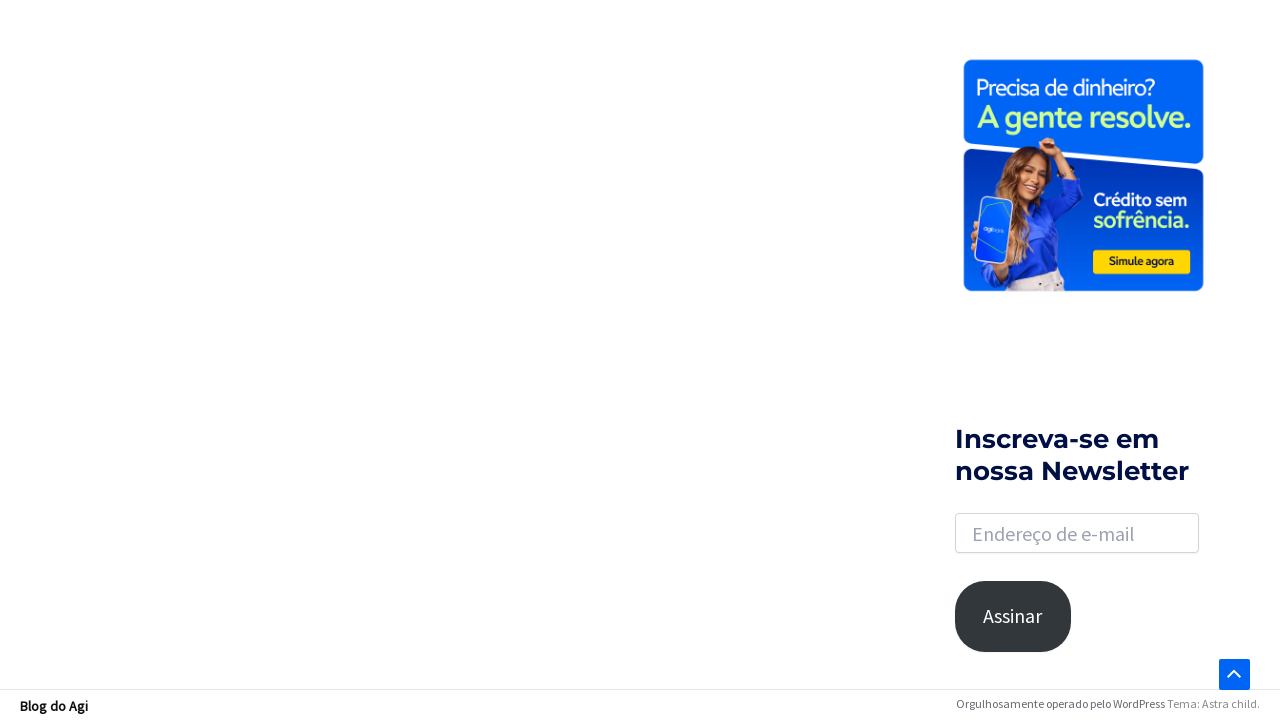

Scrolled down to load more results (scroll 48 of 50)
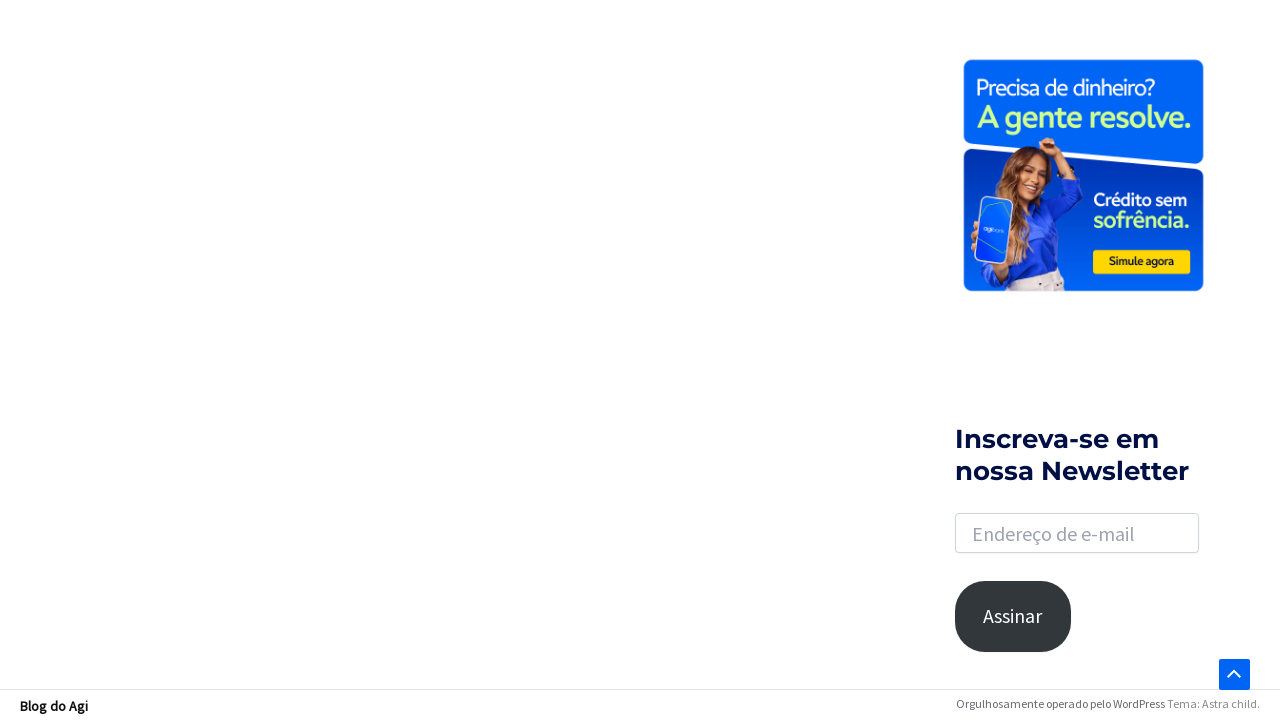

Wait timeout completed for scroll 48
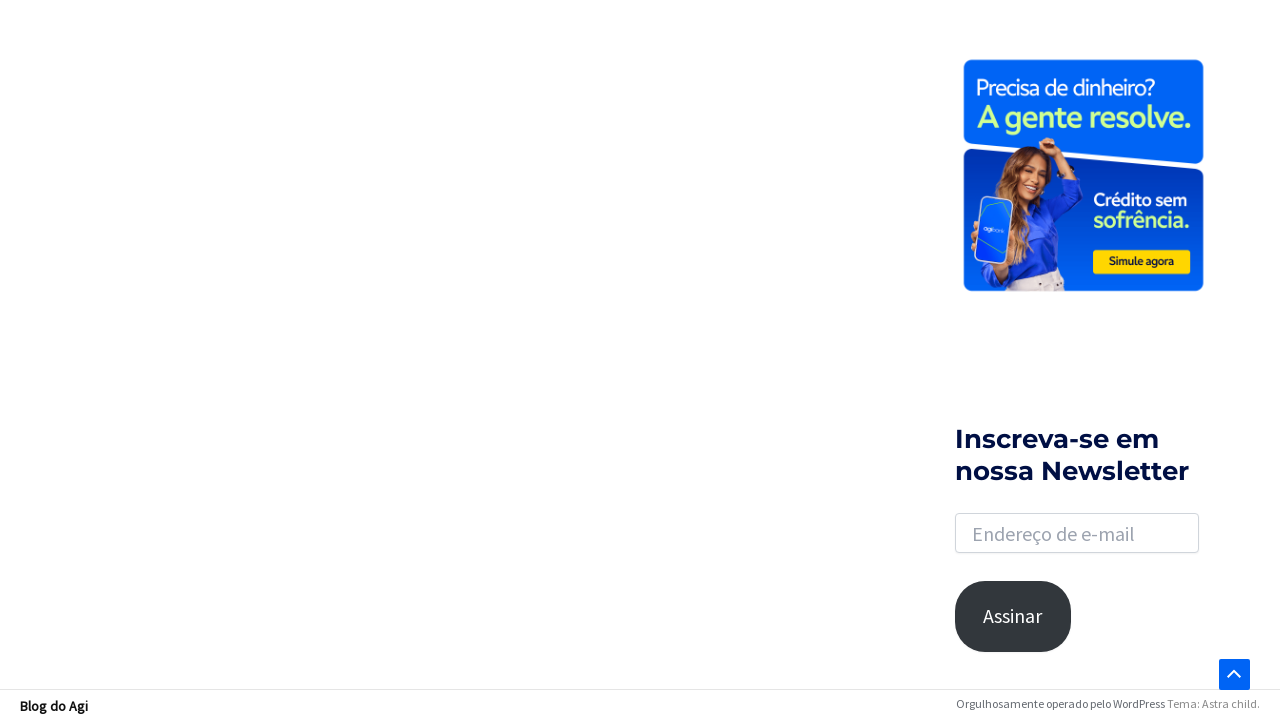

Scrolled down to load more results (scroll 49 of 50)
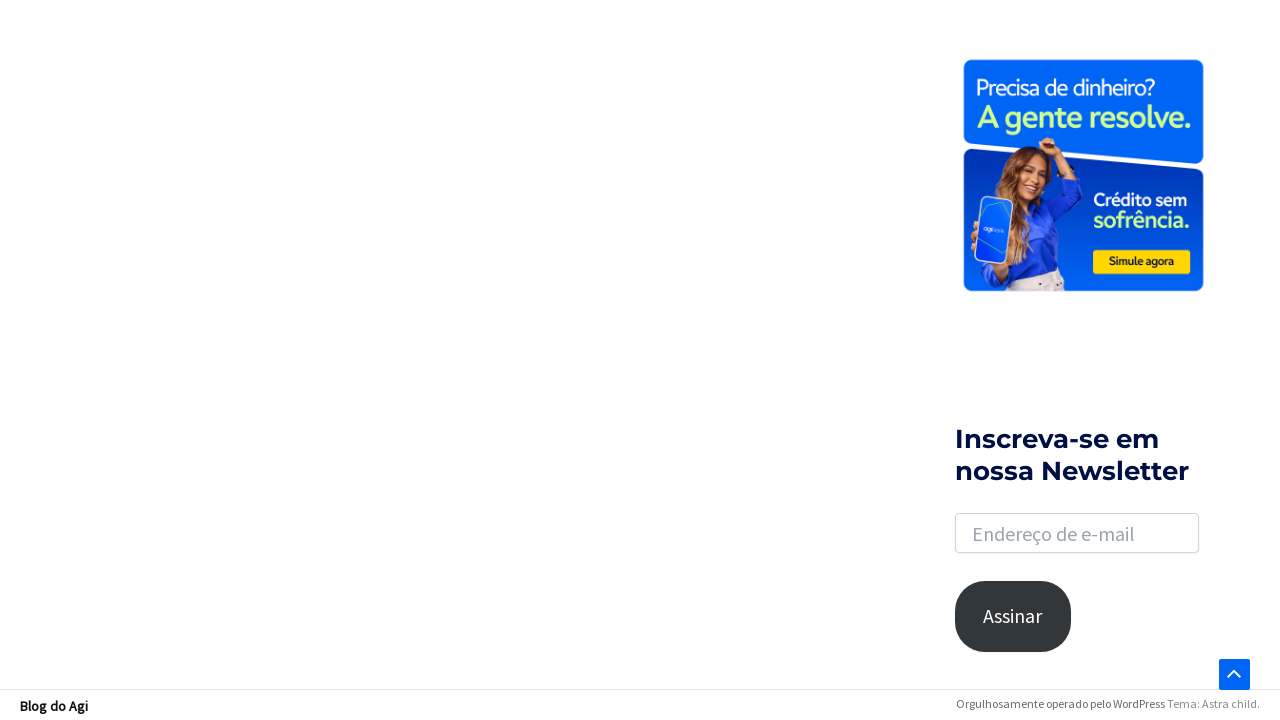

Wait timeout completed for scroll 49
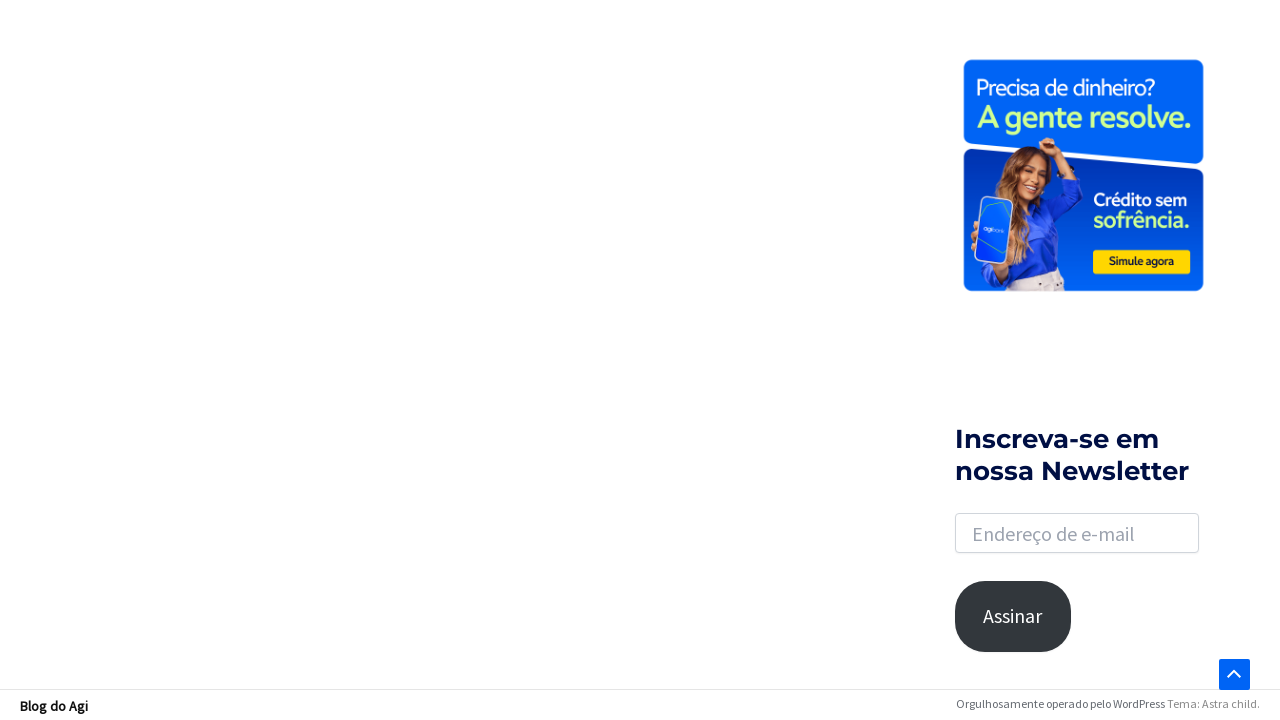

Scrolled down to load more results (scroll 50 of 50)
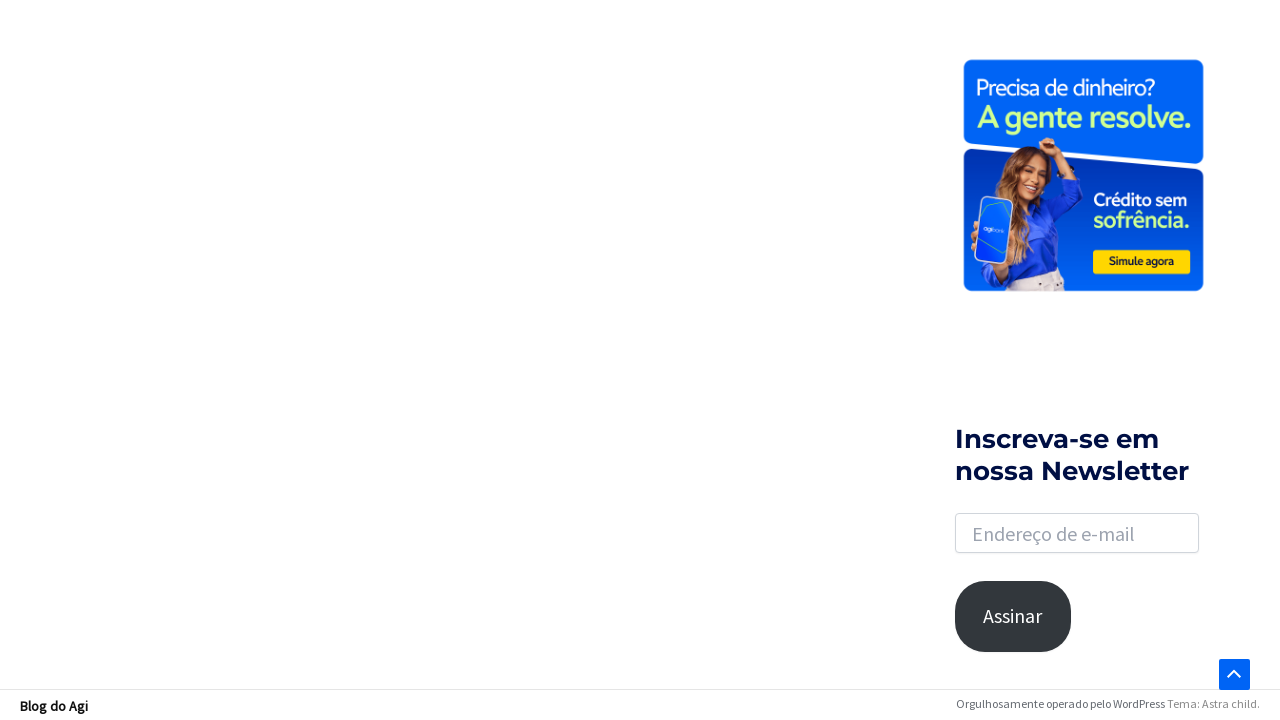

Wait timeout completed for scroll 50
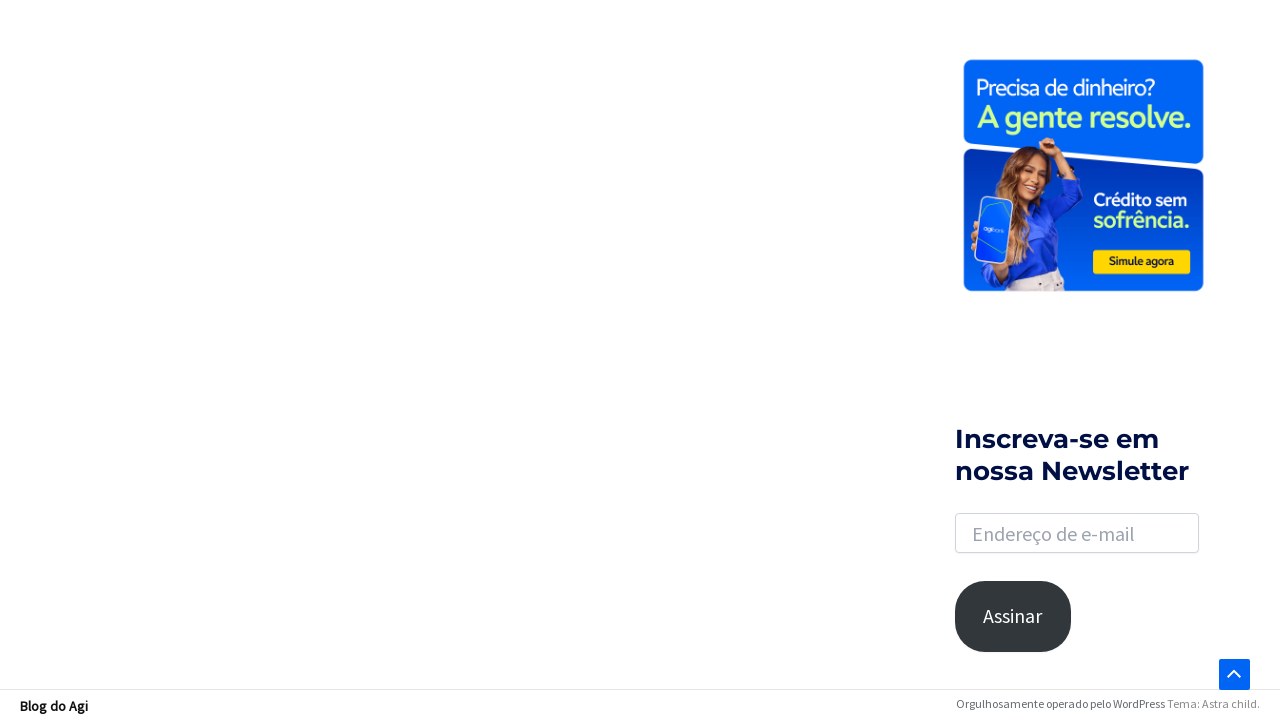

Article elements became visible on page
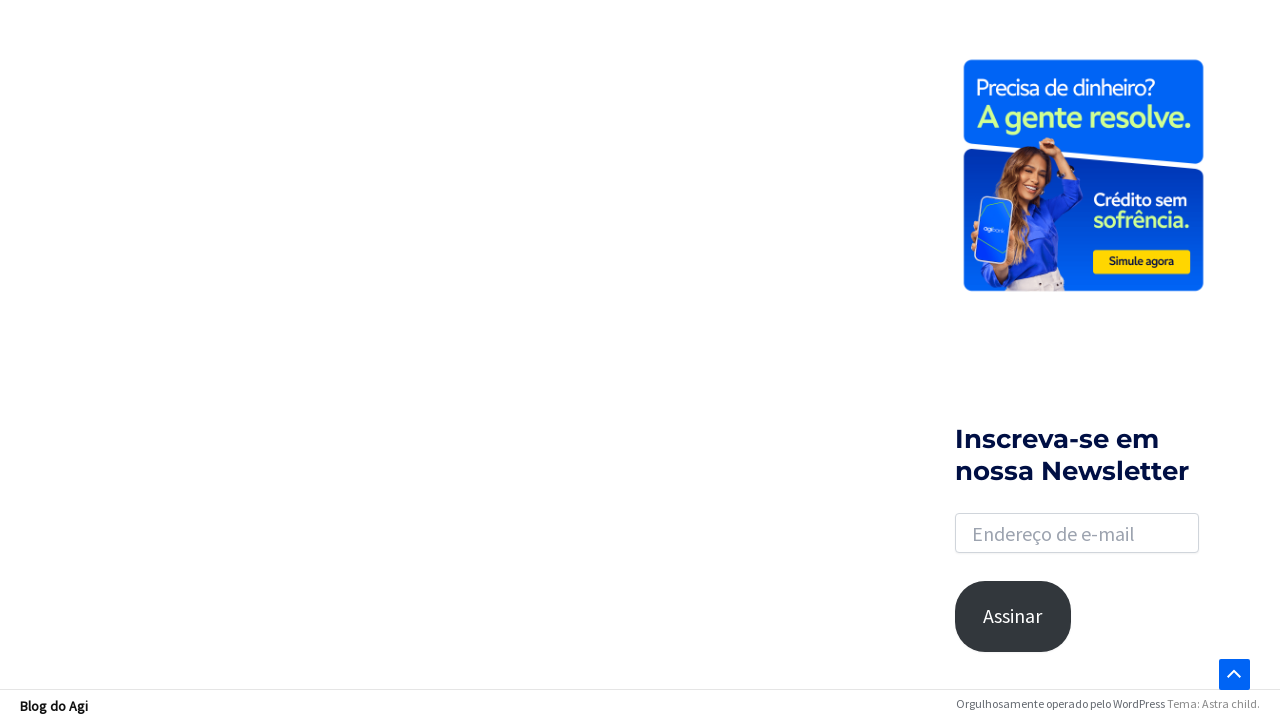

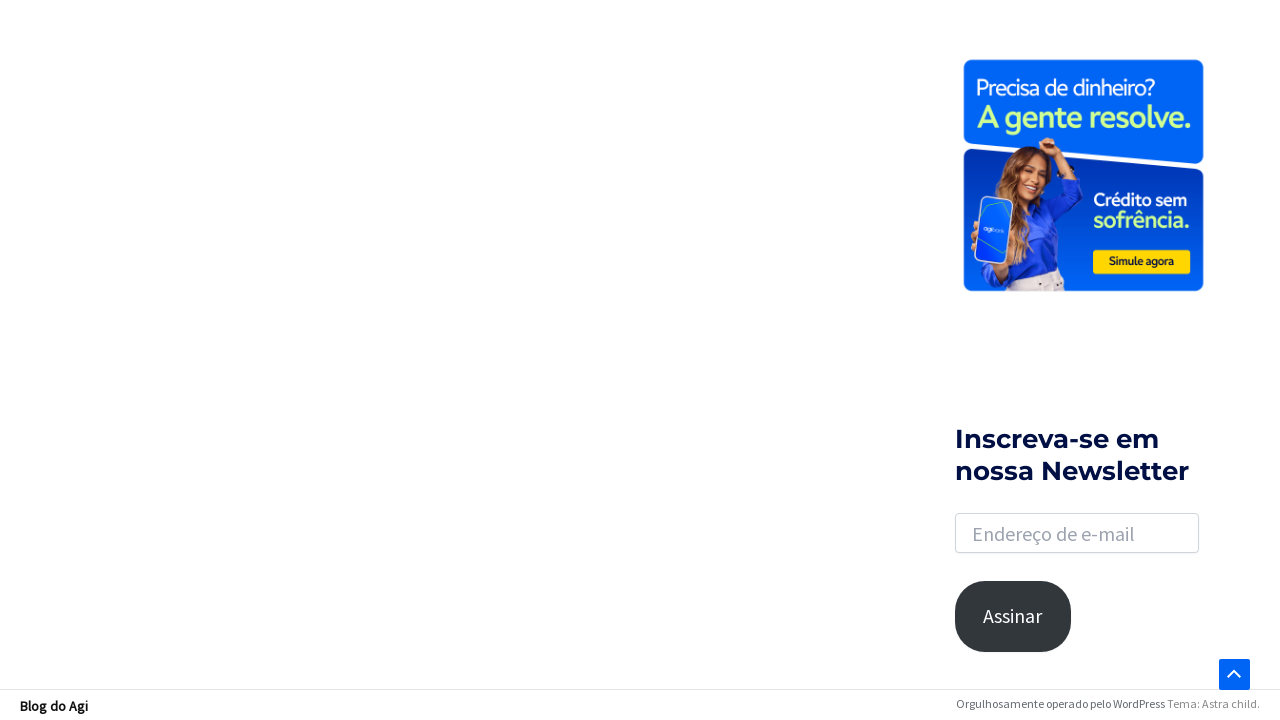